Tests filling a large form by entering text into all input fields on the page and clicking the submit button.

Starting URL: http://suninjuly.github.io/huge_form.html

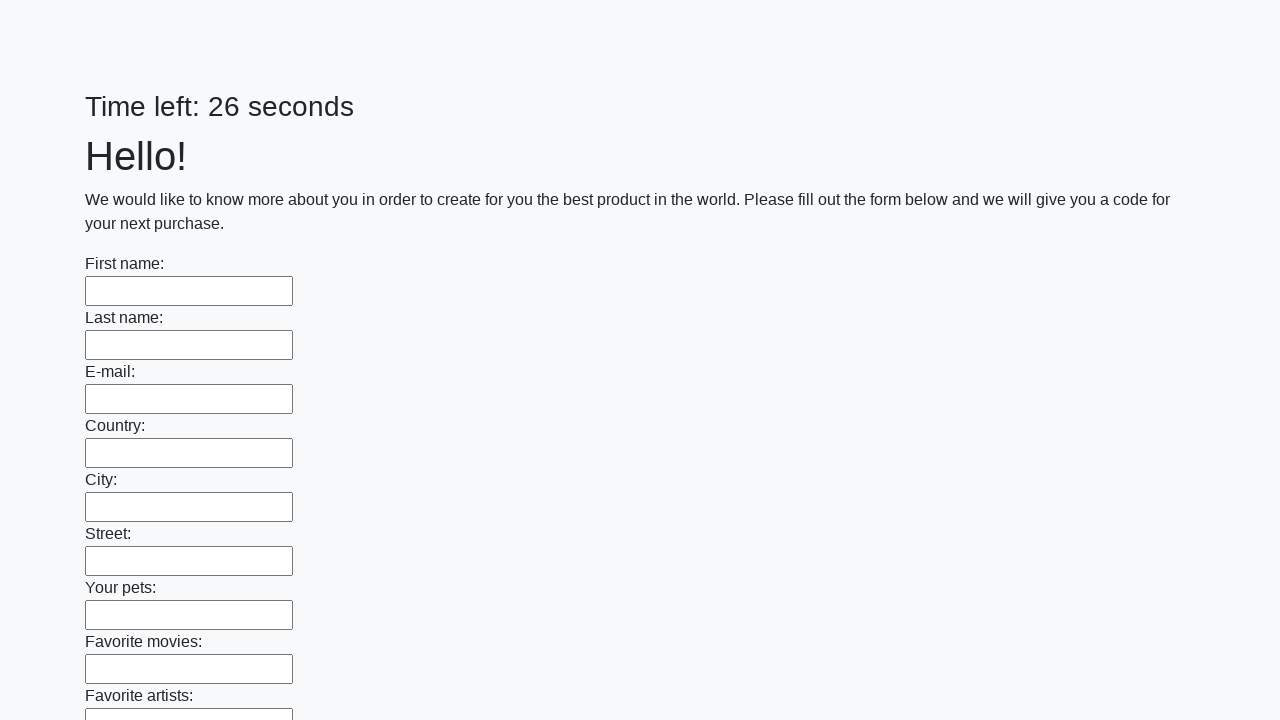

Located all input fields on the huge form
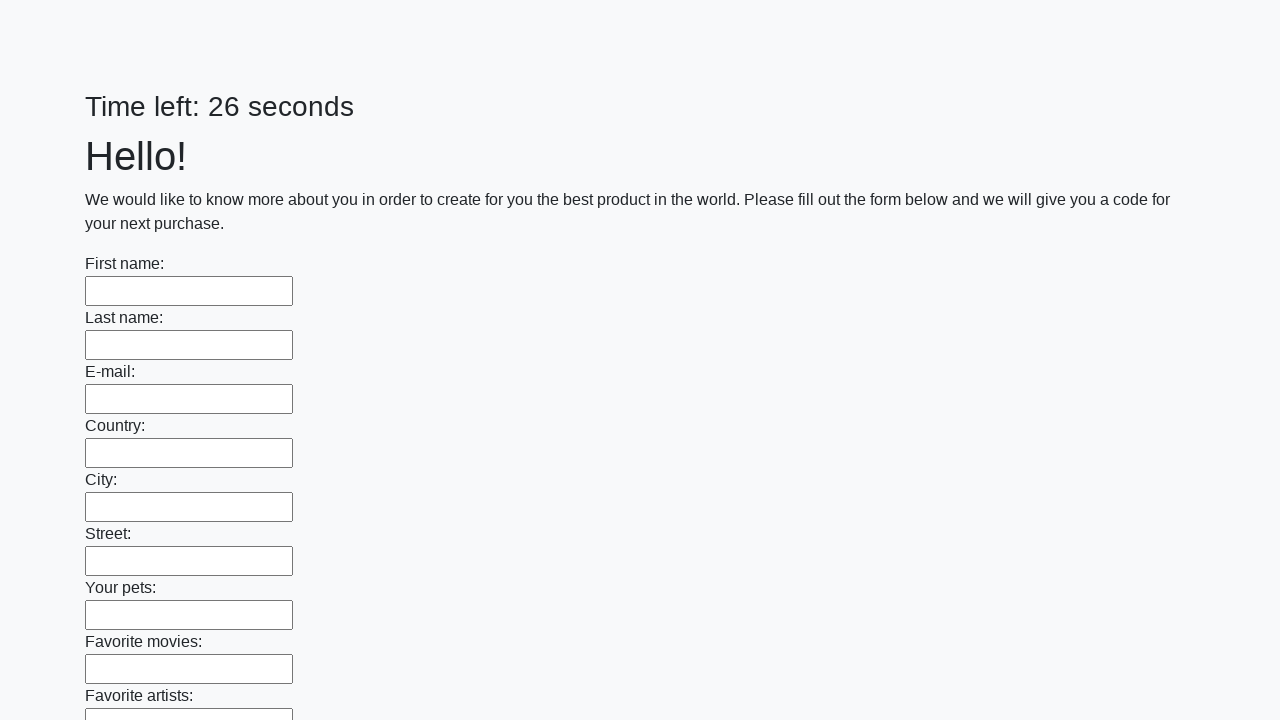

Filled an input field with 'Мой ответ' on input >> nth=0
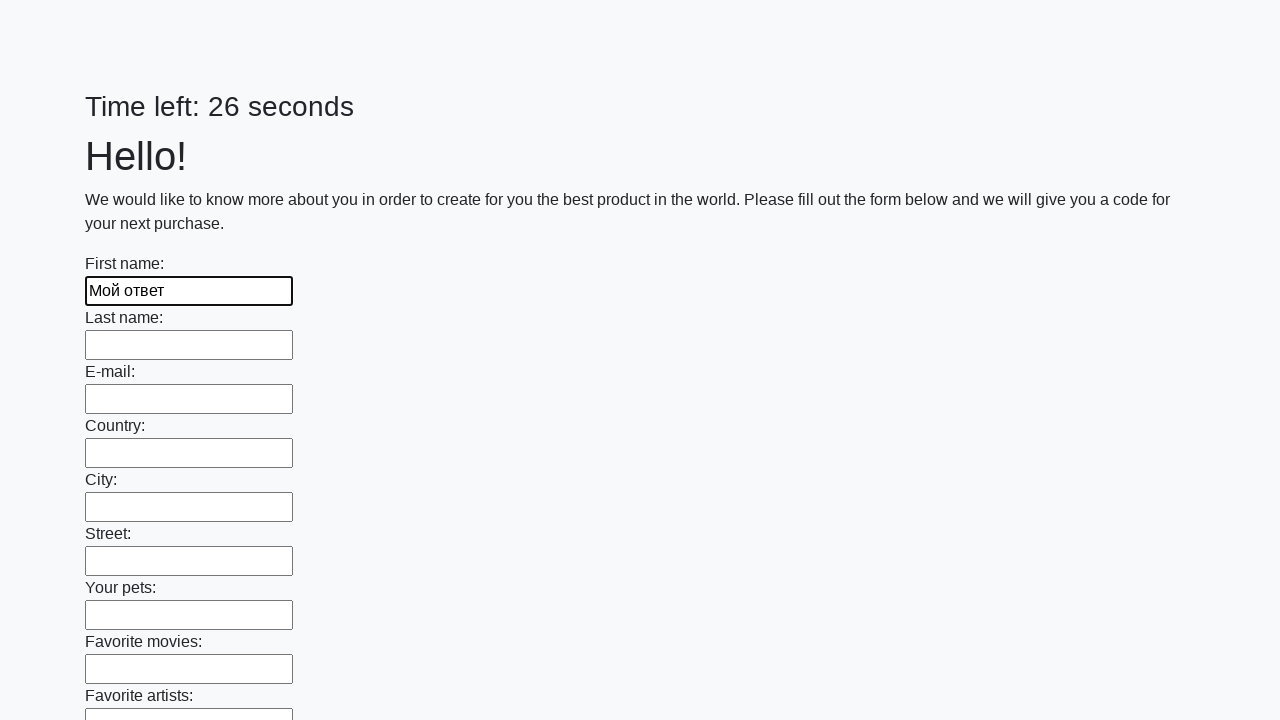

Filled an input field with 'Мой ответ' on input >> nth=1
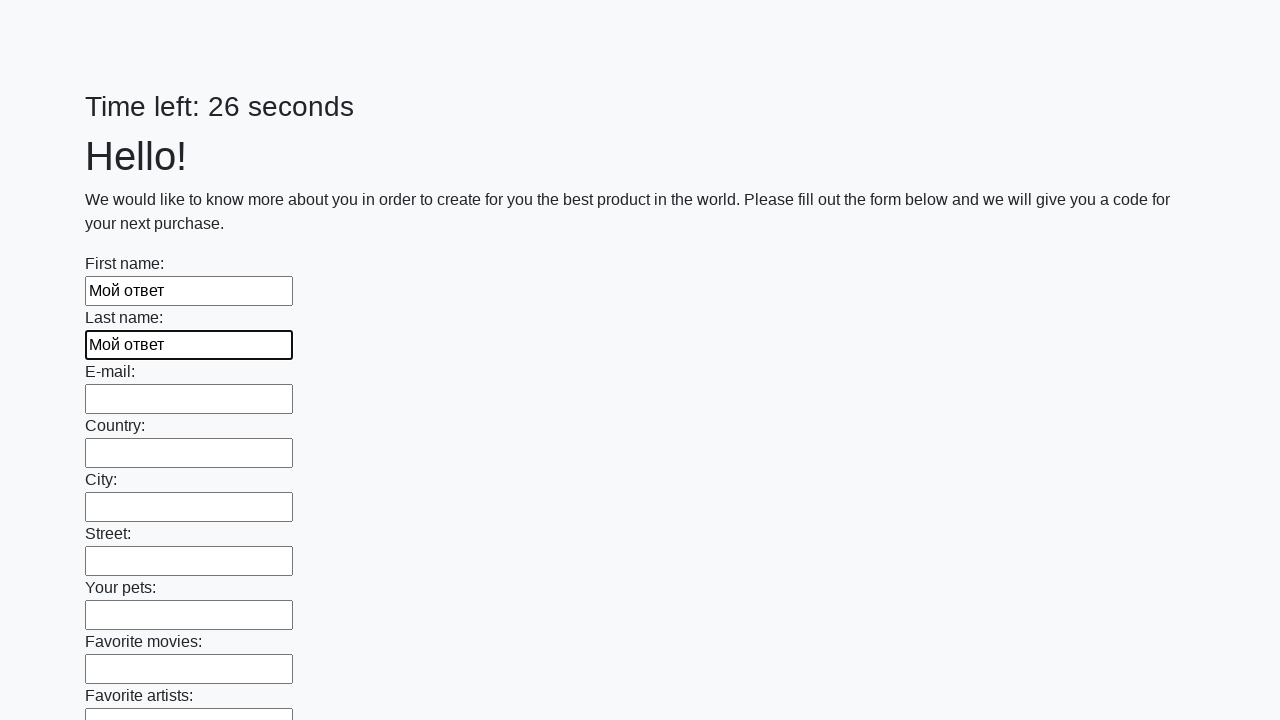

Filled an input field with 'Мой ответ' on input >> nth=2
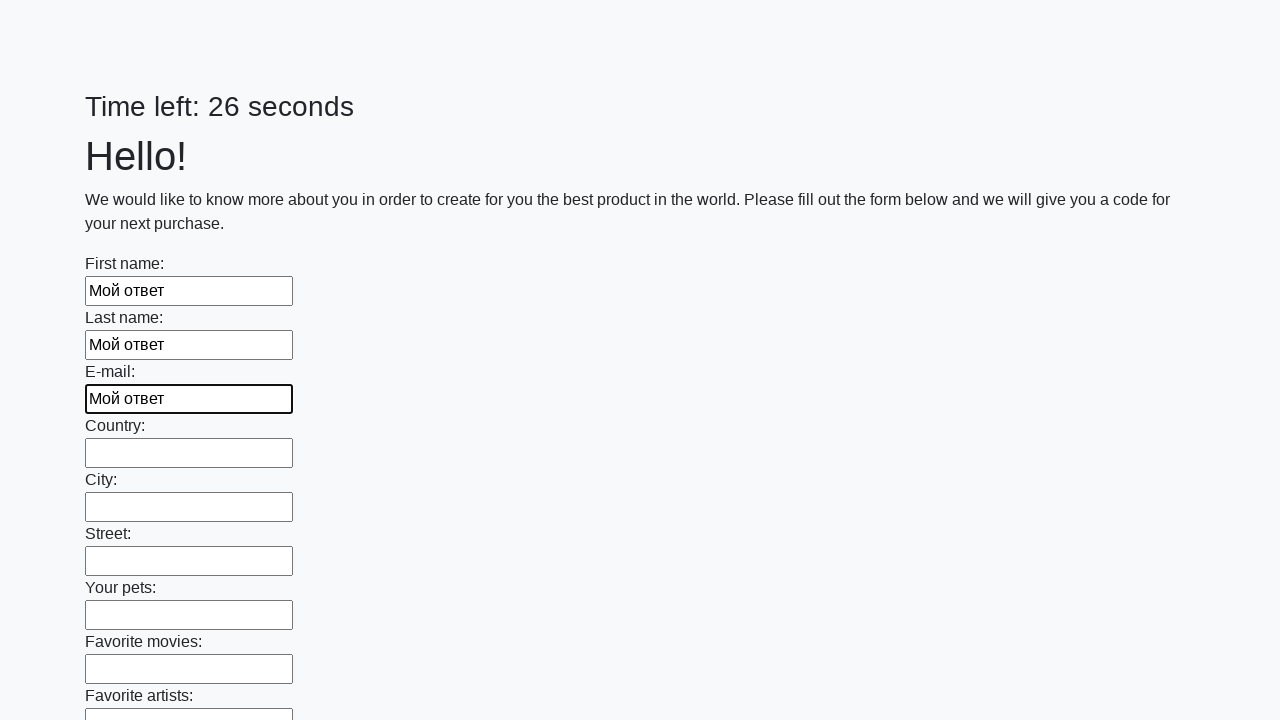

Filled an input field with 'Мой ответ' on input >> nth=3
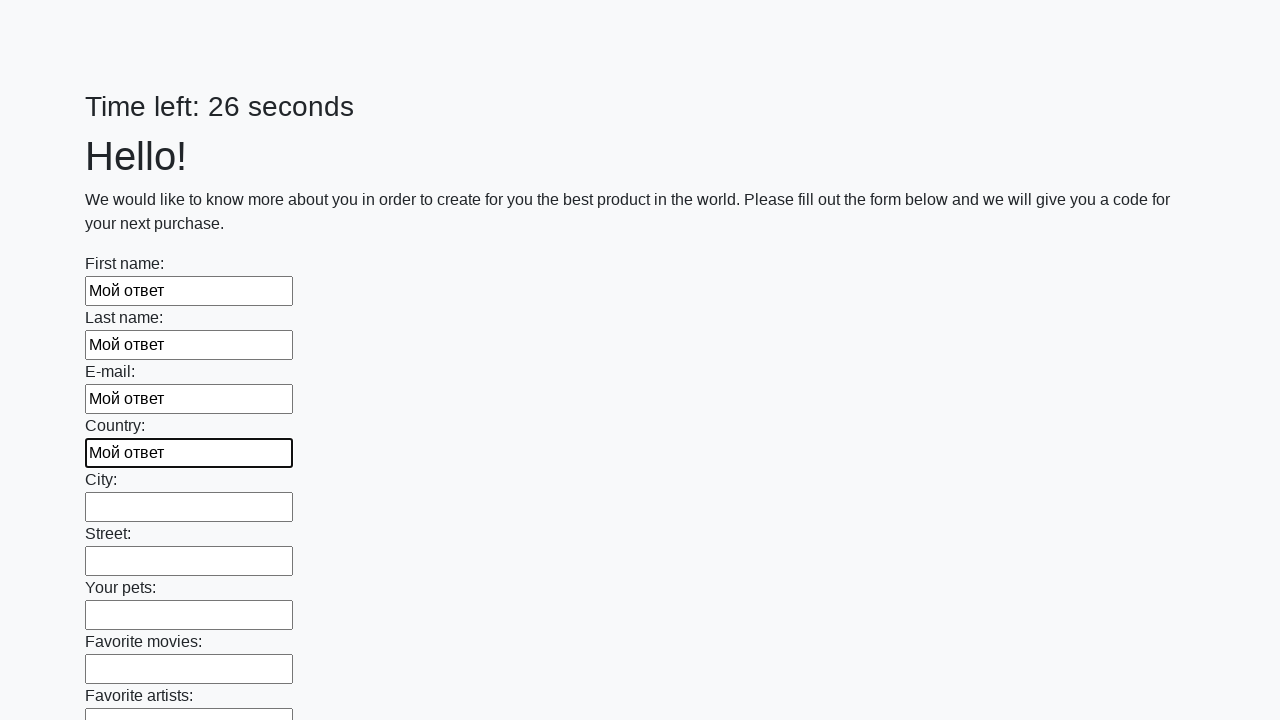

Filled an input field with 'Мой ответ' on input >> nth=4
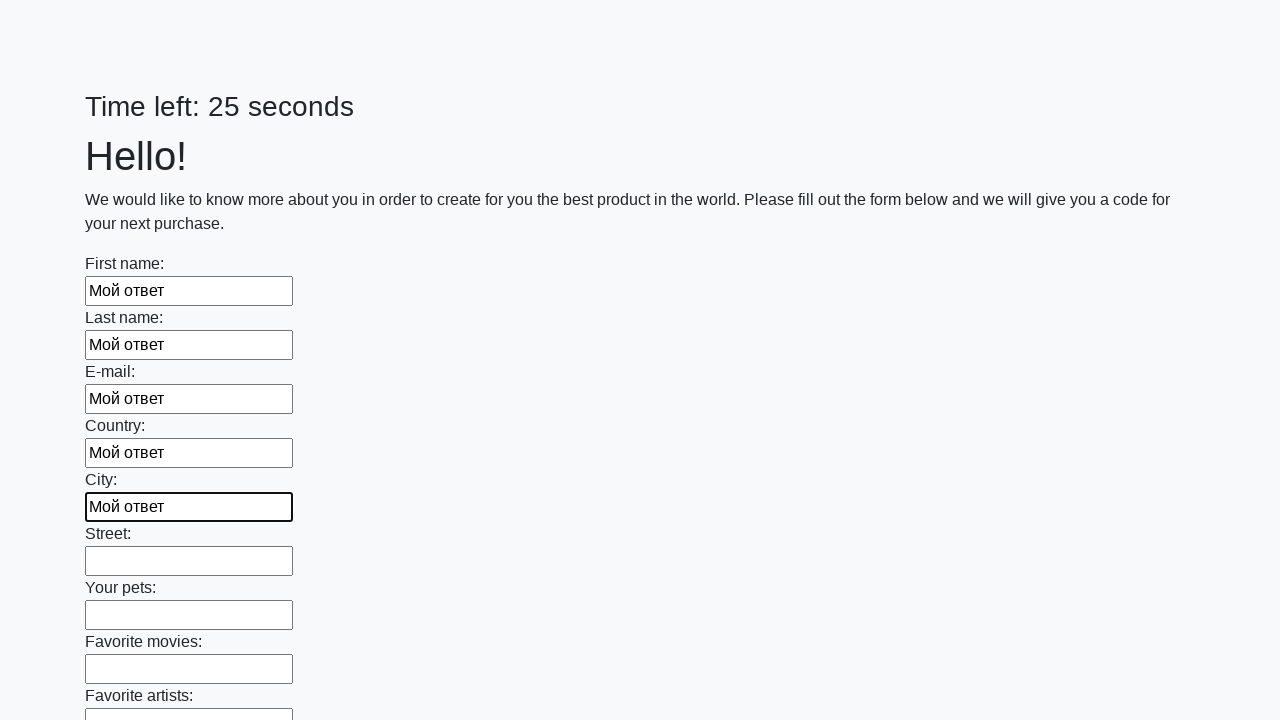

Filled an input field with 'Мой ответ' on input >> nth=5
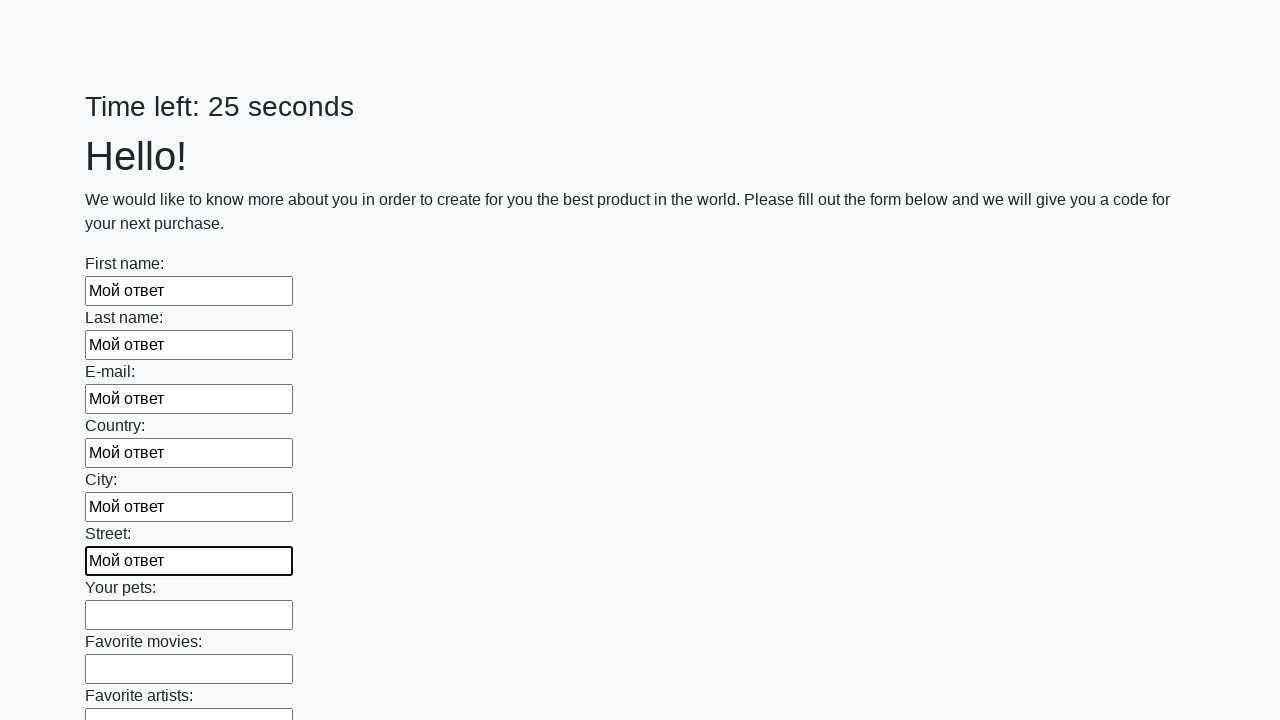

Filled an input field with 'Мой ответ' on input >> nth=6
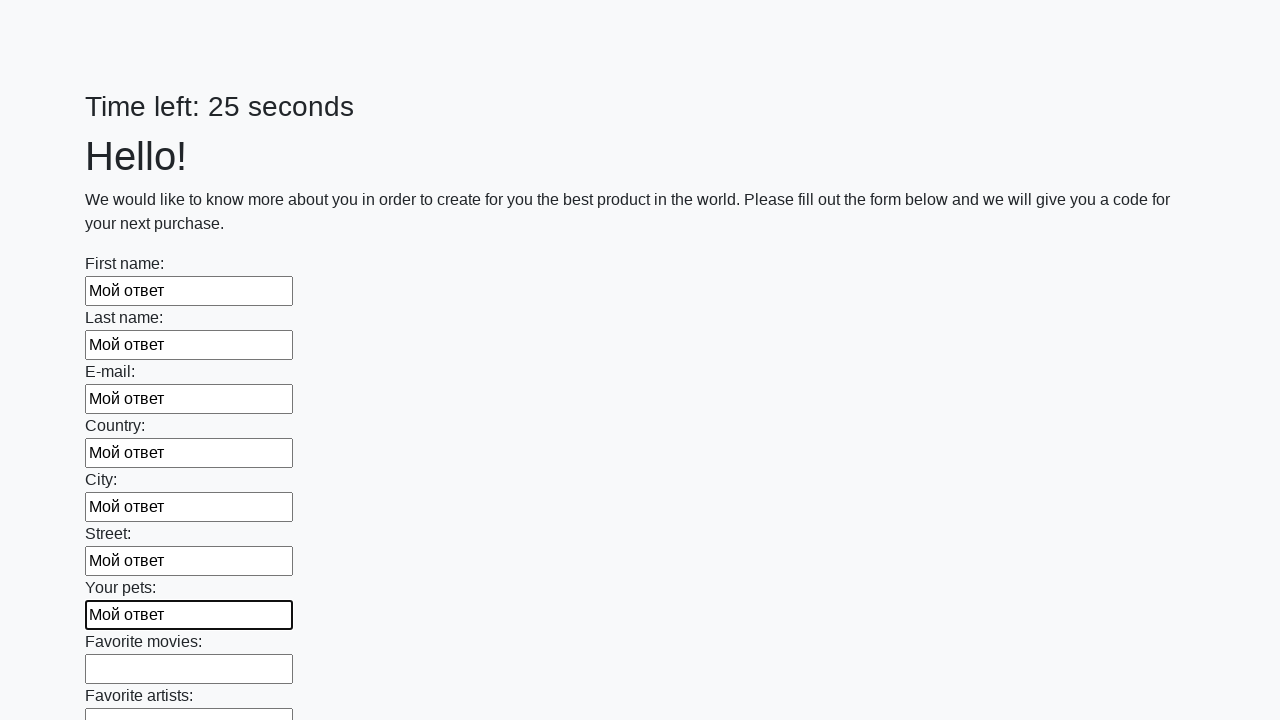

Filled an input field with 'Мой ответ' on input >> nth=7
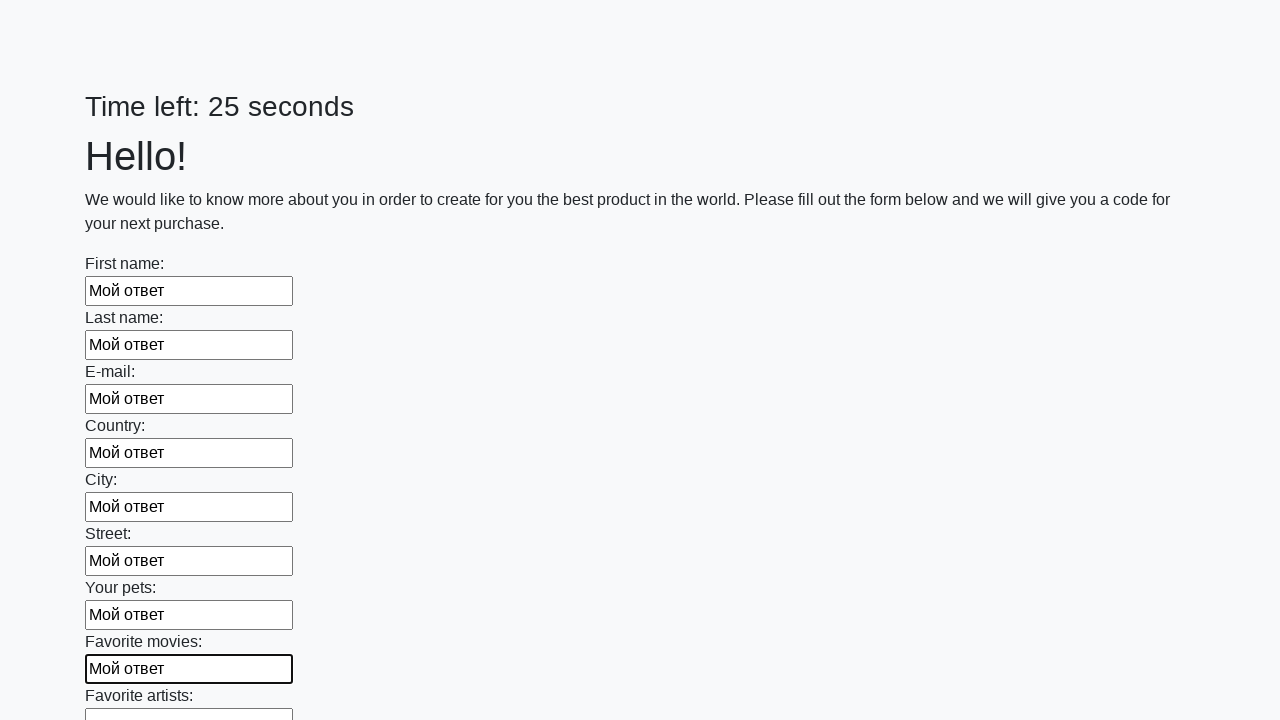

Filled an input field with 'Мой ответ' on input >> nth=8
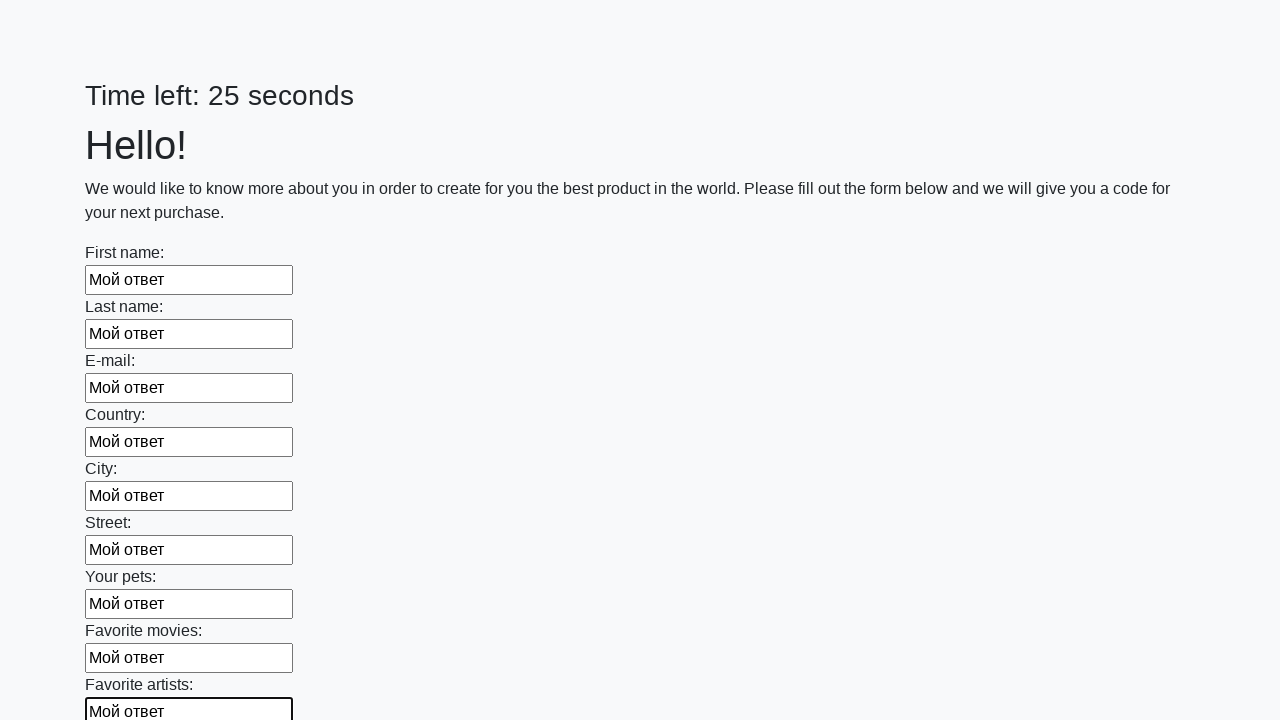

Filled an input field with 'Мой ответ' on input >> nth=9
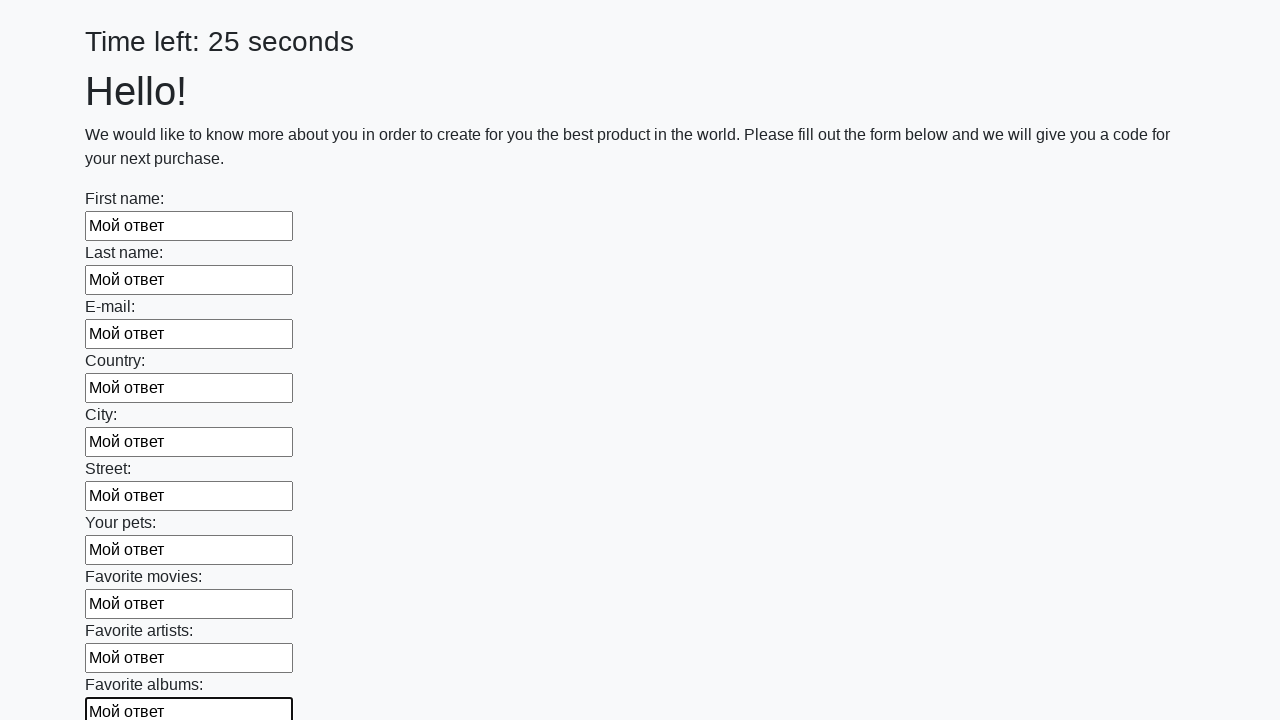

Filled an input field with 'Мой ответ' on input >> nth=10
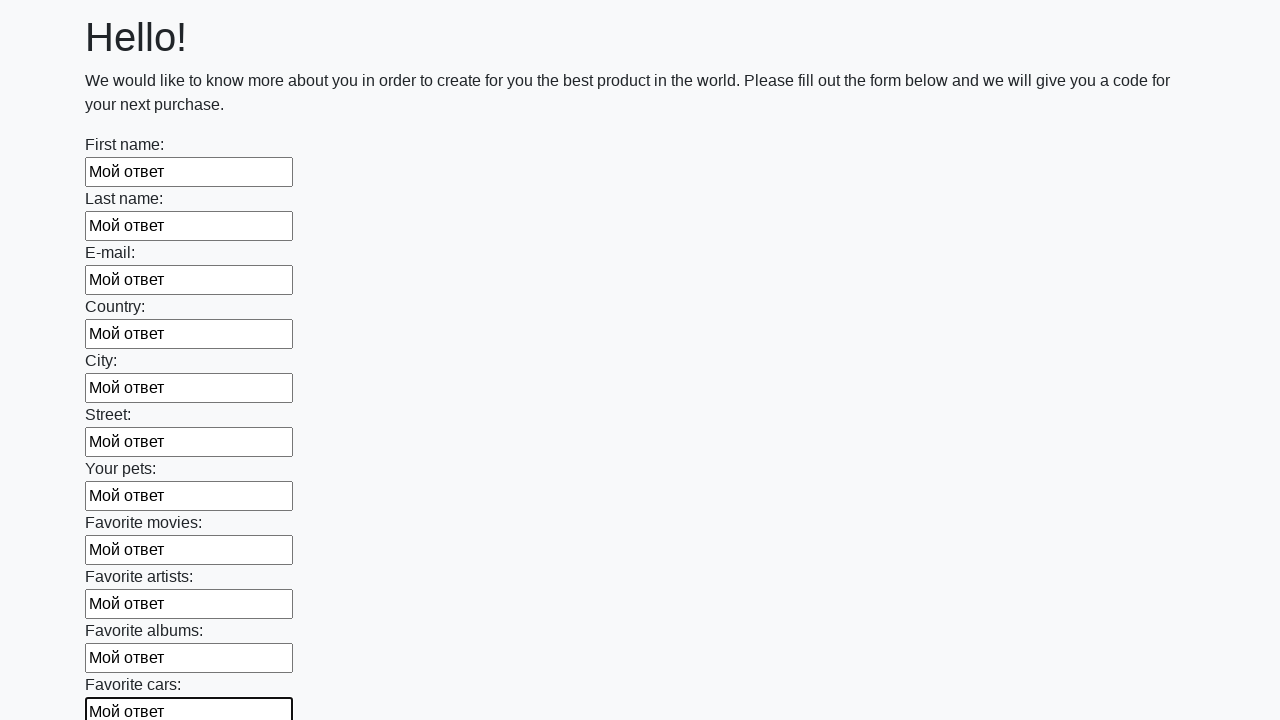

Filled an input field with 'Мой ответ' on input >> nth=11
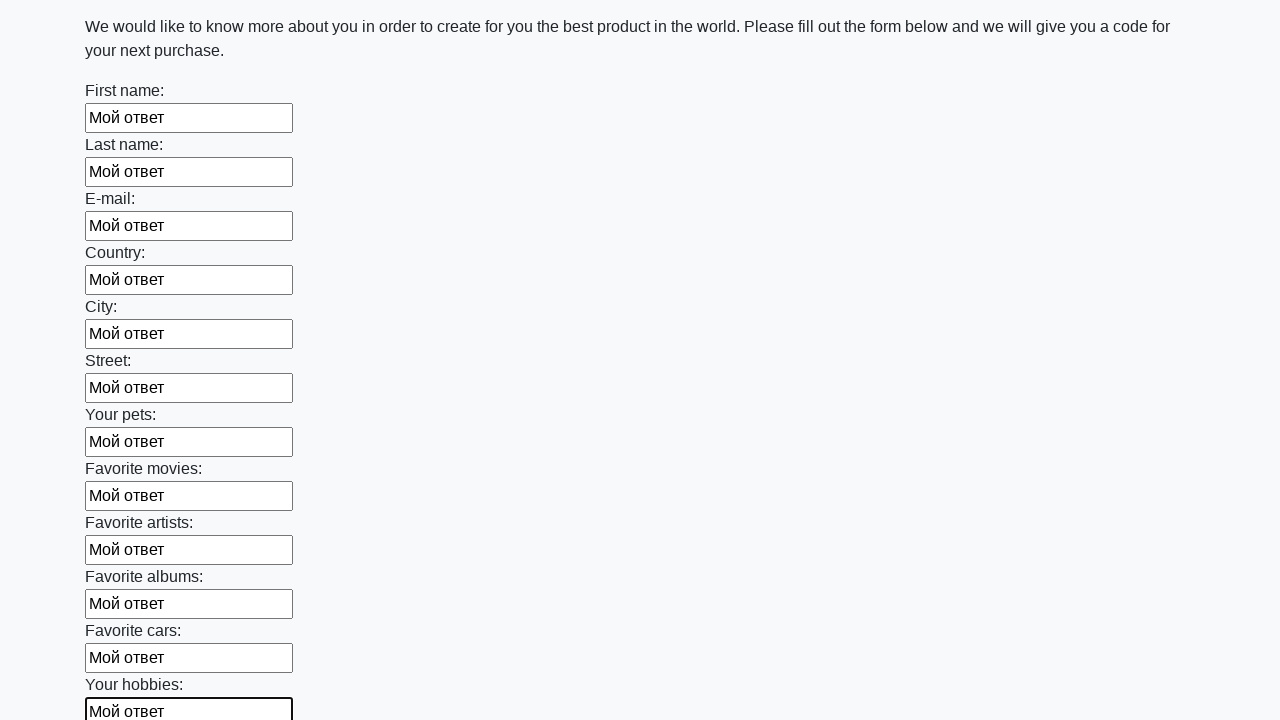

Filled an input field with 'Мой ответ' on input >> nth=12
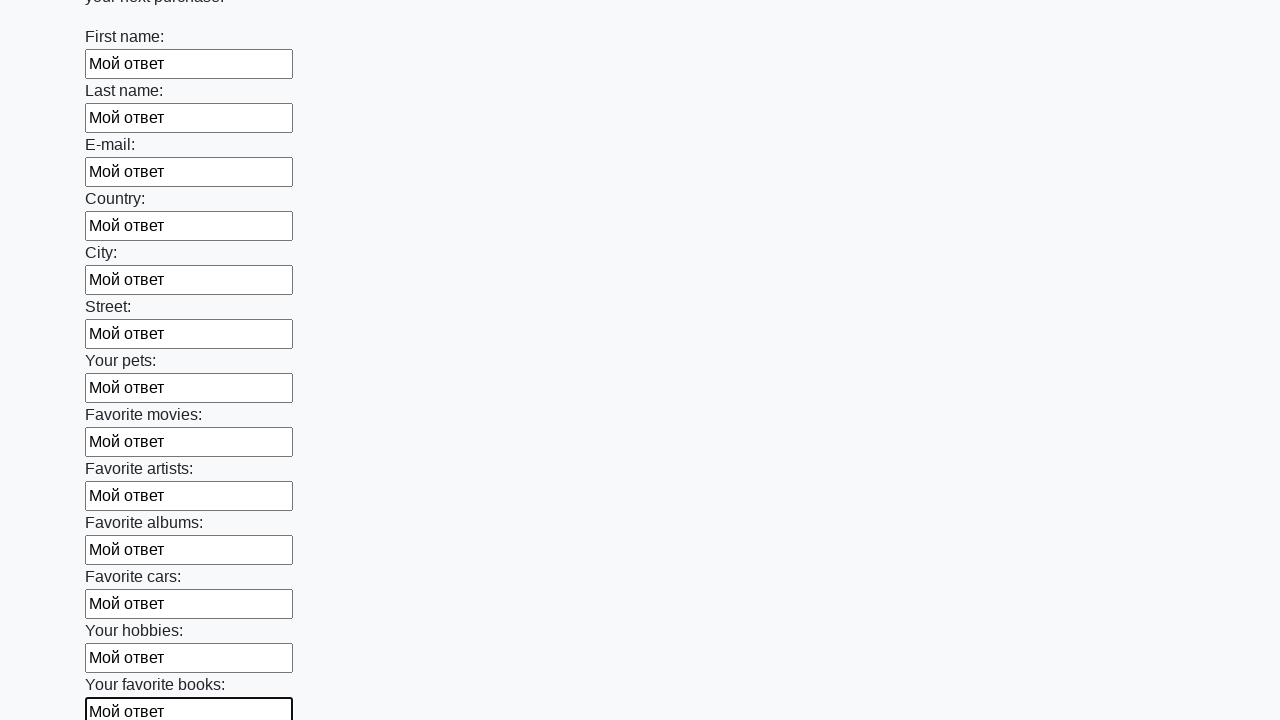

Filled an input field with 'Мой ответ' on input >> nth=13
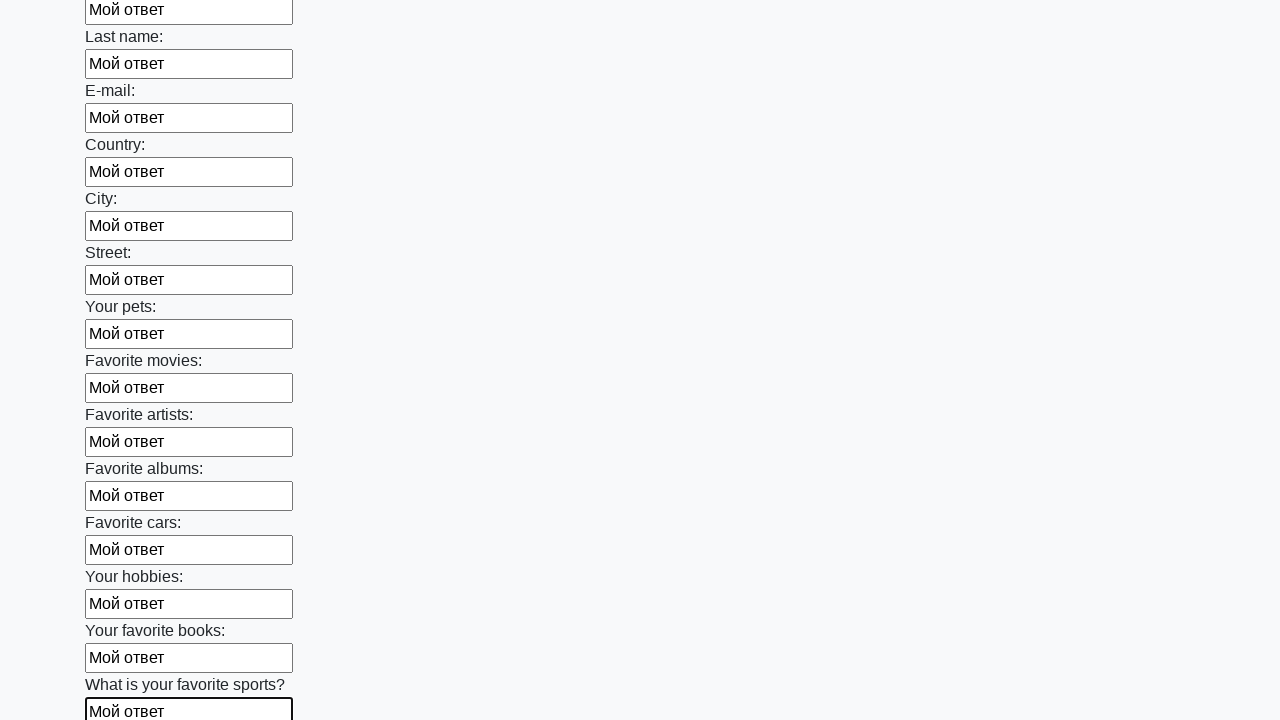

Filled an input field with 'Мой ответ' on input >> nth=14
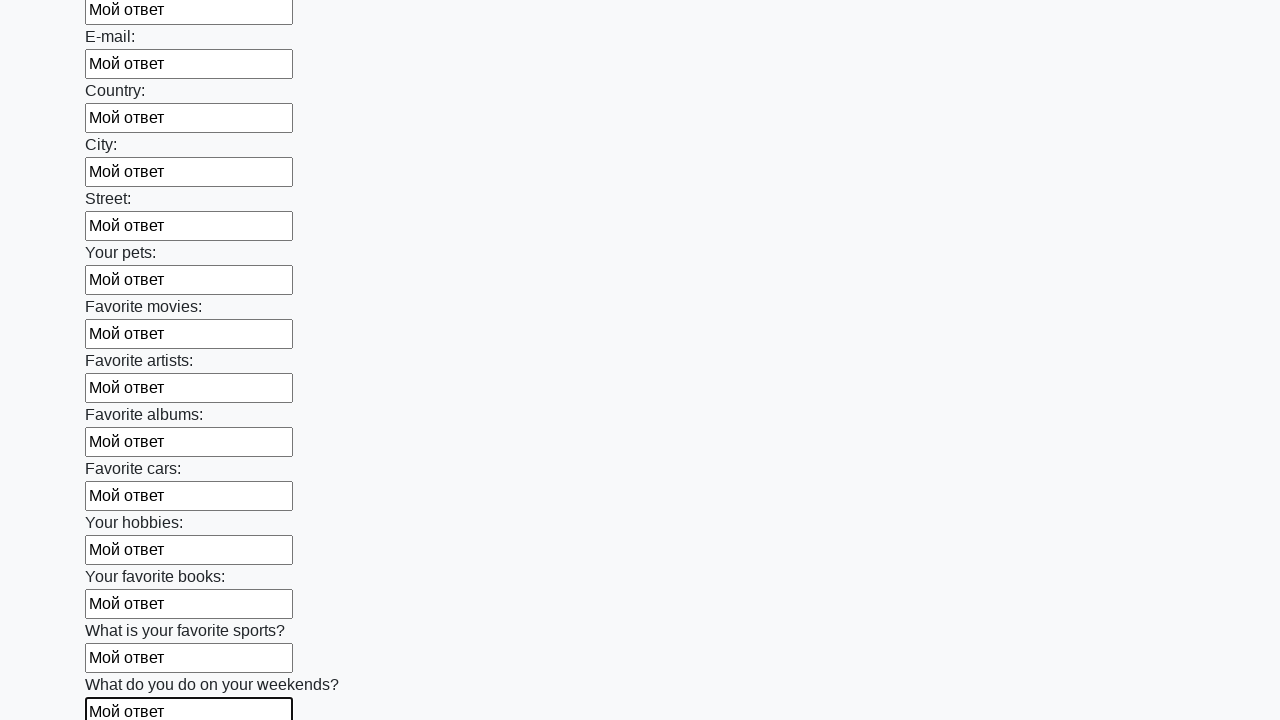

Filled an input field with 'Мой ответ' on input >> nth=15
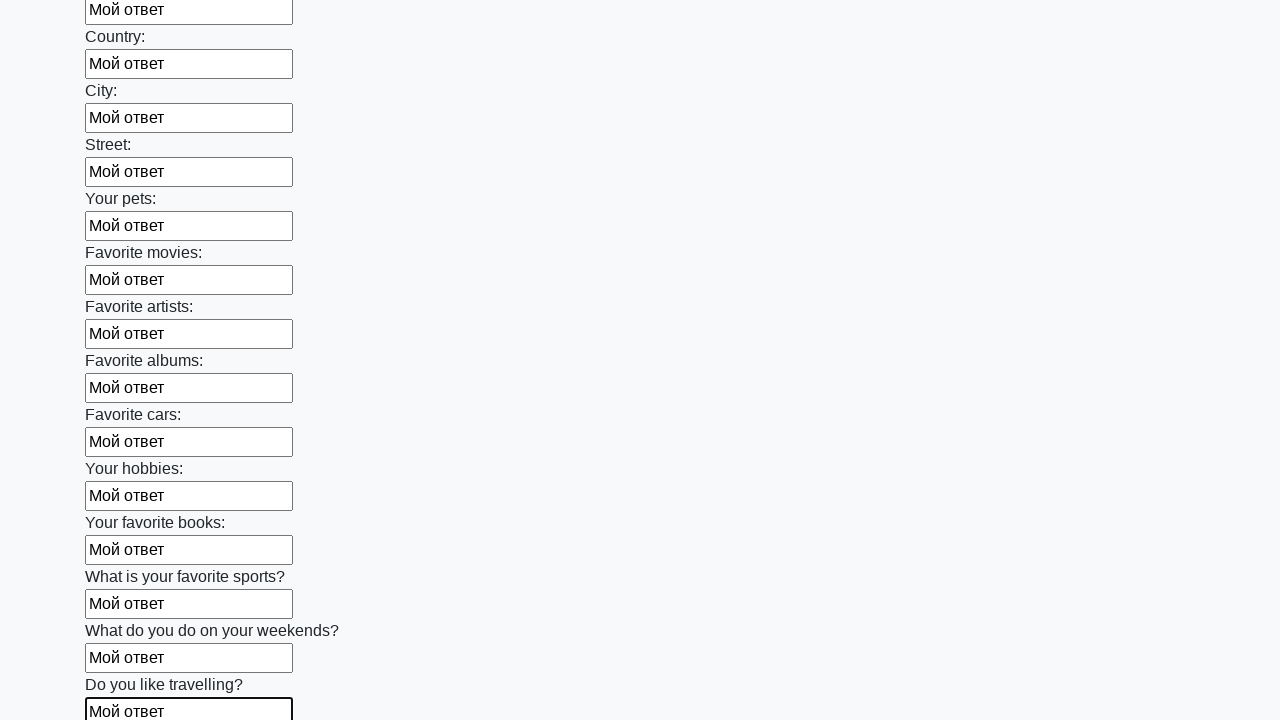

Filled an input field with 'Мой ответ' on input >> nth=16
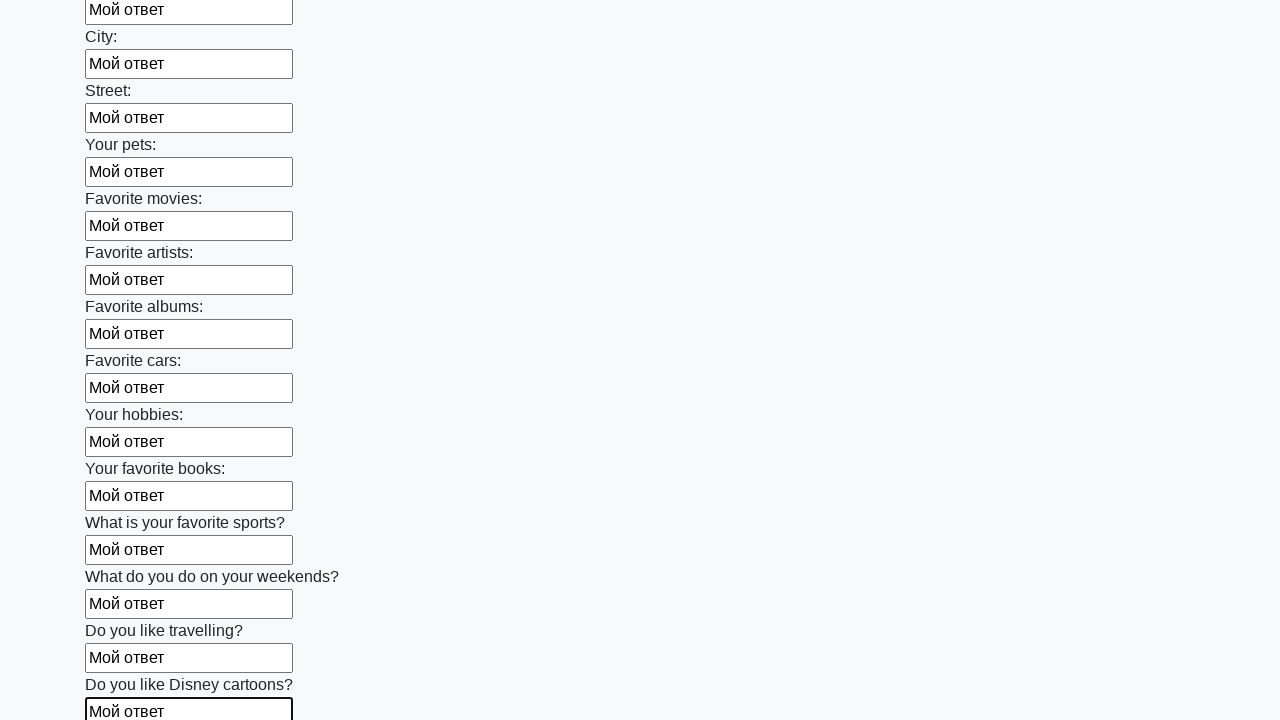

Filled an input field with 'Мой ответ' on input >> nth=17
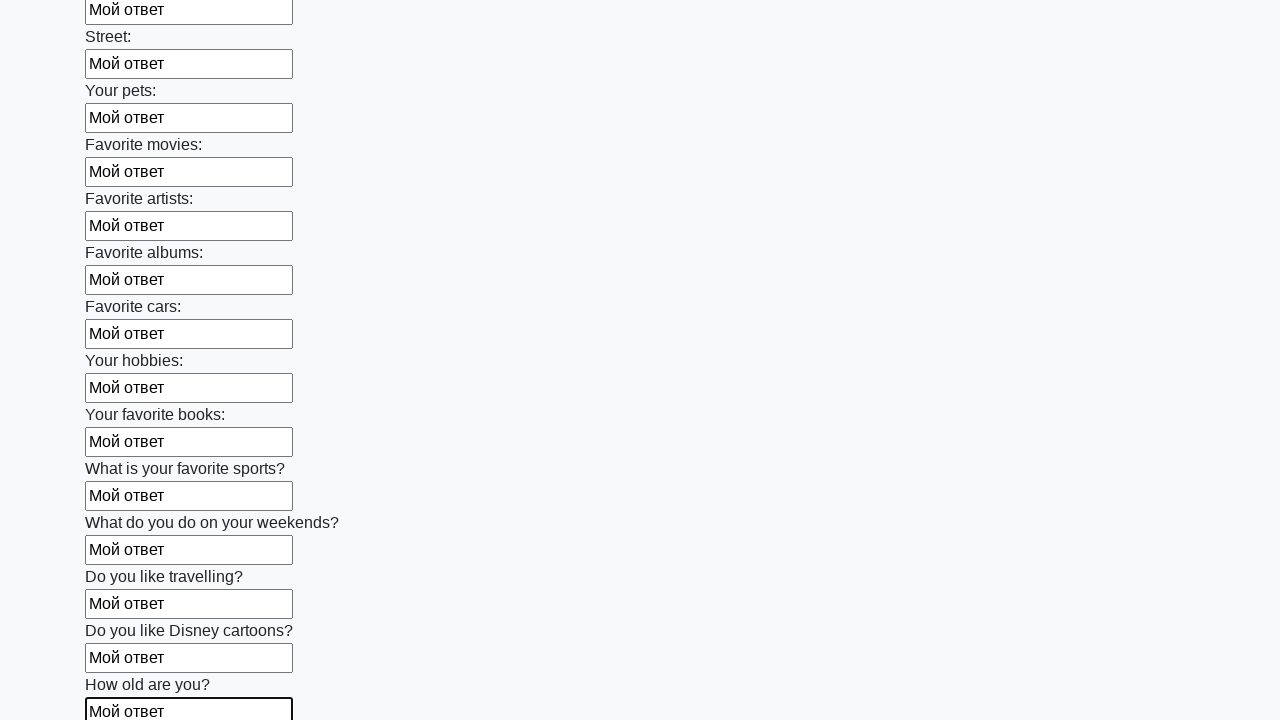

Filled an input field with 'Мой ответ' on input >> nth=18
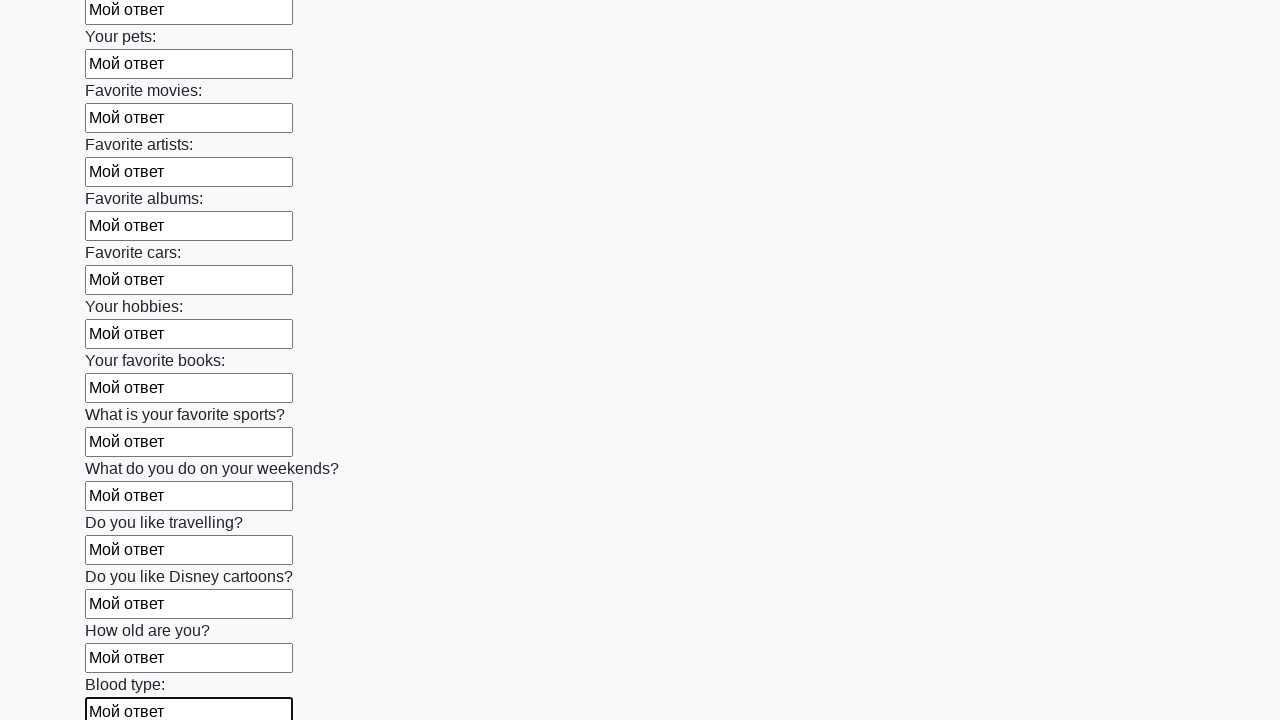

Filled an input field with 'Мой ответ' on input >> nth=19
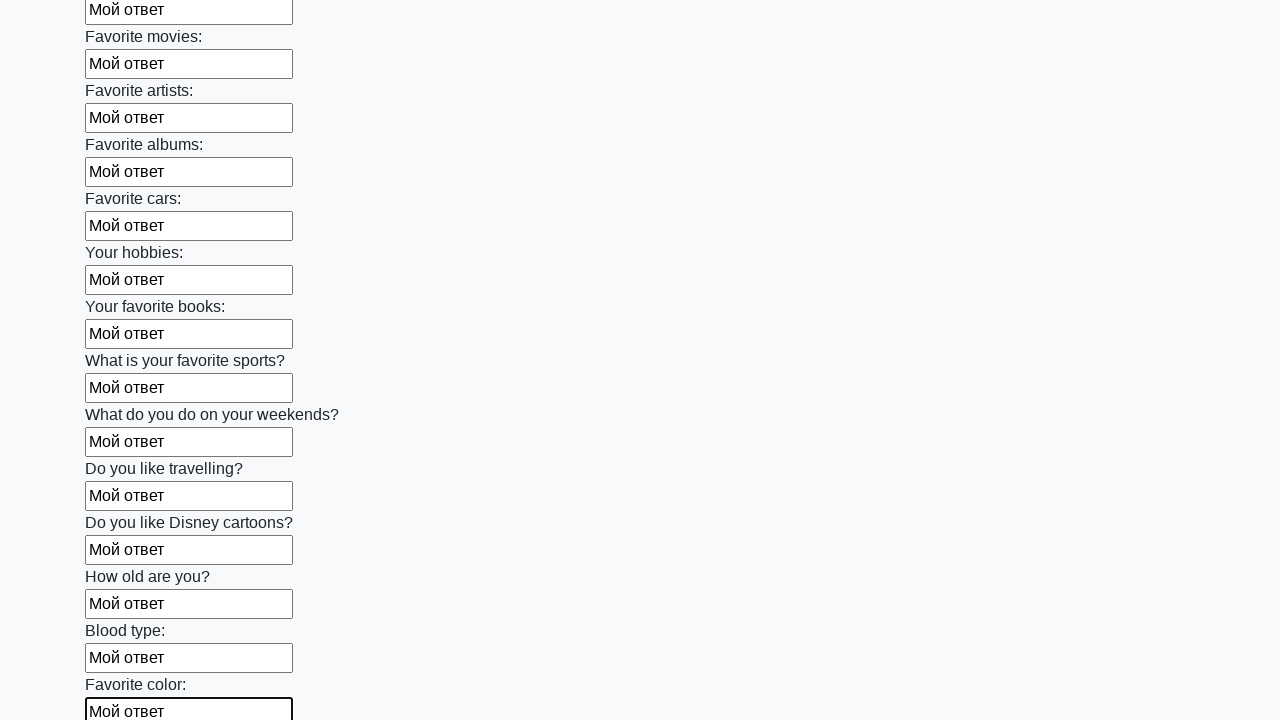

Filled an input field with 'Мой ответ' on input >> nth=20
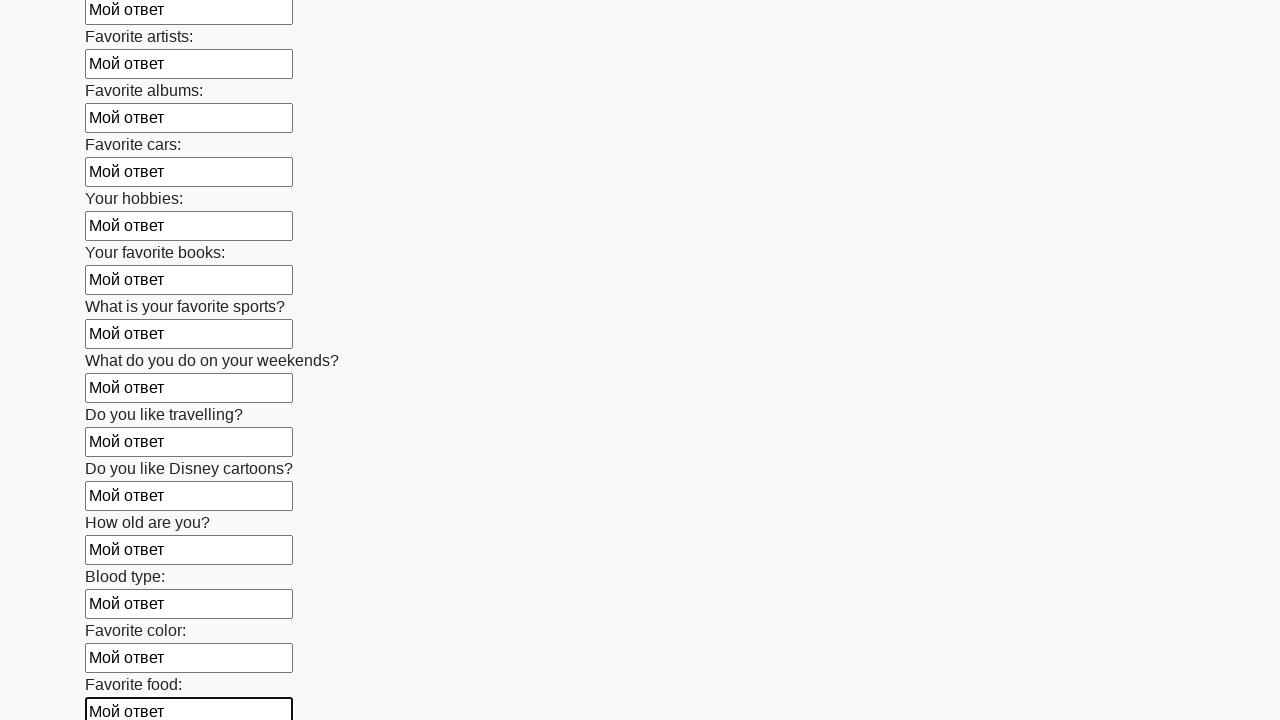

Filled an input field with 'Мой ответ' on input >> nth=21
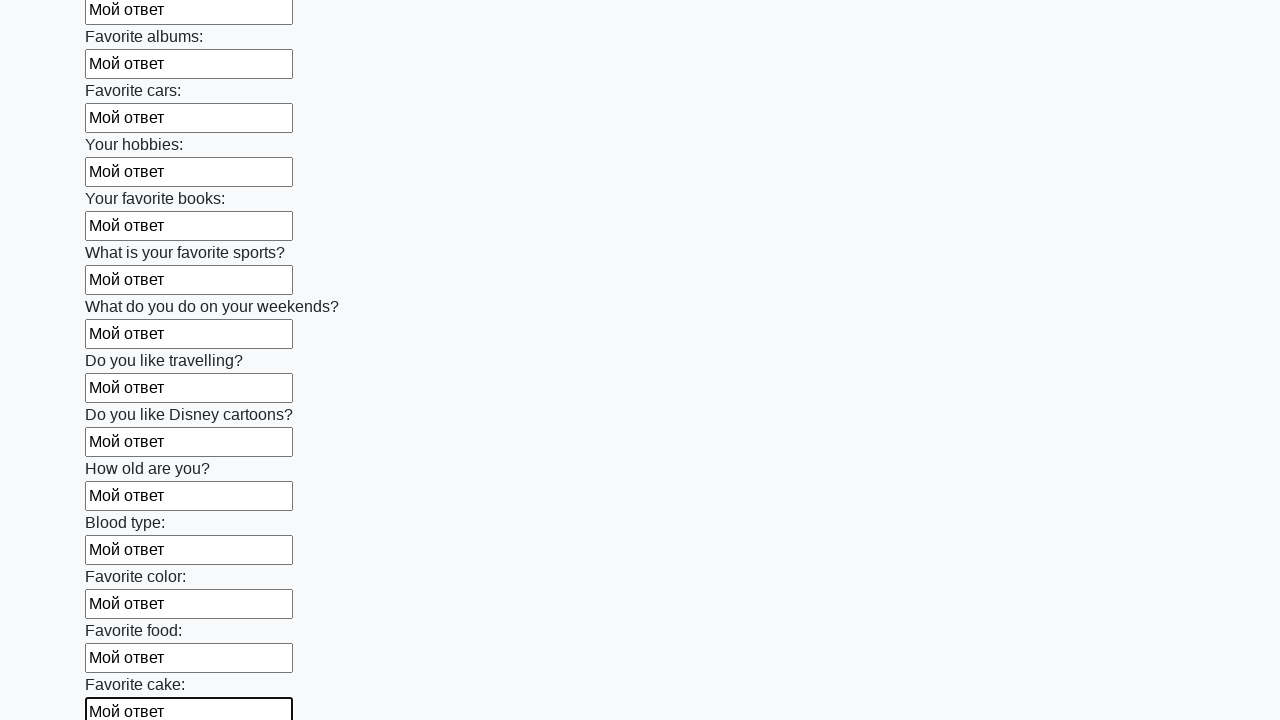

Filled an input field with 'Мой ответ' on input >> nth=22
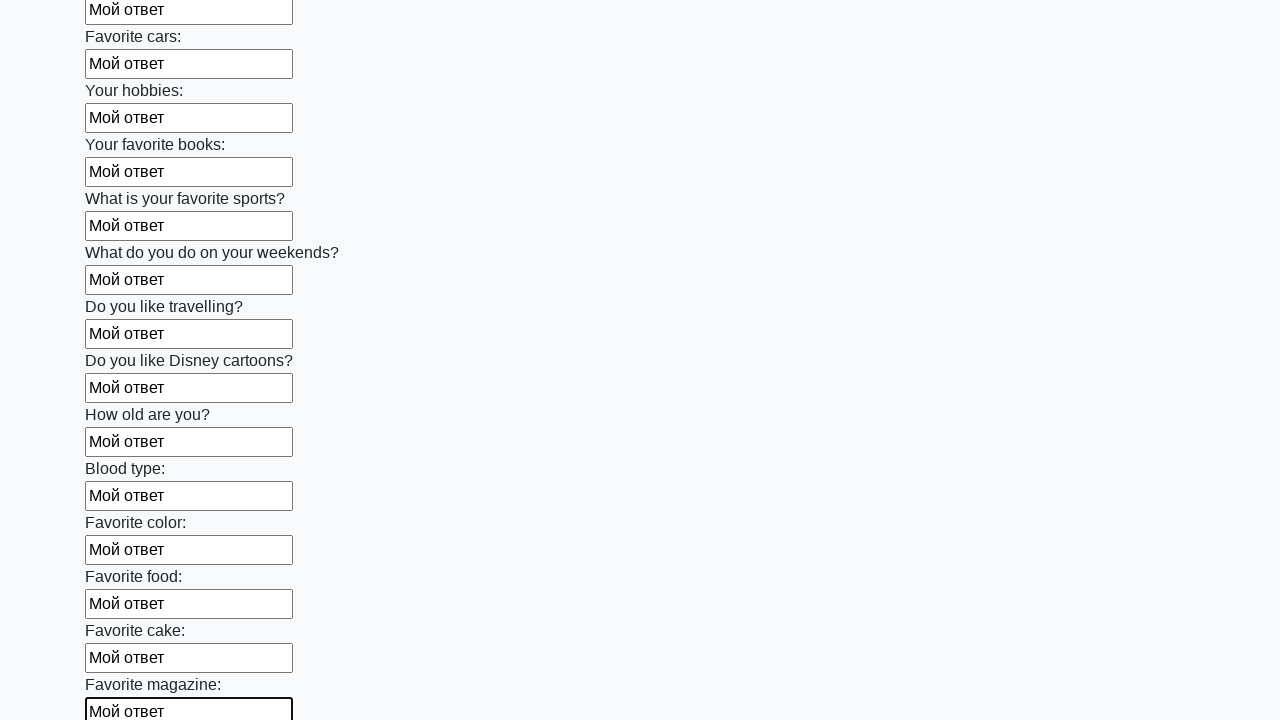

Filled an input field with 'Мой ответ' on input >> nth=23
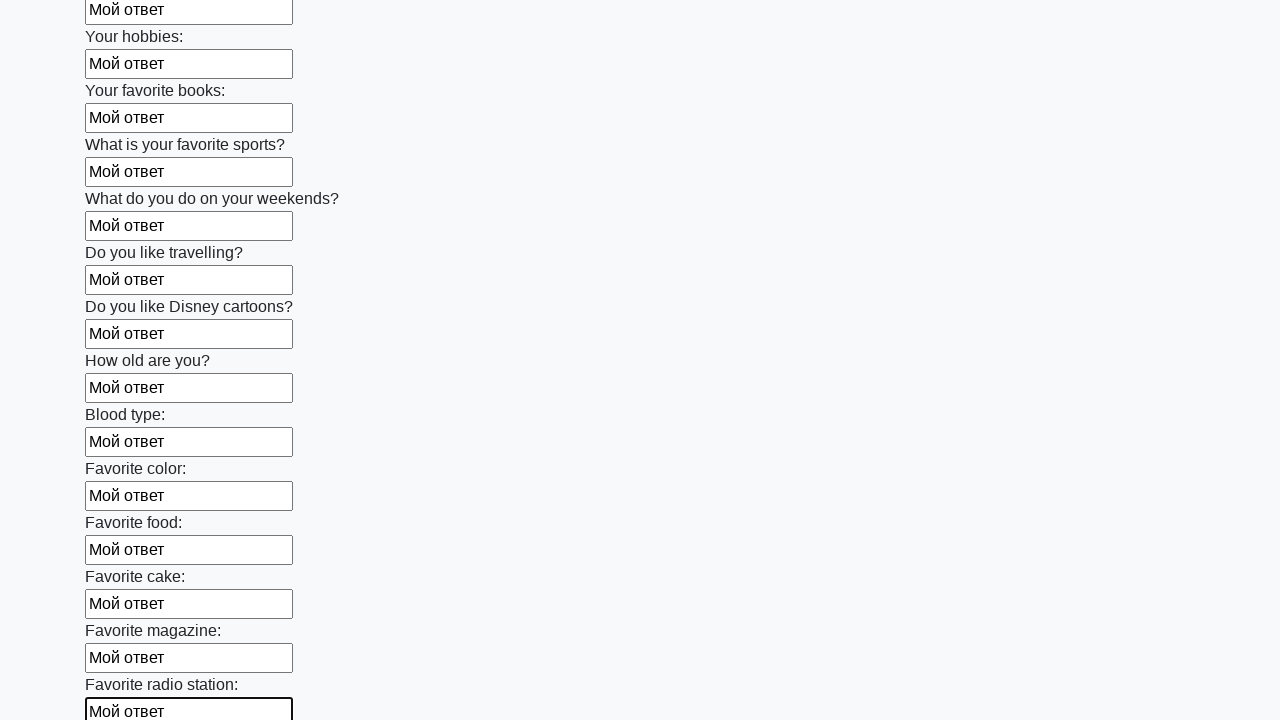

Filled an input field with 'Мой ответ' on input >> nth=24
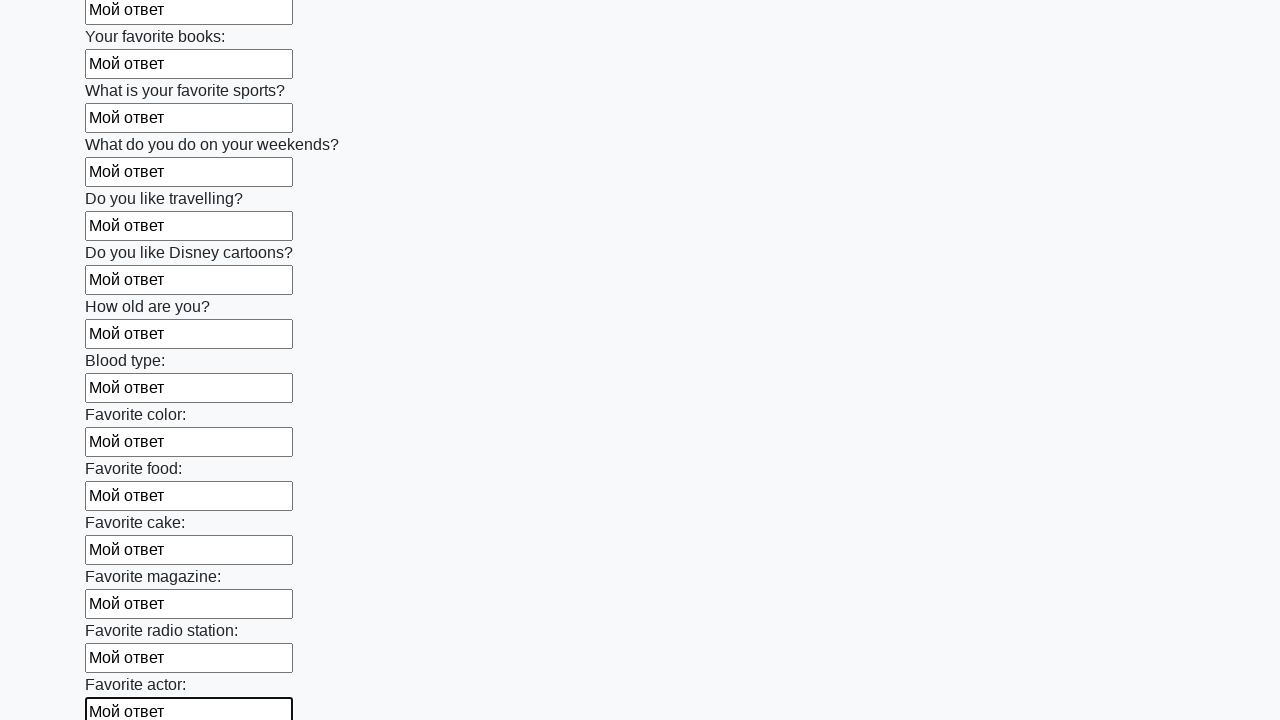

Filled an input field with 'Мой ответ' on input >> nth=25
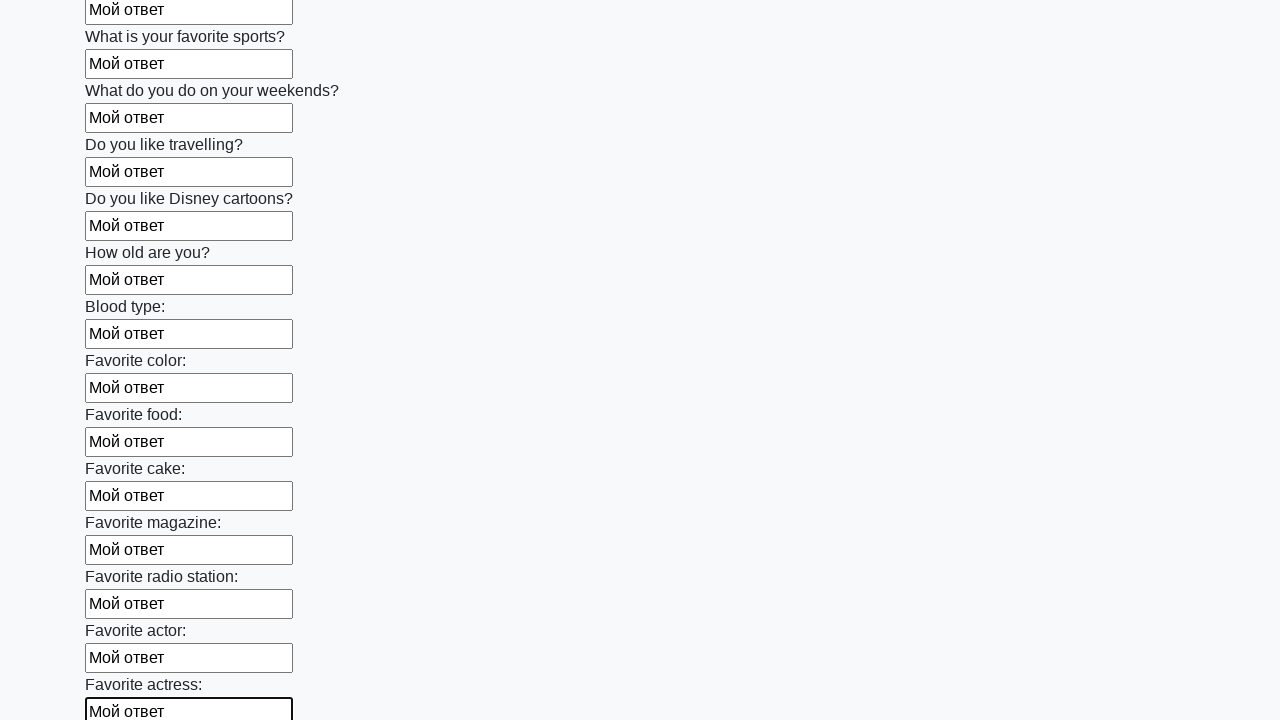

Filled an input field with 'Мой ответ' on input >> nth=26
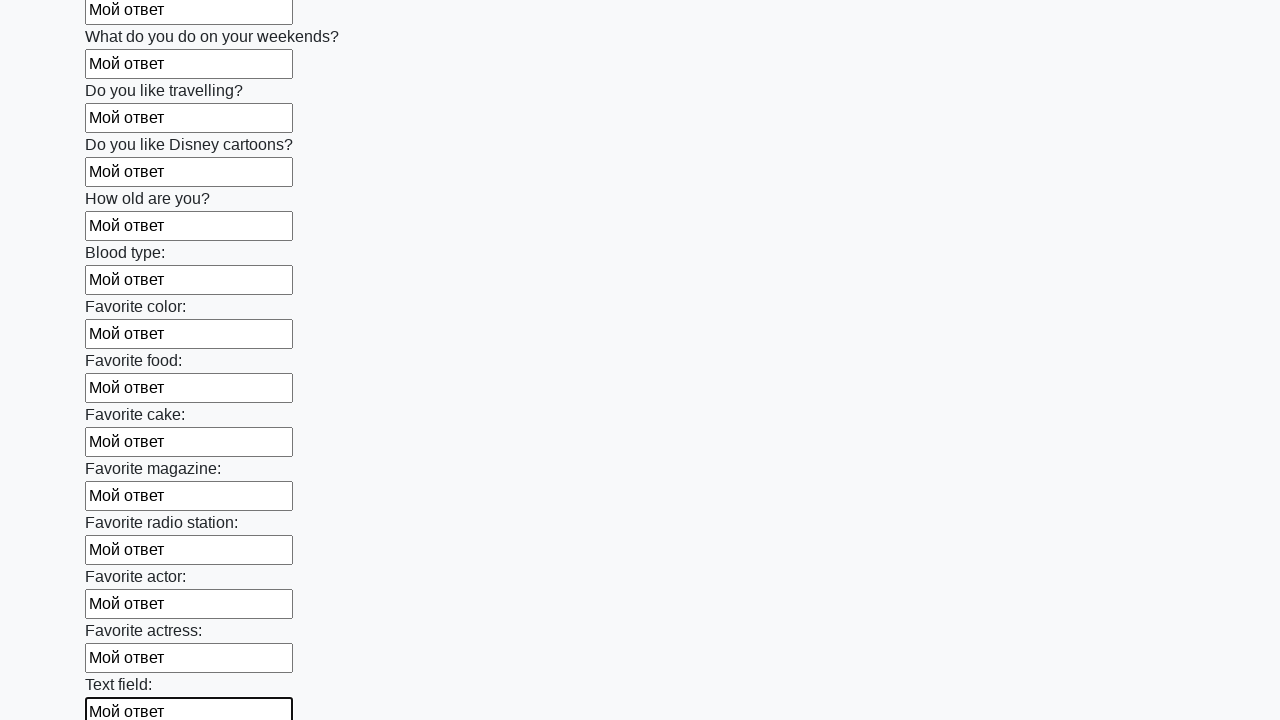

Filled an input field with 'Мой ответ' on input >> nth=27
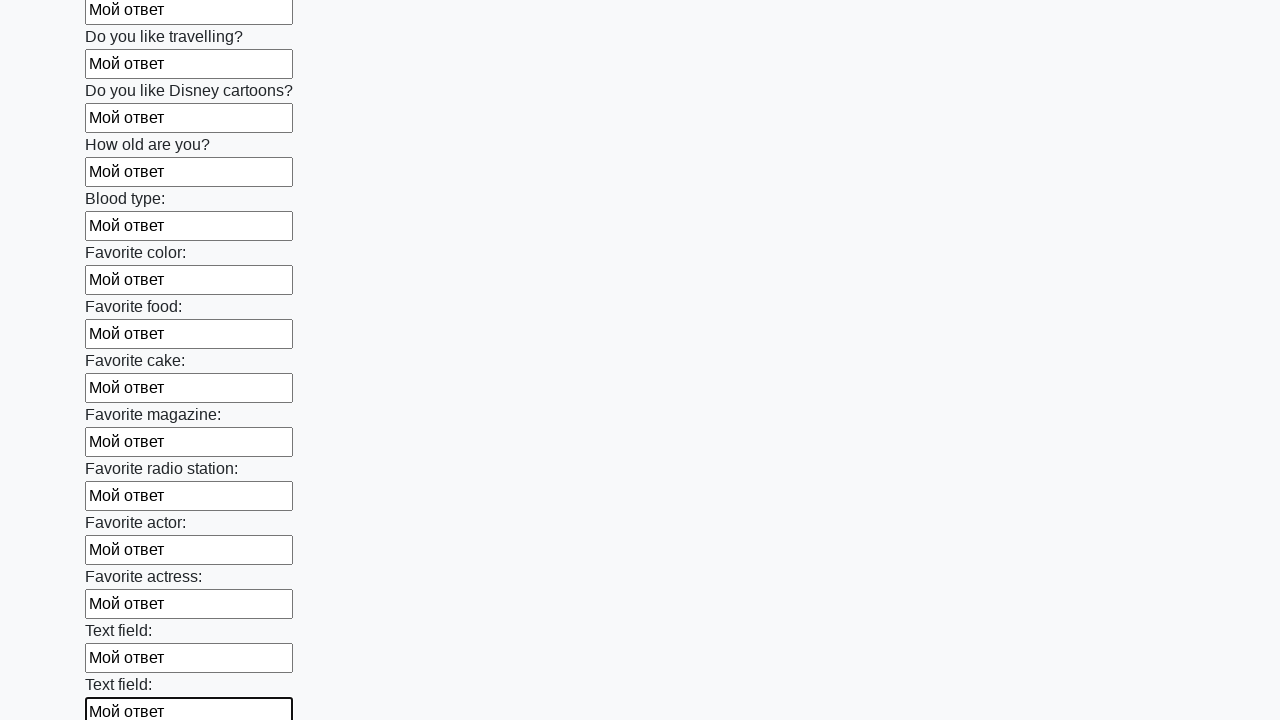

Filled an input field with 'Мой ответ' on input >> nth=28
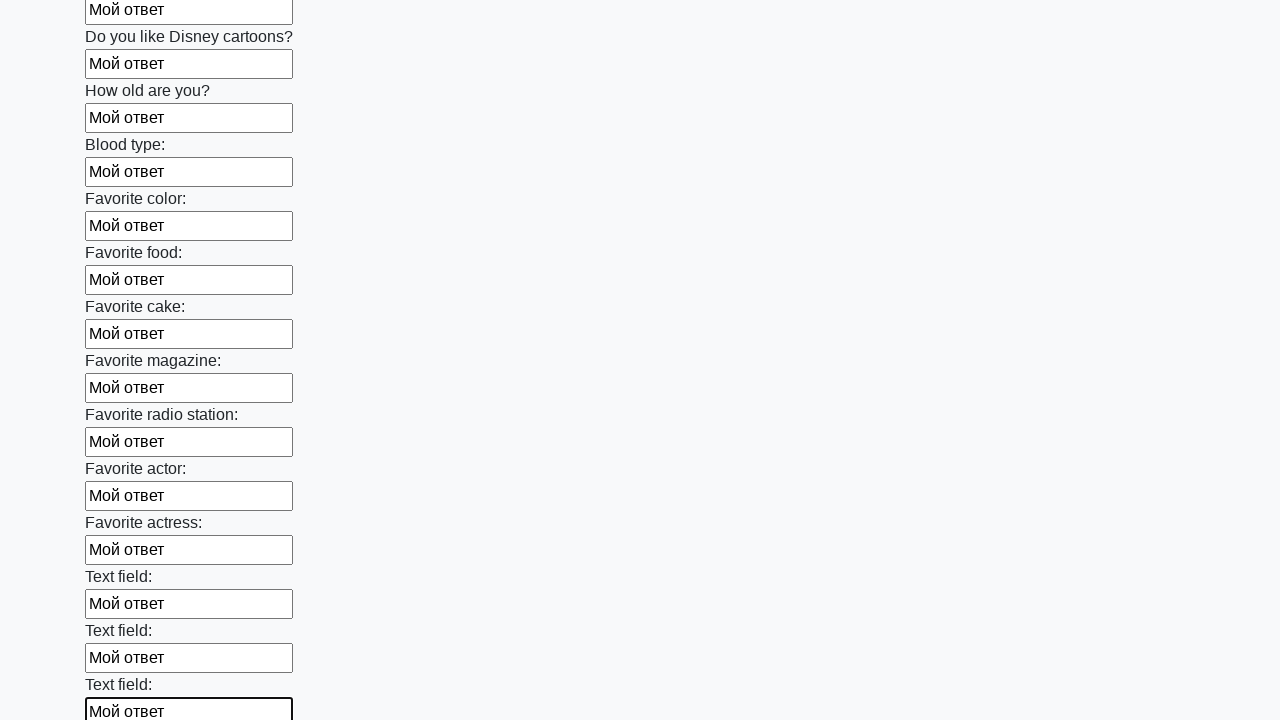

Filled an input field with 'Мой ответ' on input >> nth=29
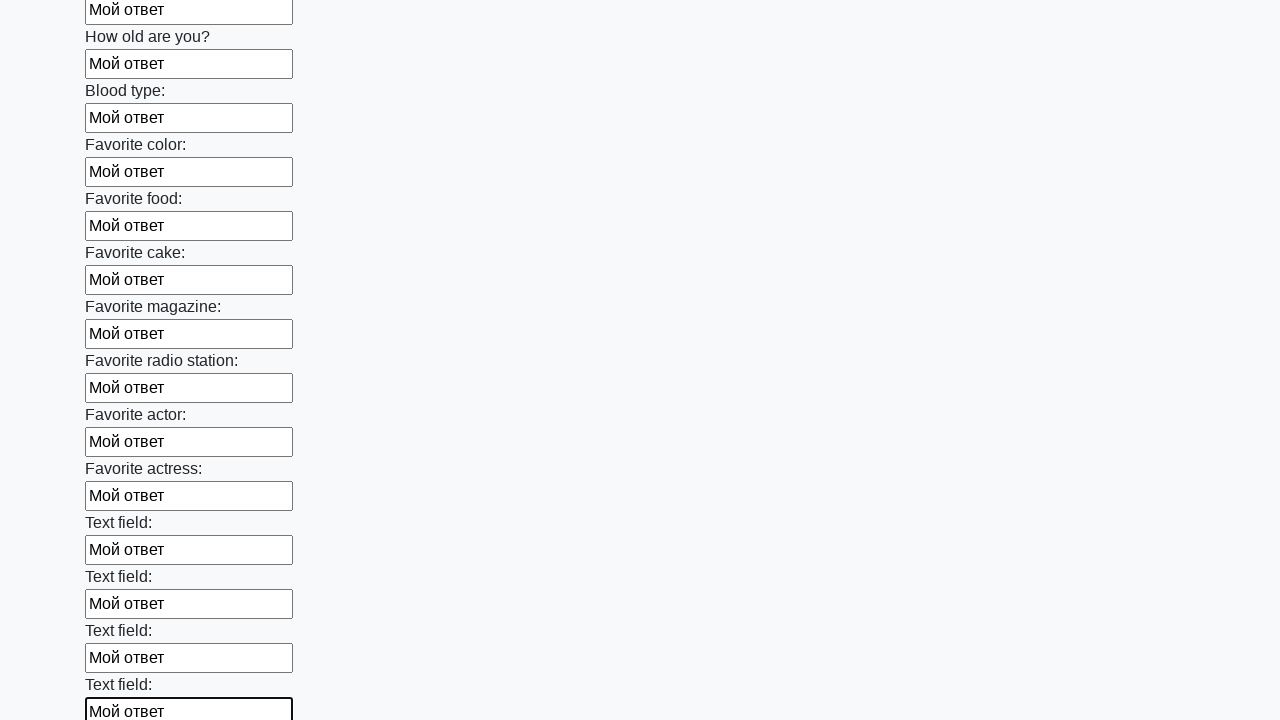

Filled an input field with 'Мой ответ' on input >> nth=30
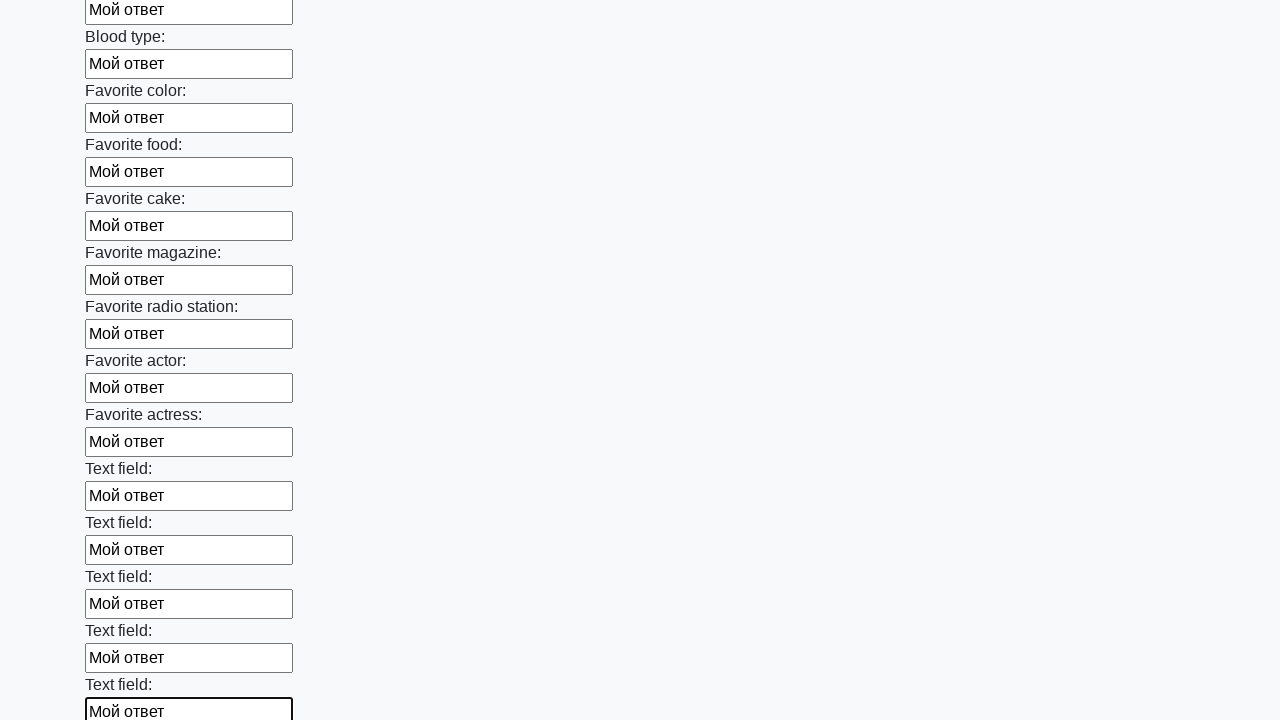

Filled an input field with 'Мой ответ' on input >> nth=31
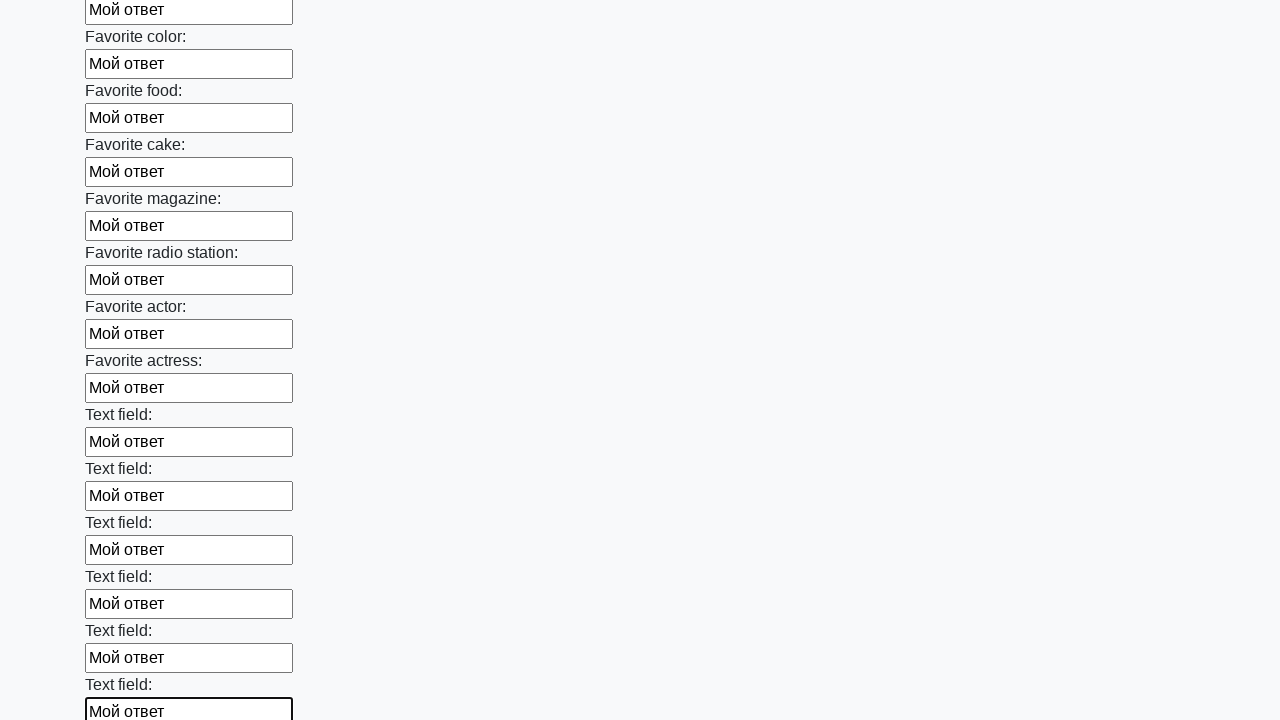

Filled an input field with 'Мой ответ' on input >> nth=32
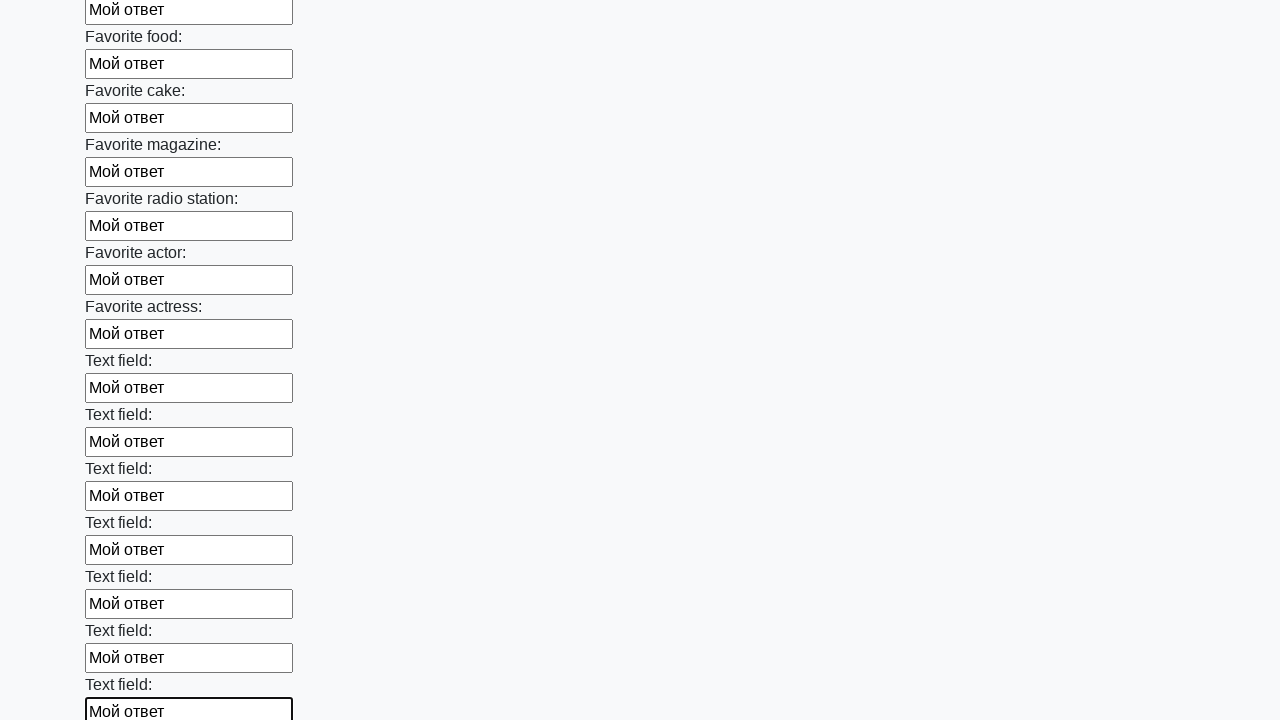

Filled an input field with 'Мой ответ' on input >> nth=33
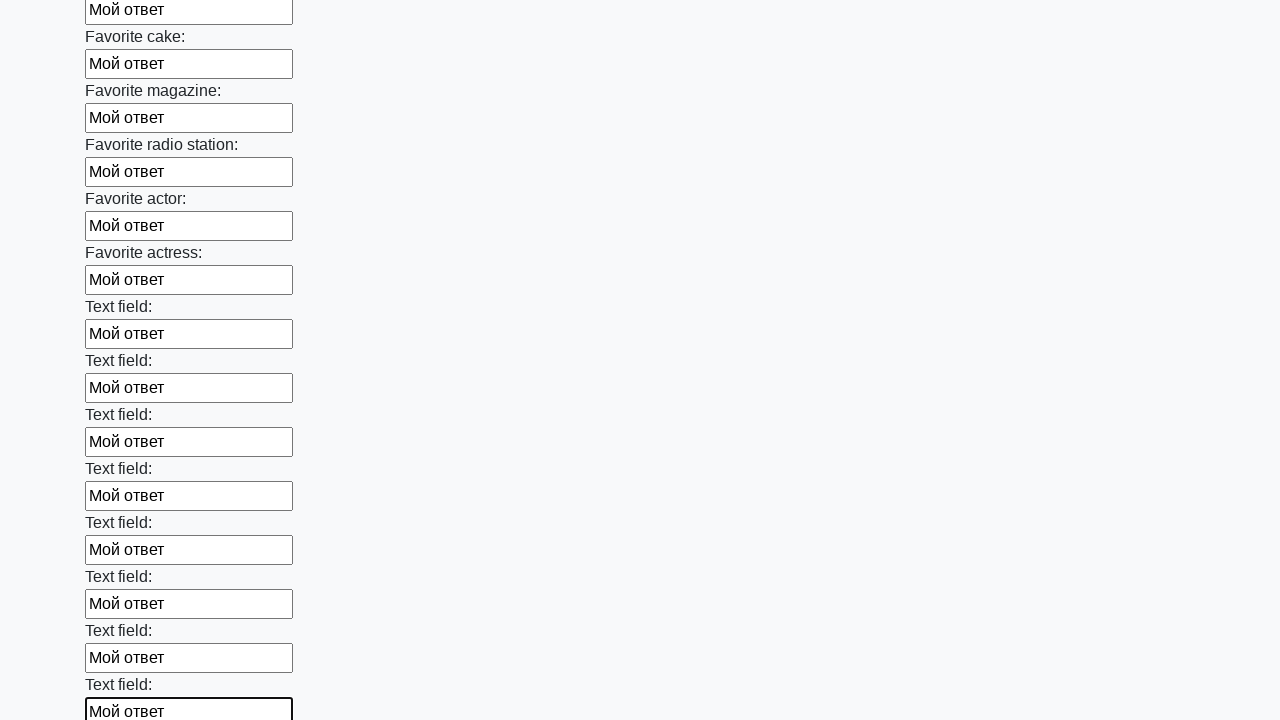

Filled an input field with 'Мой ответ' on input >> nth=34
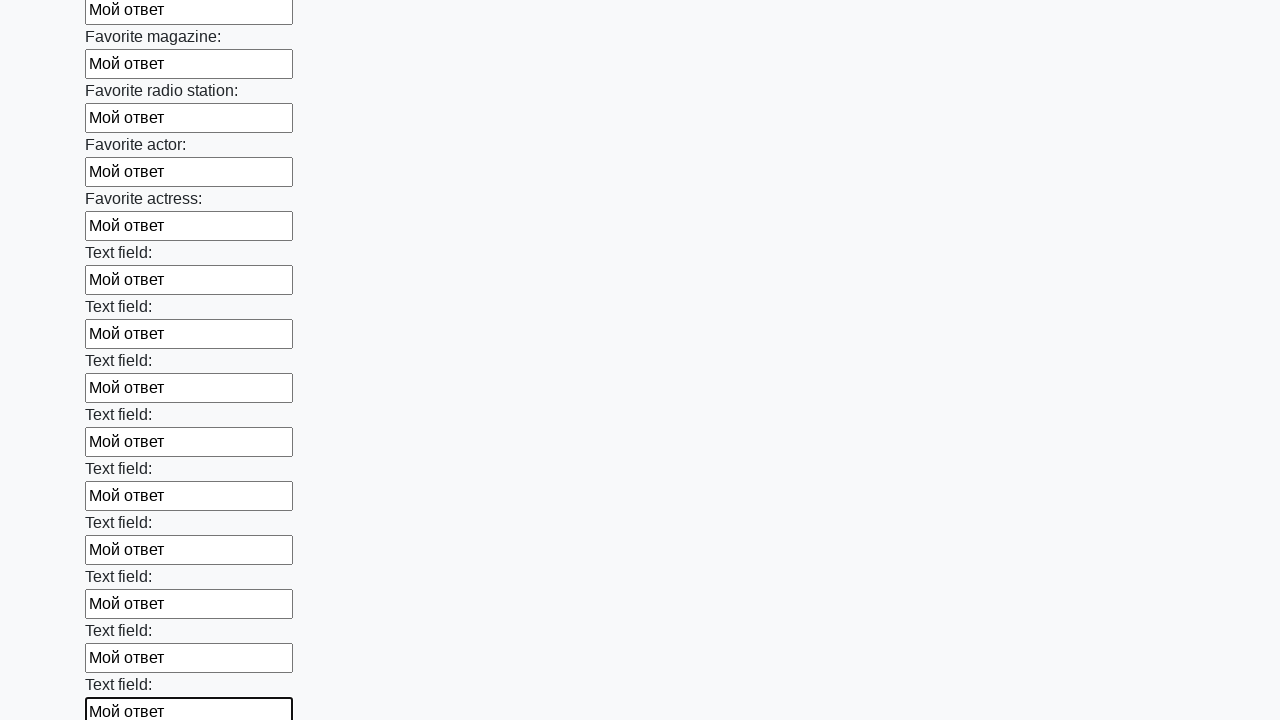

Filled an input field with 'Мой ответ' on input >> nth=35
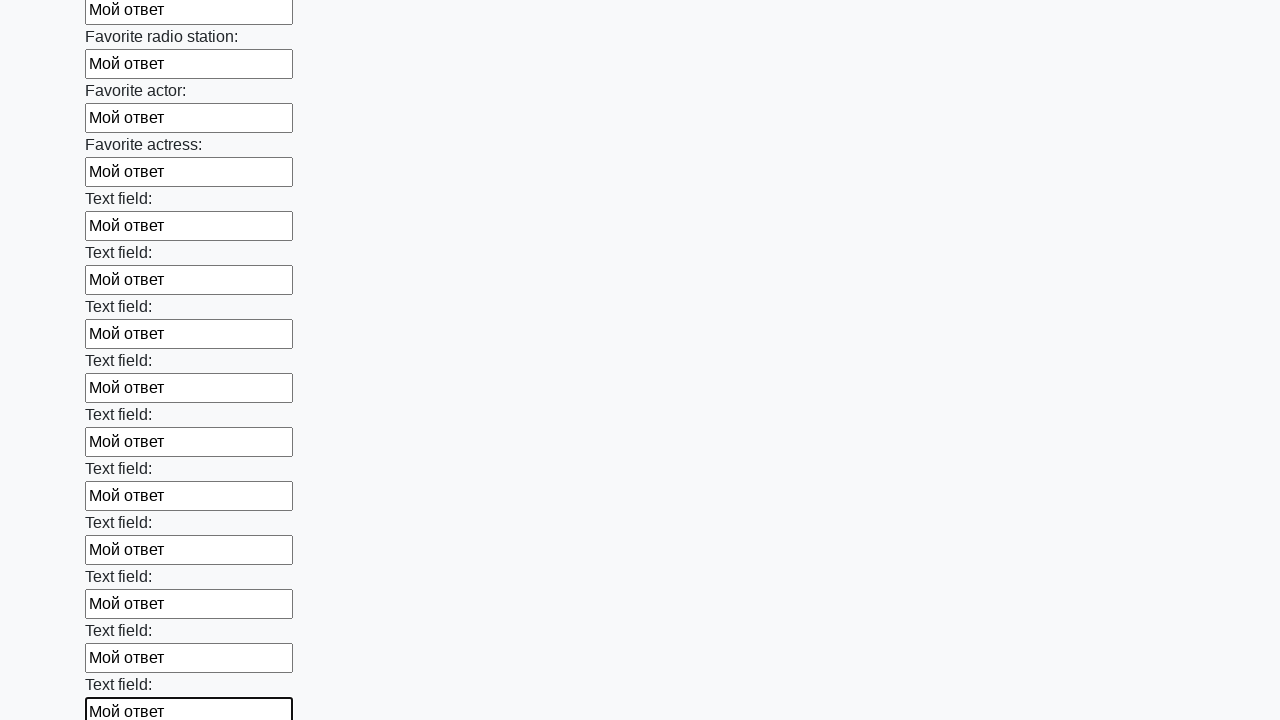

Filled an input field with 'Мой ответ' on input >> nth=36
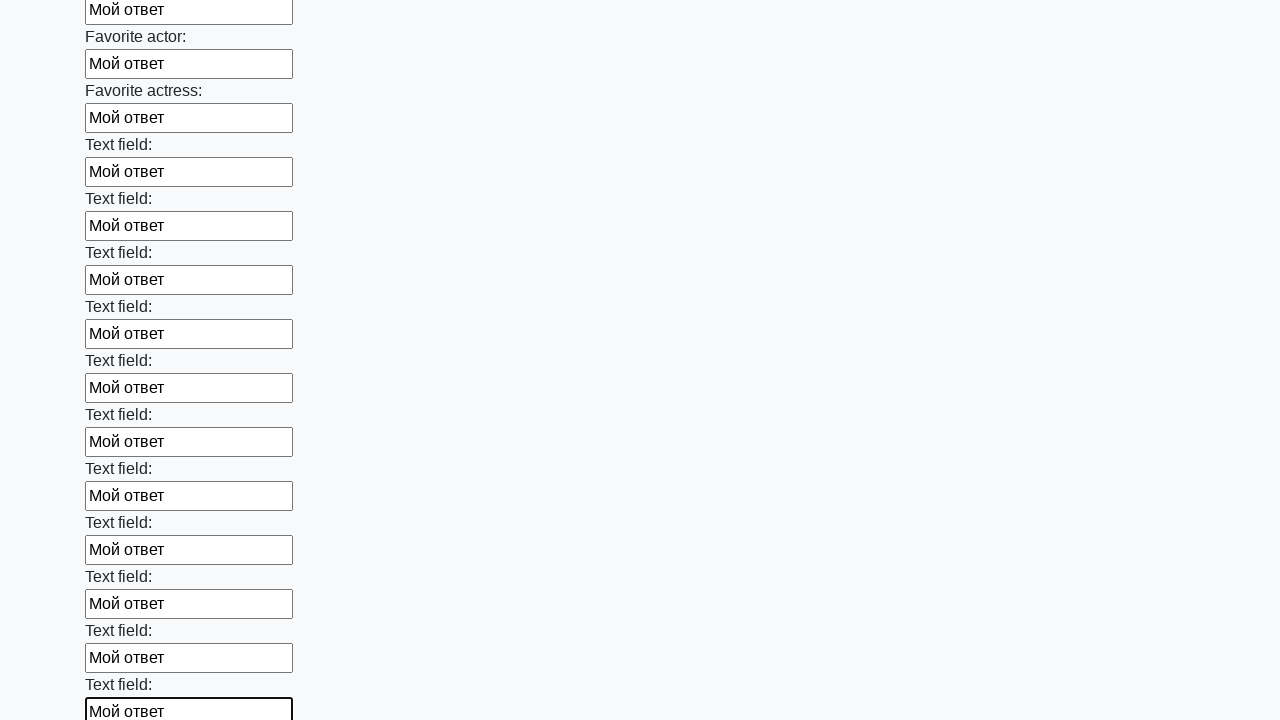

Filled an input field with 'Мой ответ' on input >> nth=37
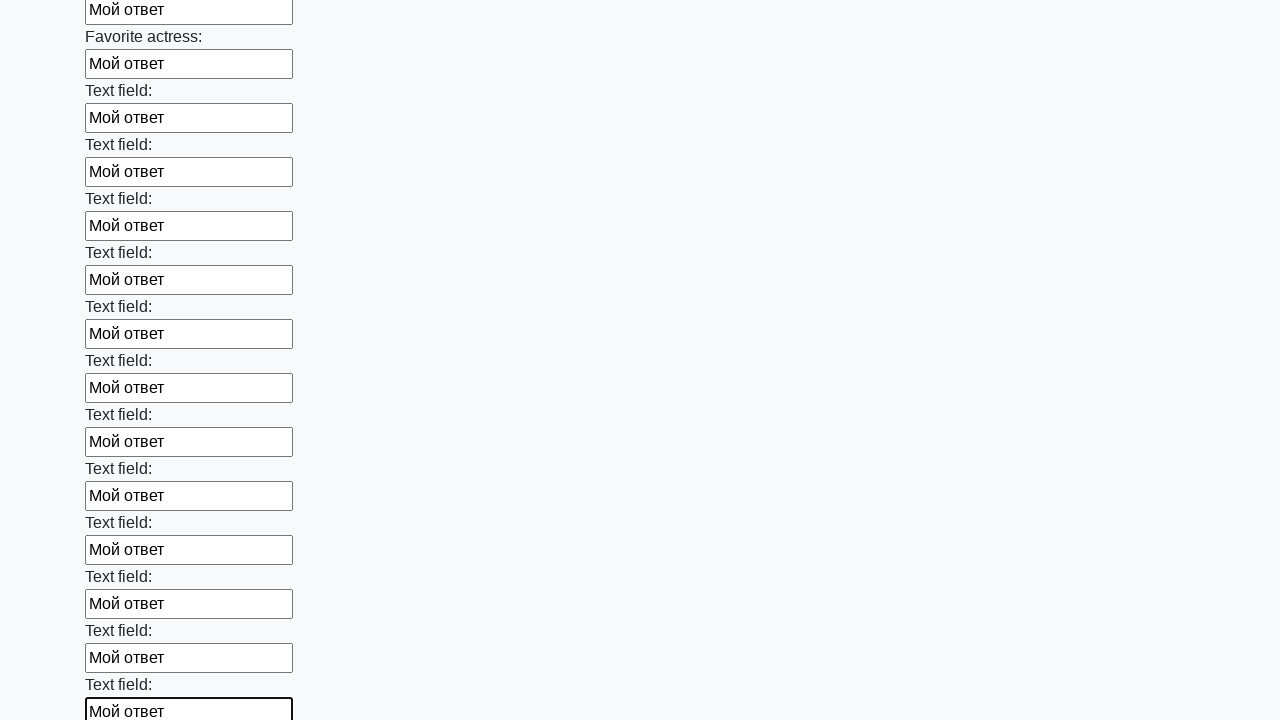

Filled an input field with 'Мой ответ' on input >> nth=38
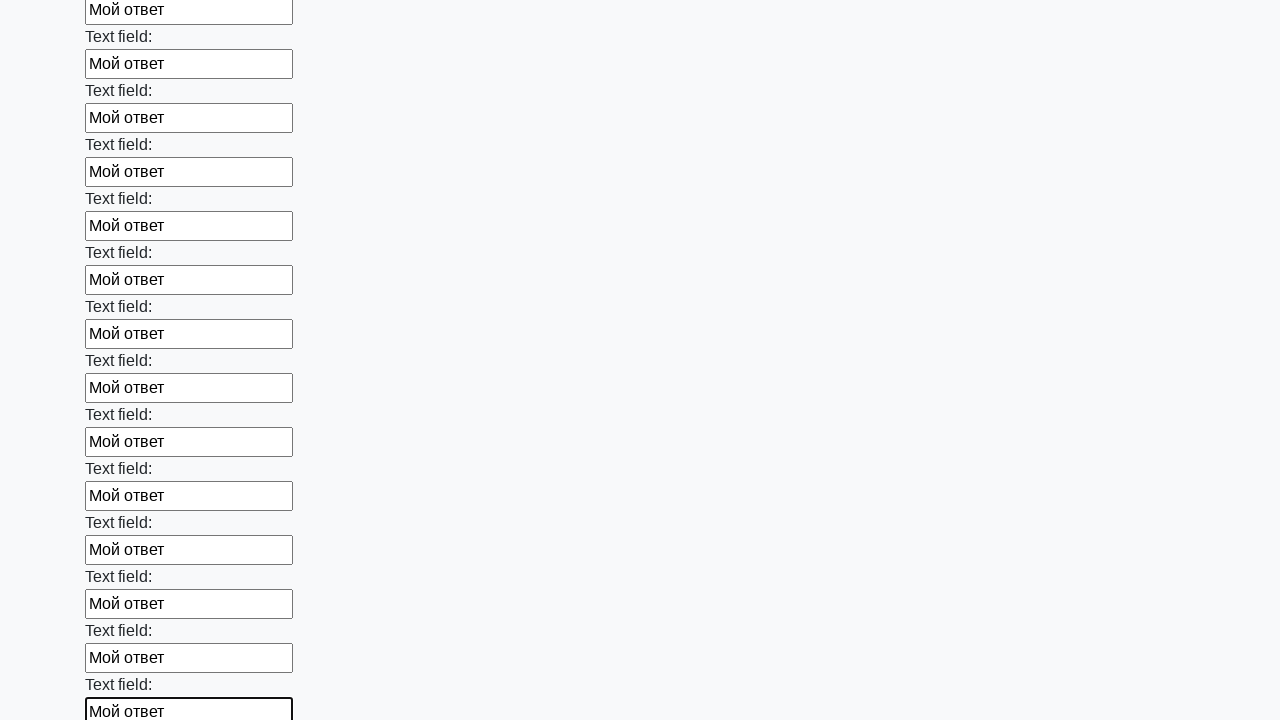

Filled an input field with 'Мой ответ' on input >> nth=39
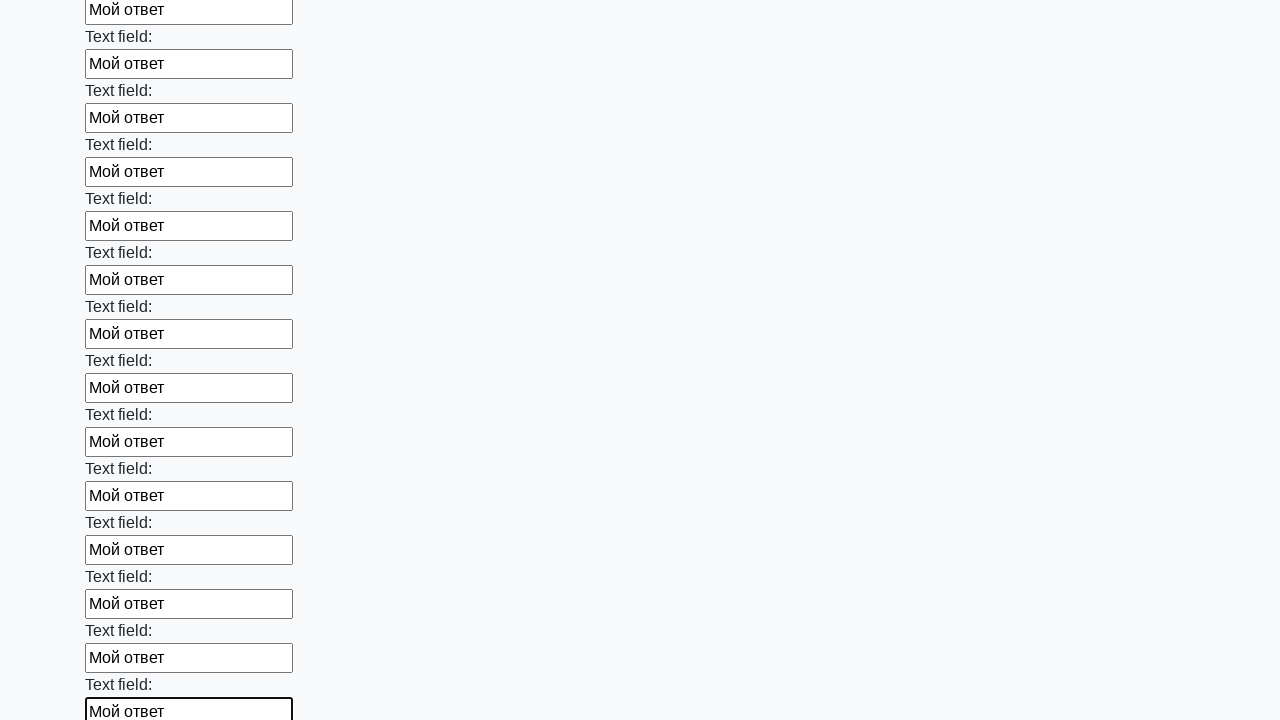

Filled an input field with 'Мой ответ' on input >> nth=40
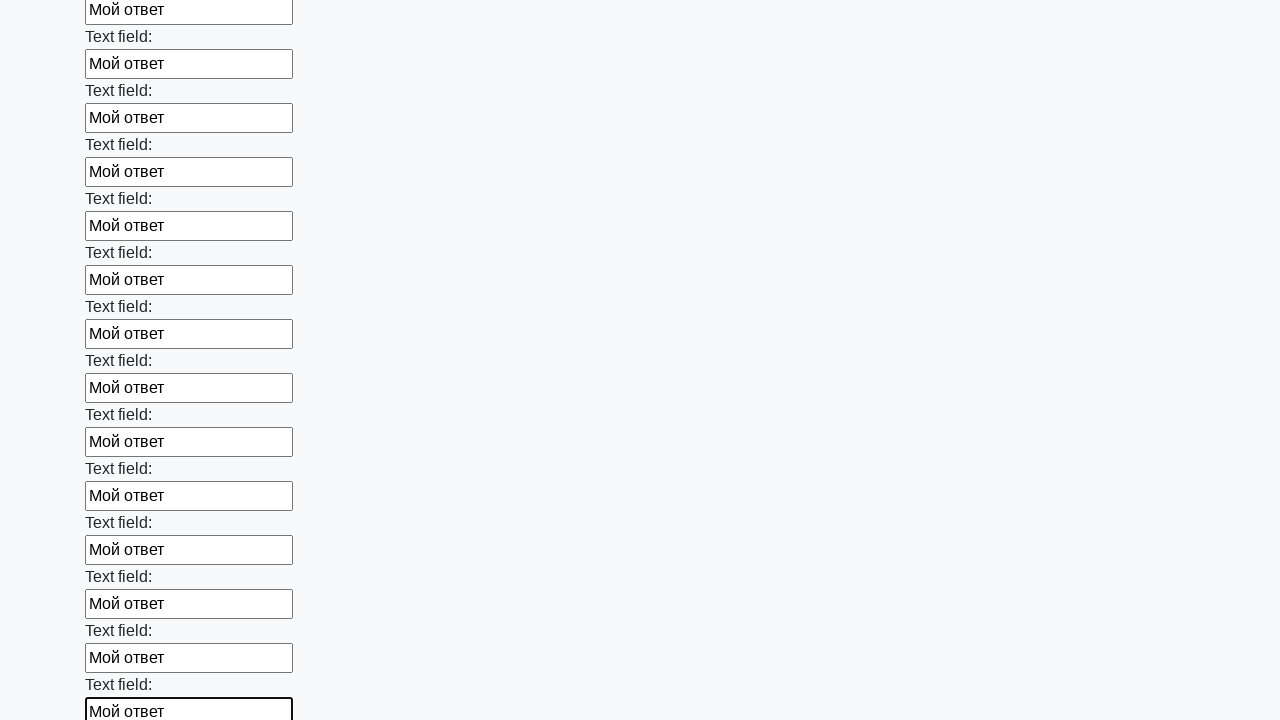

Filled an input field with 'Мой ответ' on input >> nth=41
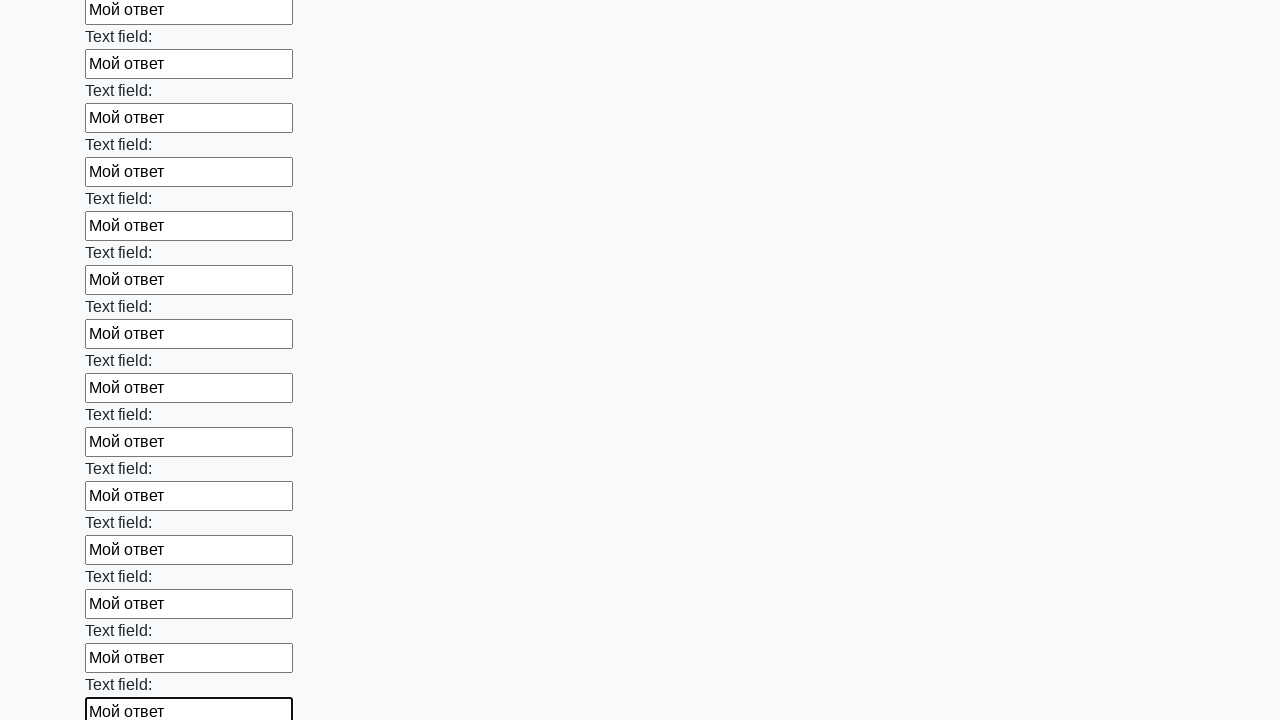

Filled an input field with 'Мой ответ' on input >> nth=42
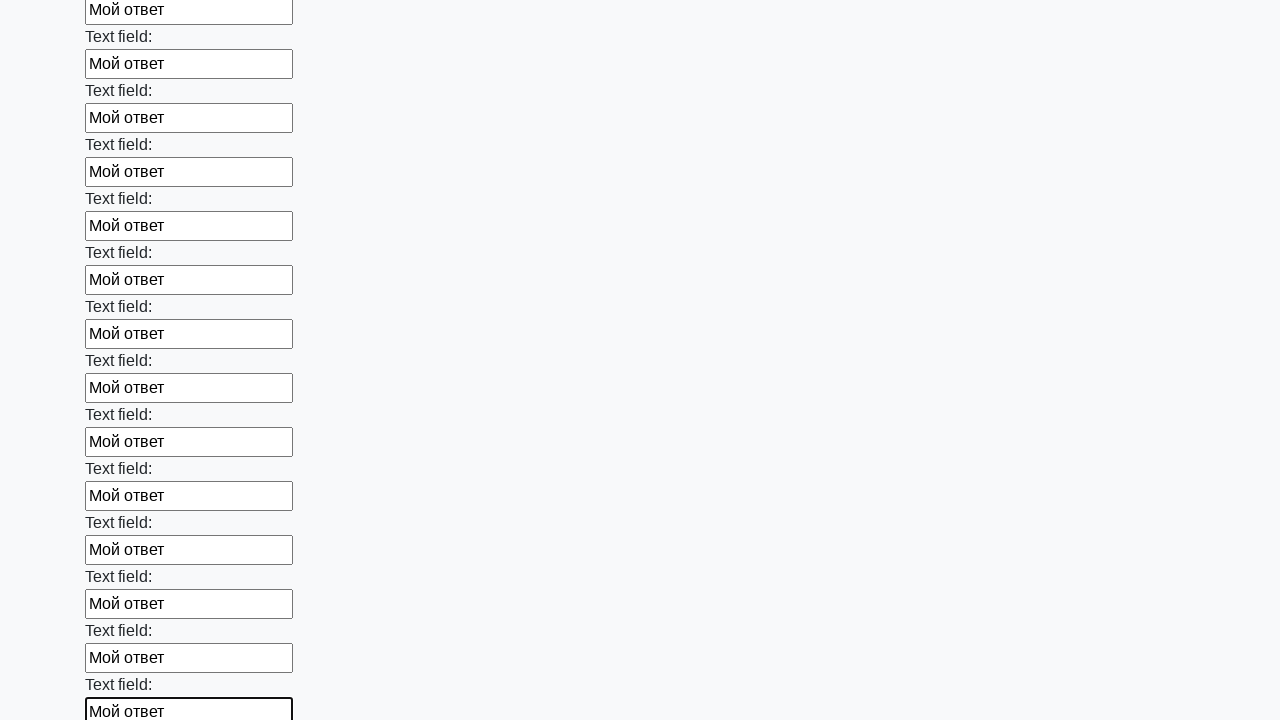

Filled an input field with 'Мой ответ' on input >> nth=43
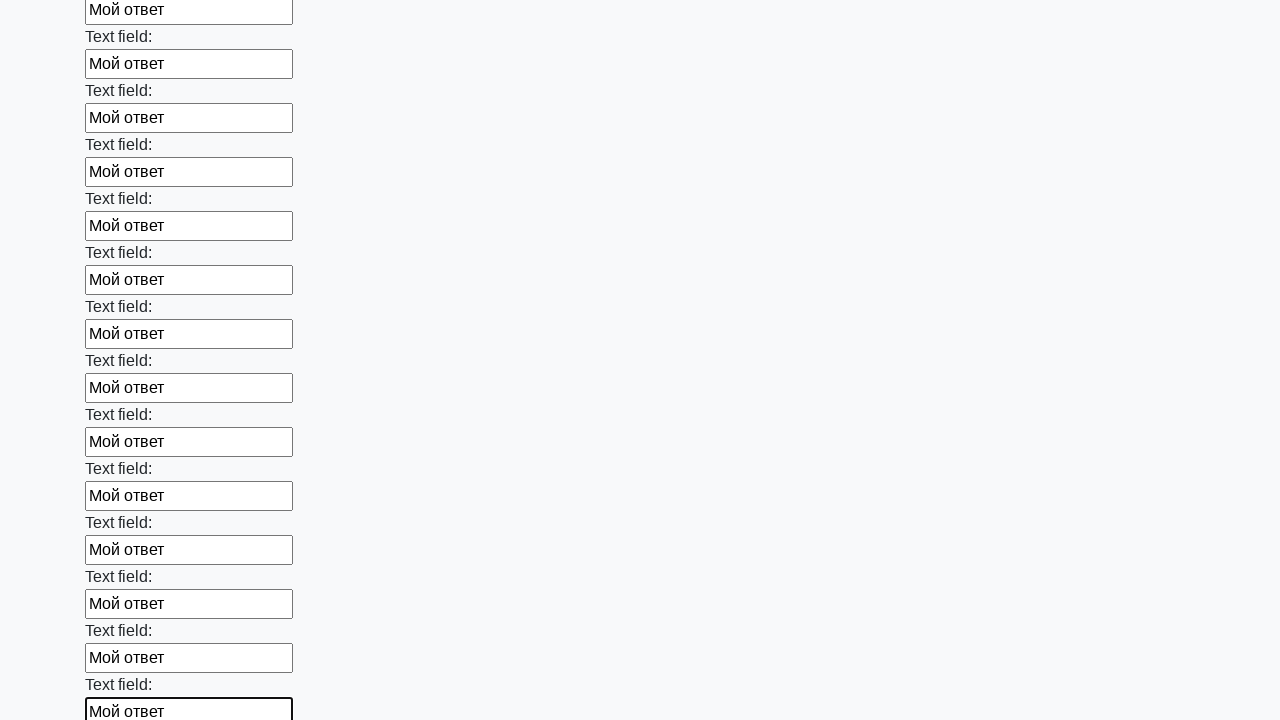

Filled an input field with 'Мой ответ' on input >> nth=44
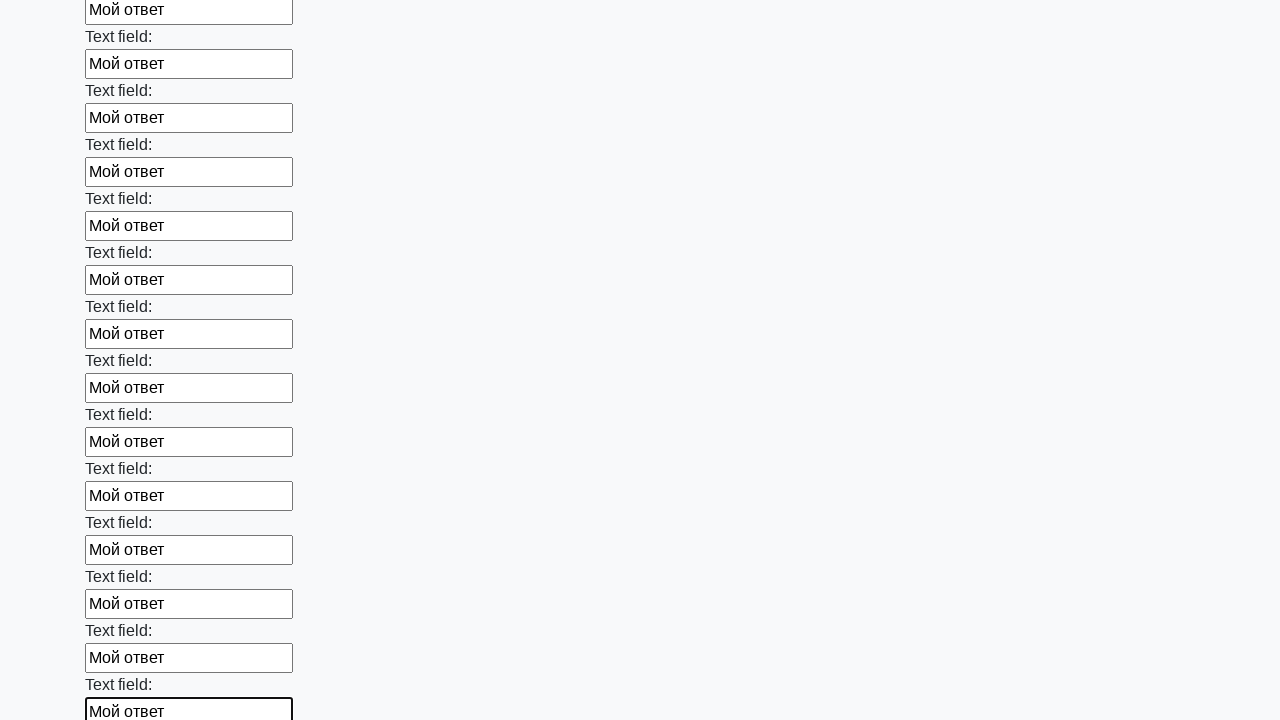

Filled an input field with 'Мой ответ' on input >> nth=45
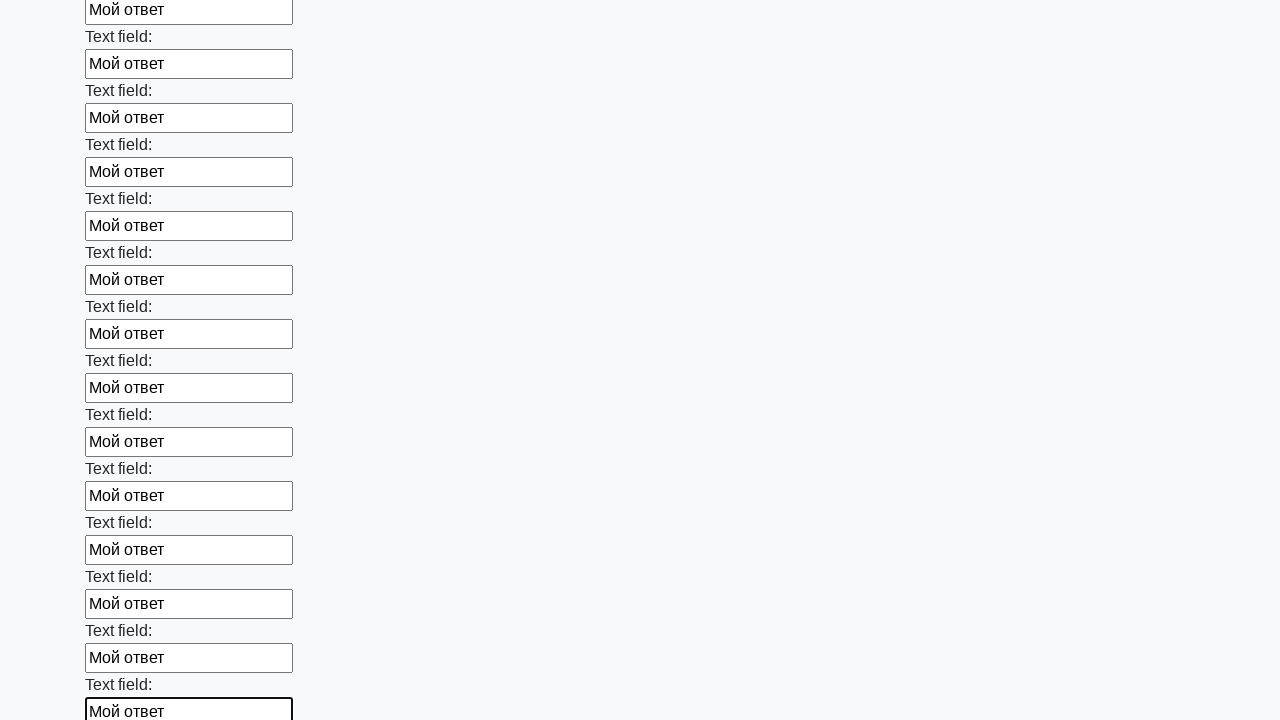

Filled an input field with 'Мой ответ' on input >> nth=46
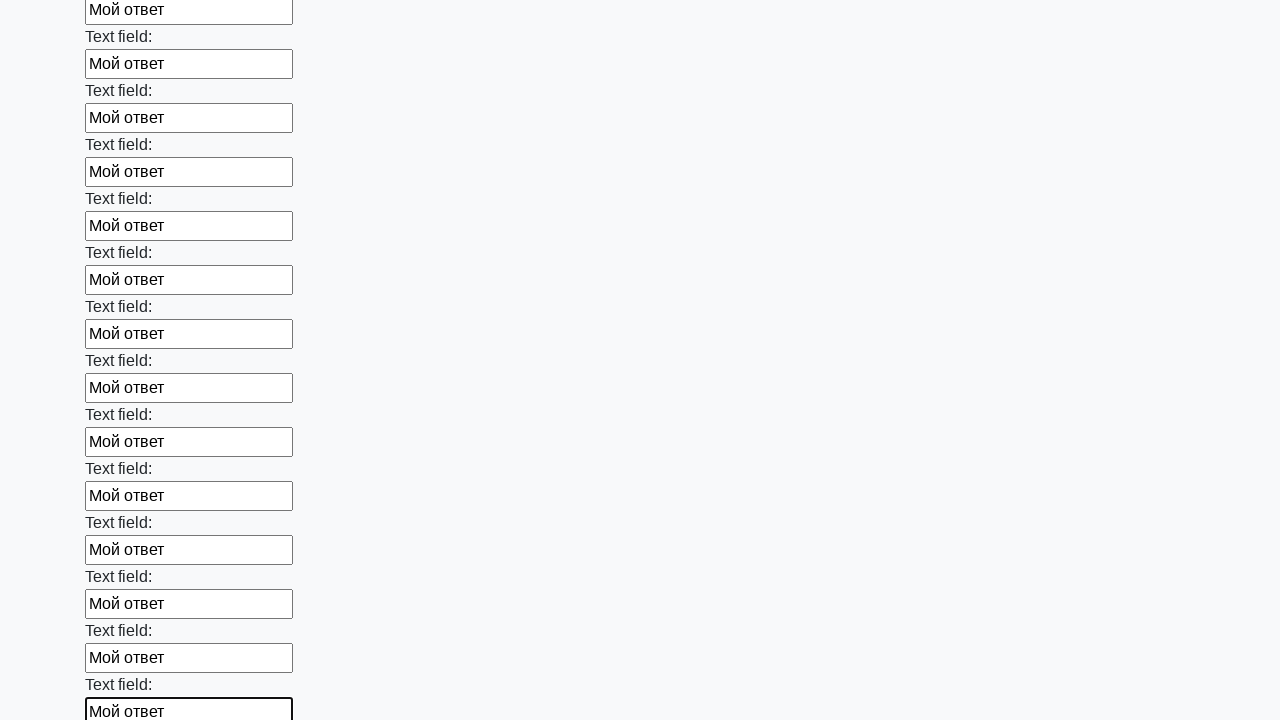

Filled an input field with 'Мой ответ' on input >> nth=47
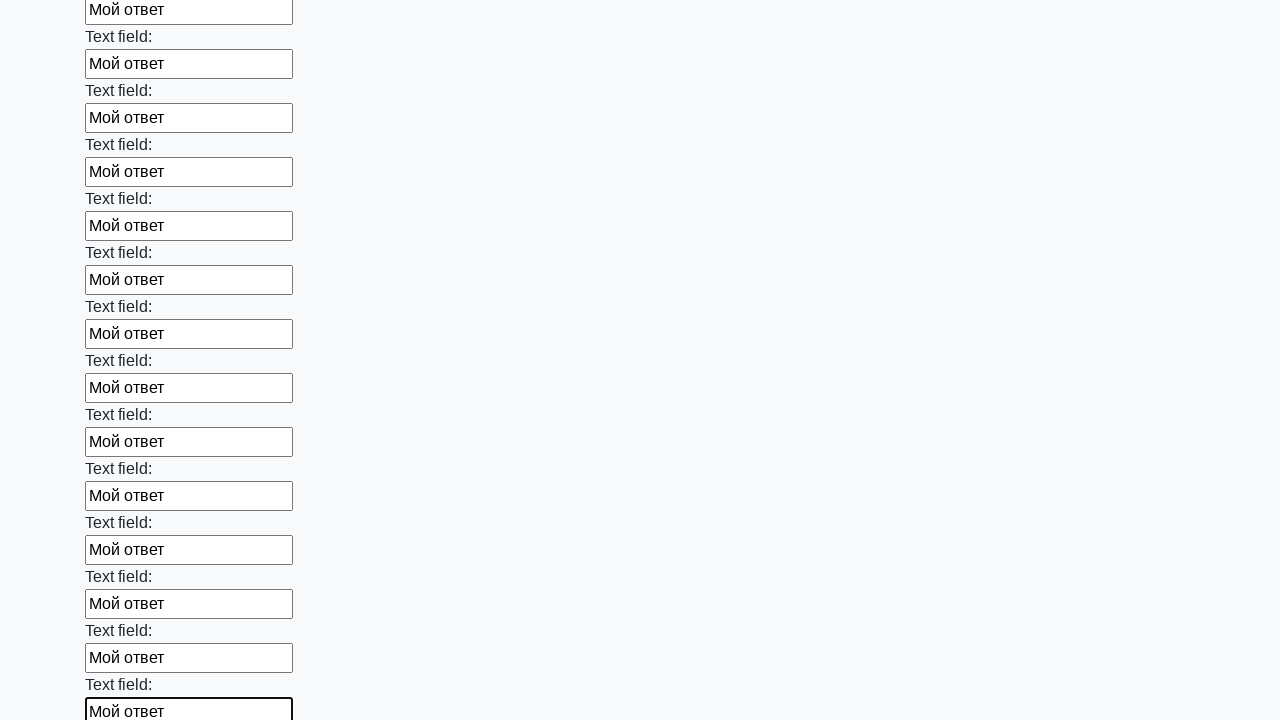

Filled an input field with 'Мой ответ' on input >> nth=48
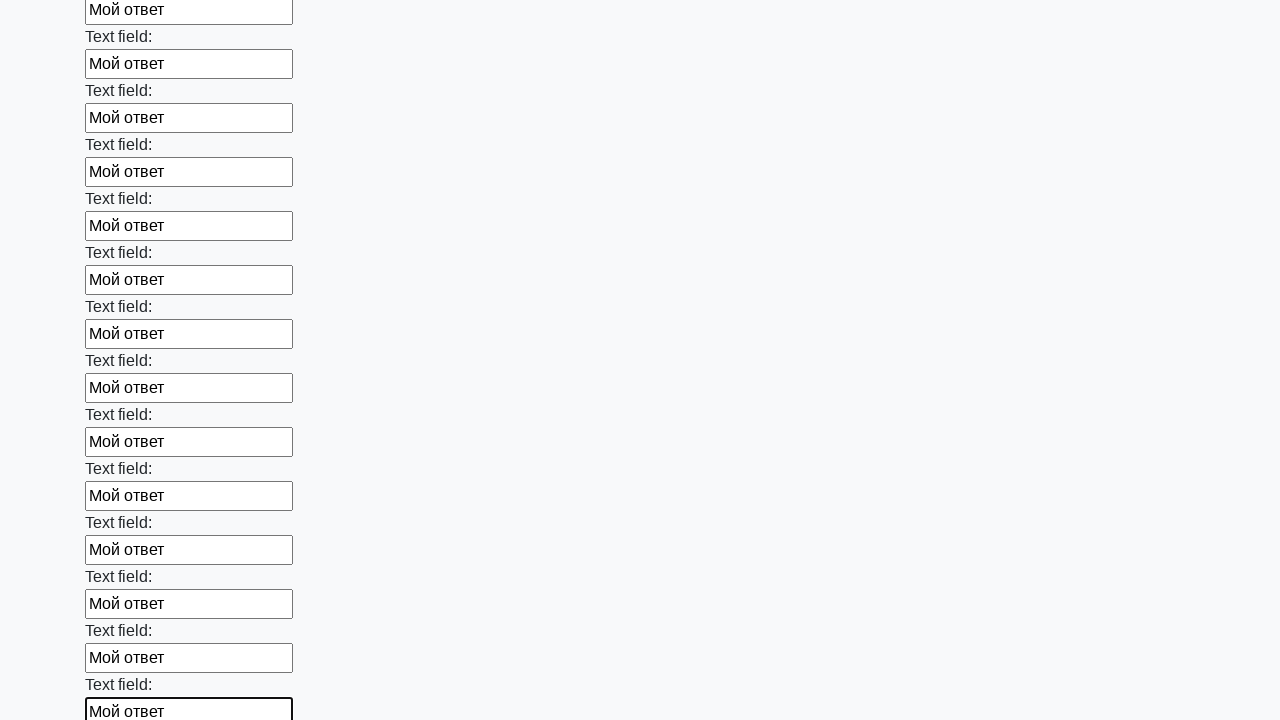

Filled an input field with 'Мой ответ' on input >> nth=49
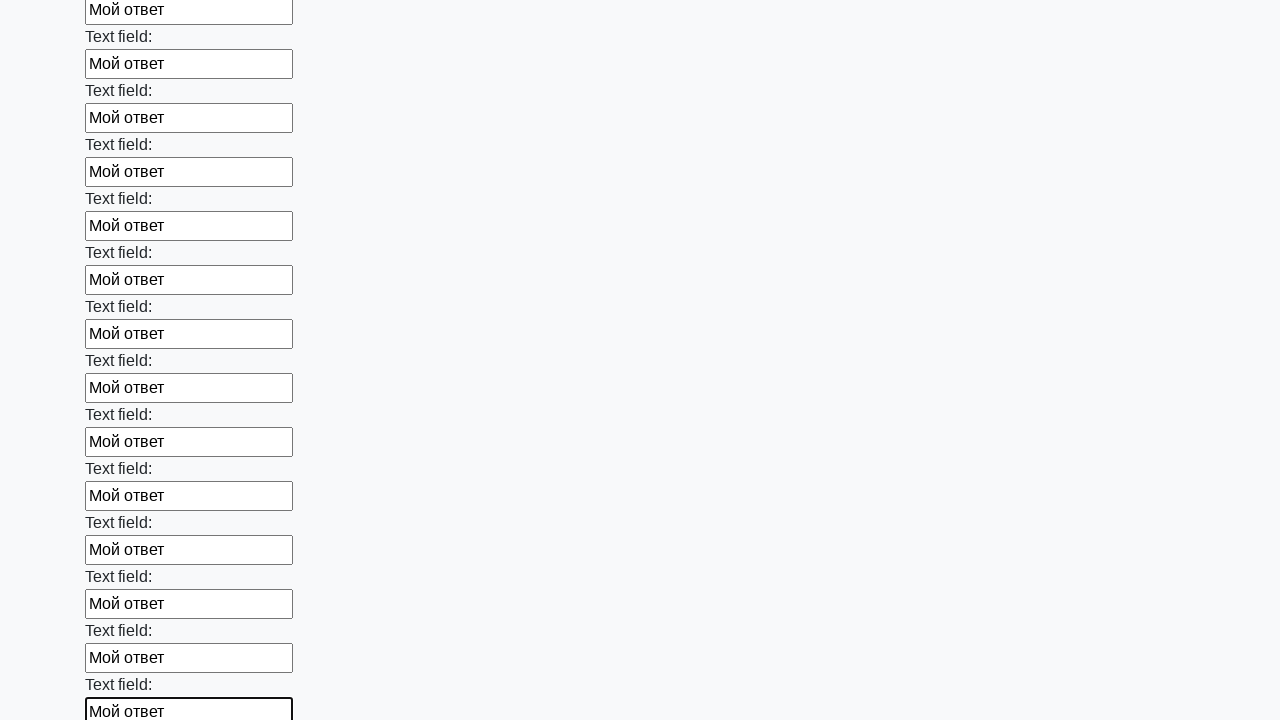

Filled an input field with 'Мой ответ' on input >> nth=50
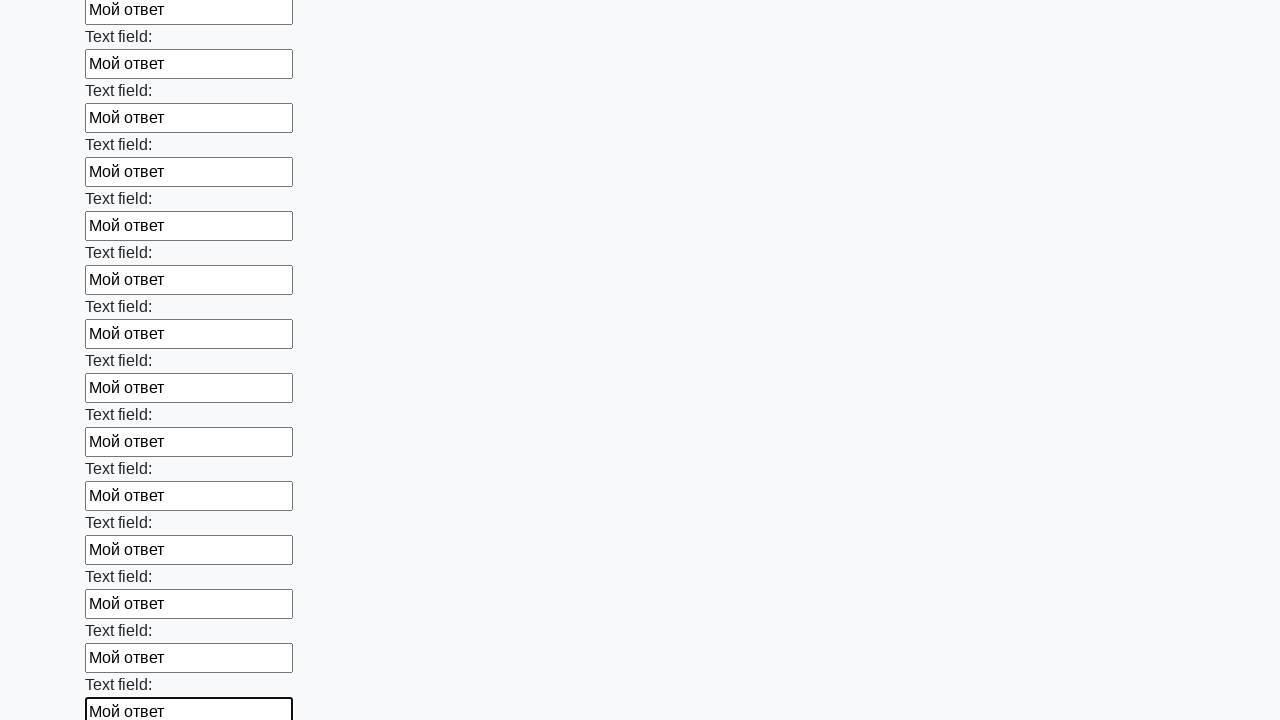

Filled an input field with 'Мой ответ' on input >> nth=51
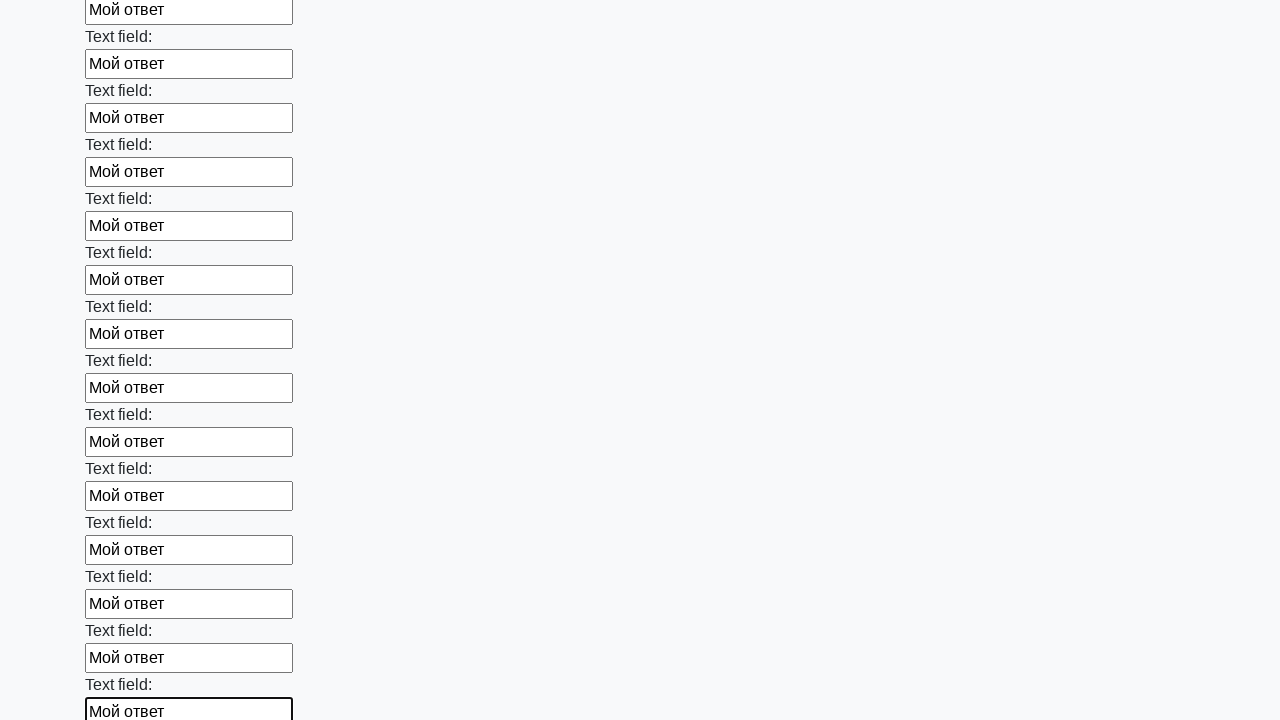

Filled an input field with 'Мой ответ' on input >> nth=52
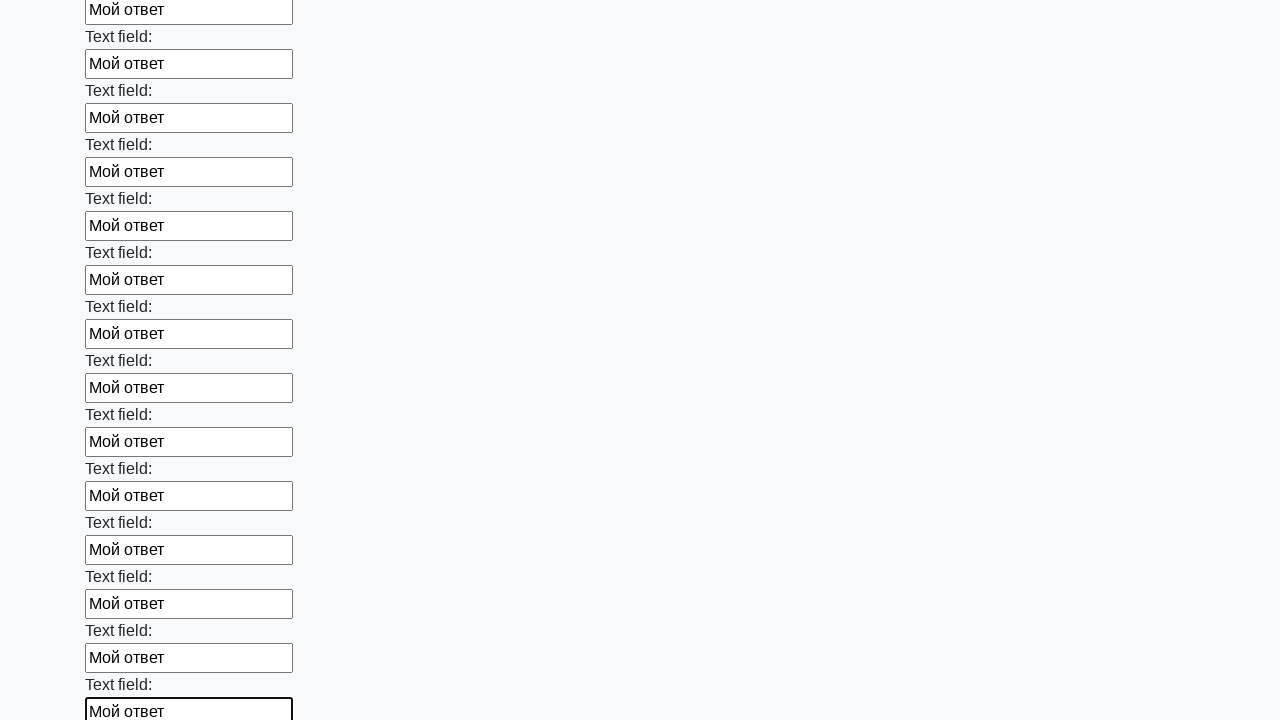

Filled an input field with 'Мой ответ' on input >> nth=53
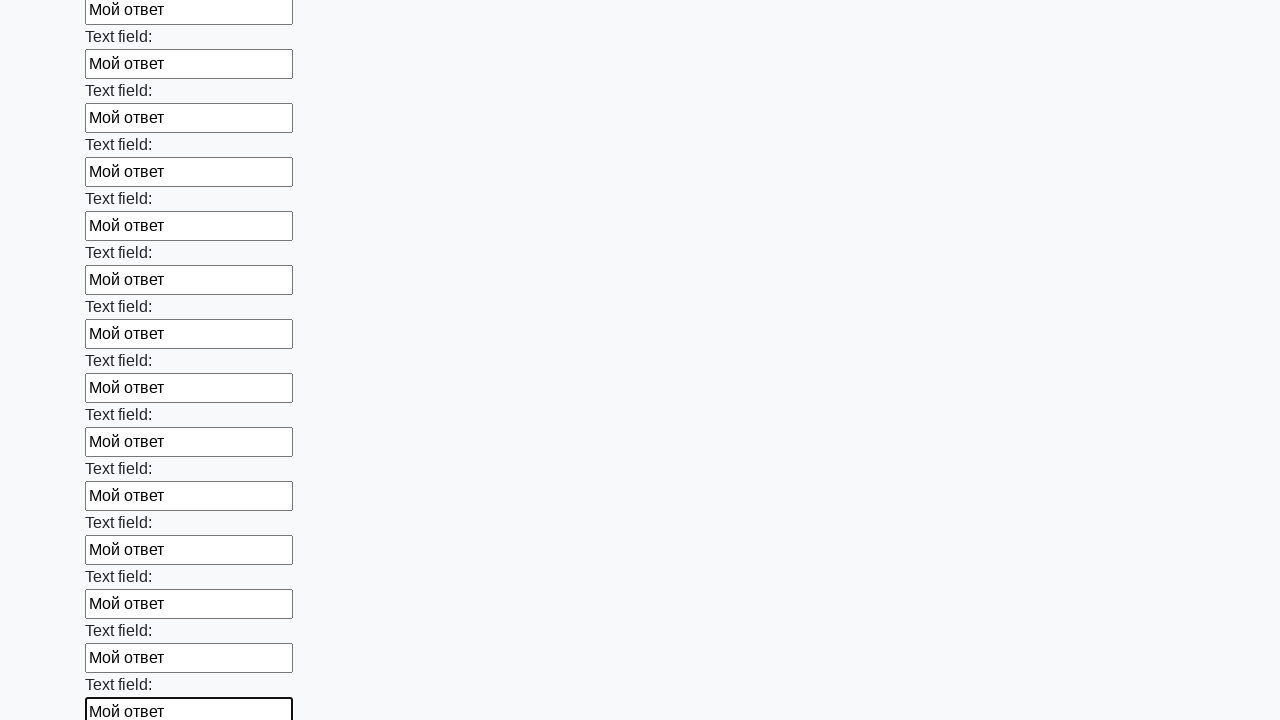

Filled an input field with 'Мой ответ' on input >> nth=54
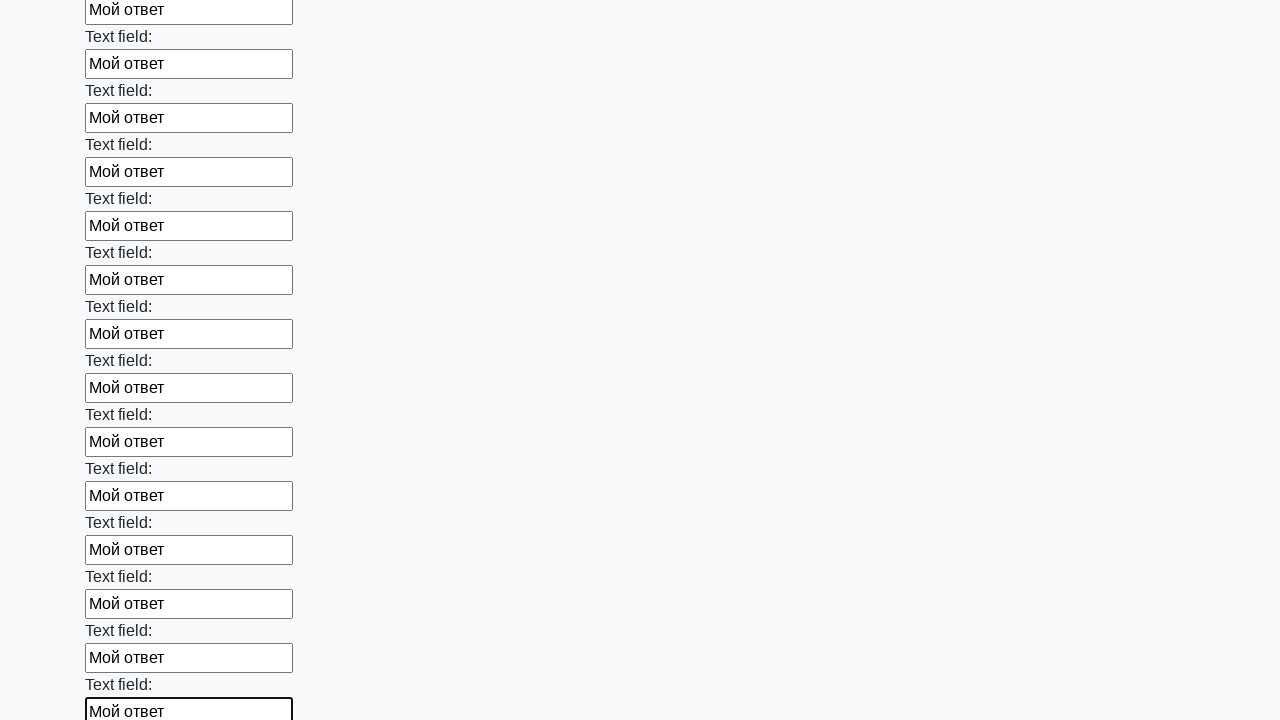

Filled an input field with 'Мой ответ' on input >> nth=55
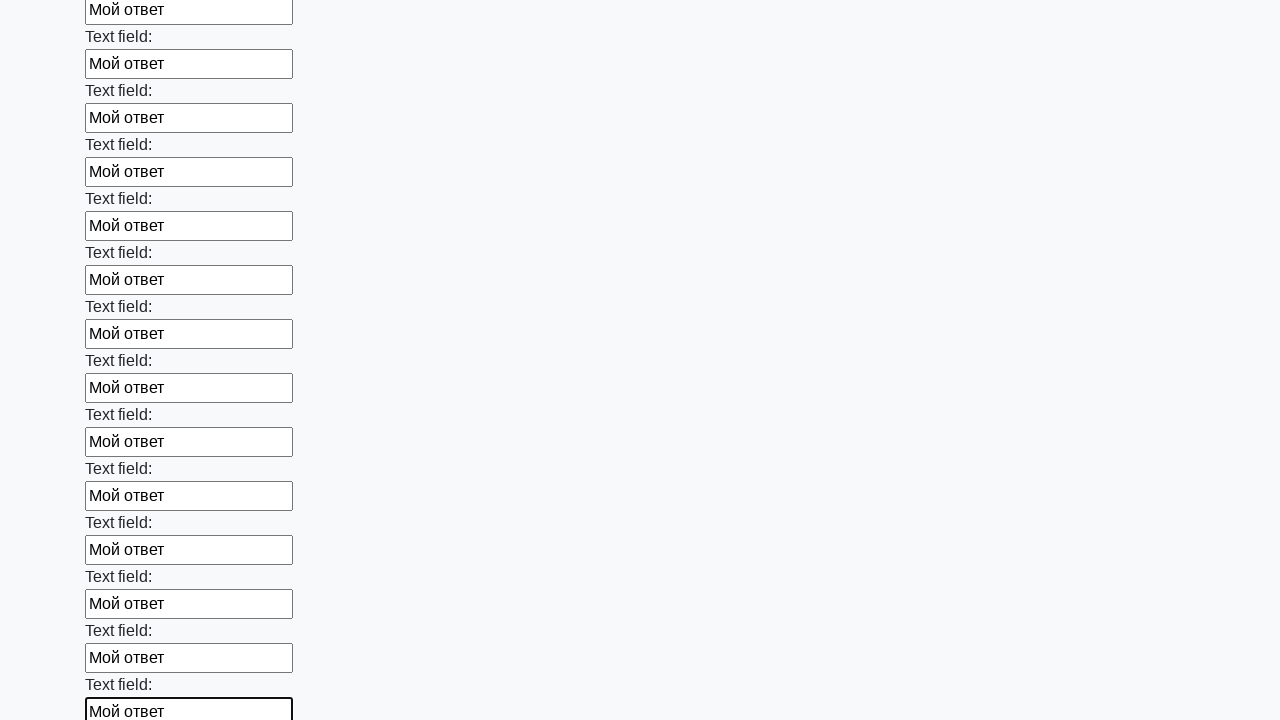

Filled an input field with 'Мой ответ' on input >> nth=56
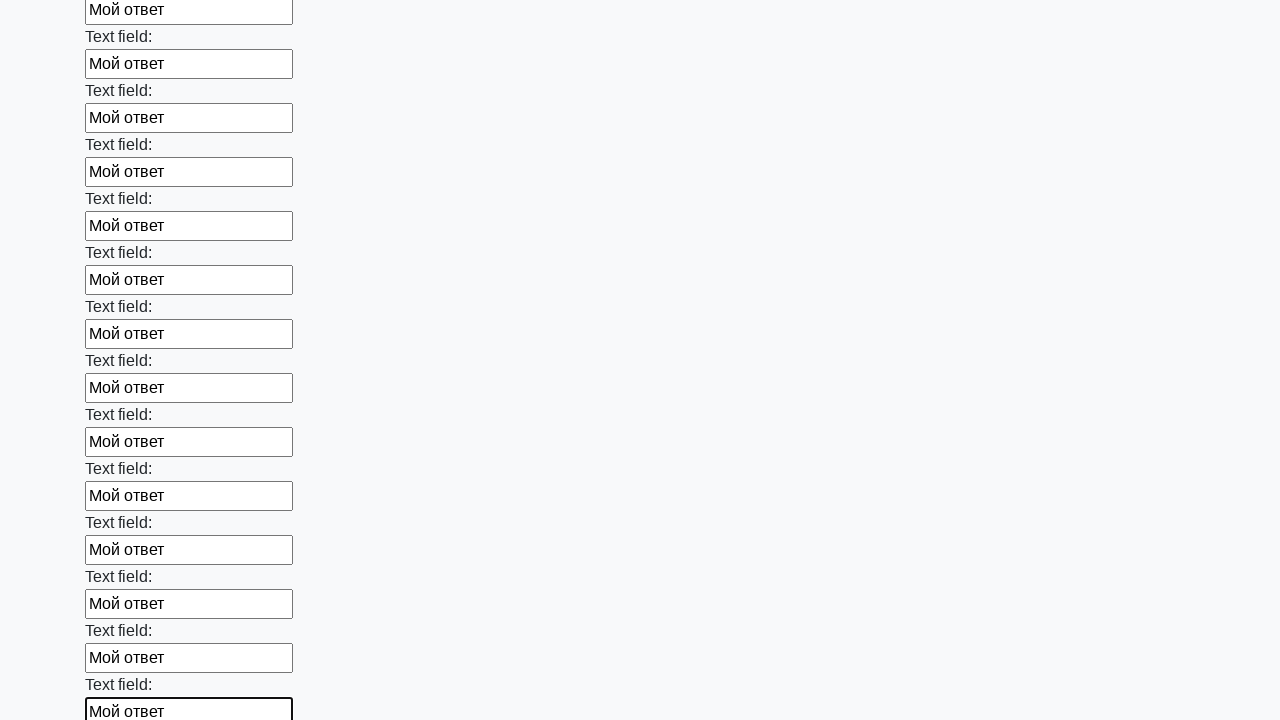

Filled an input field with 'Мой ответ' on input >> nth=57
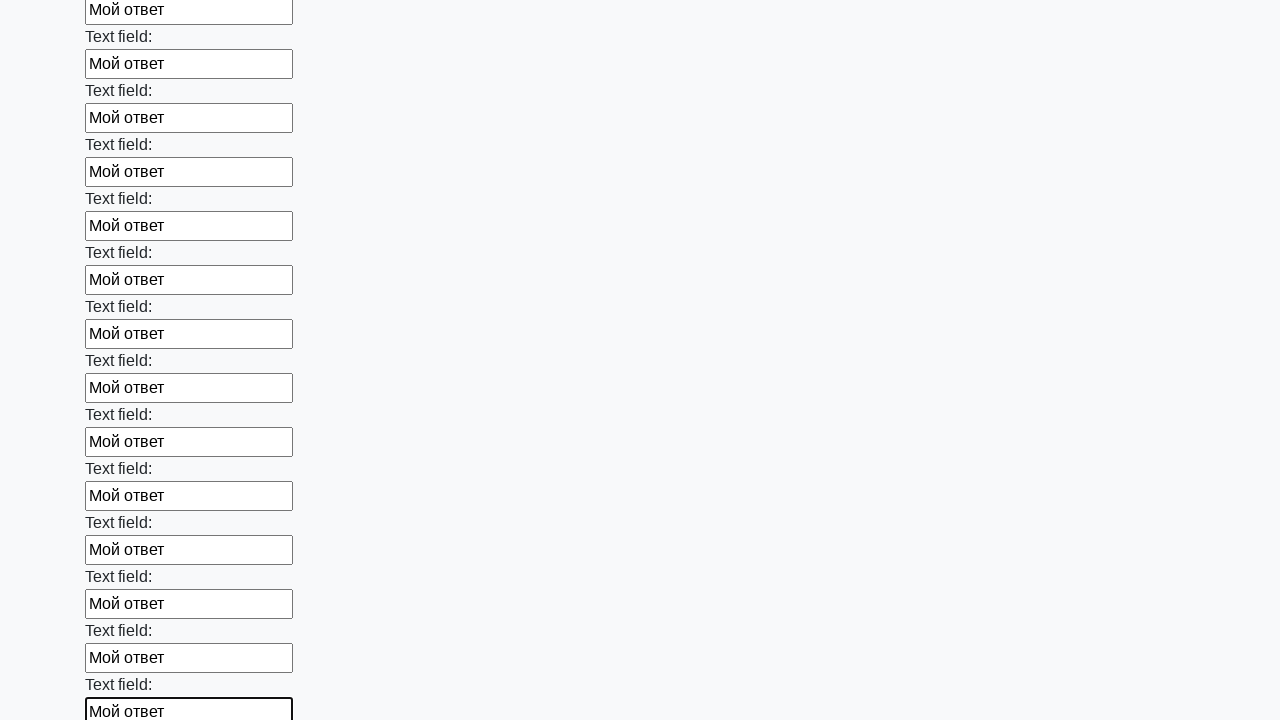

Filled an input field with 'Мой ответ' on input >> nth=58
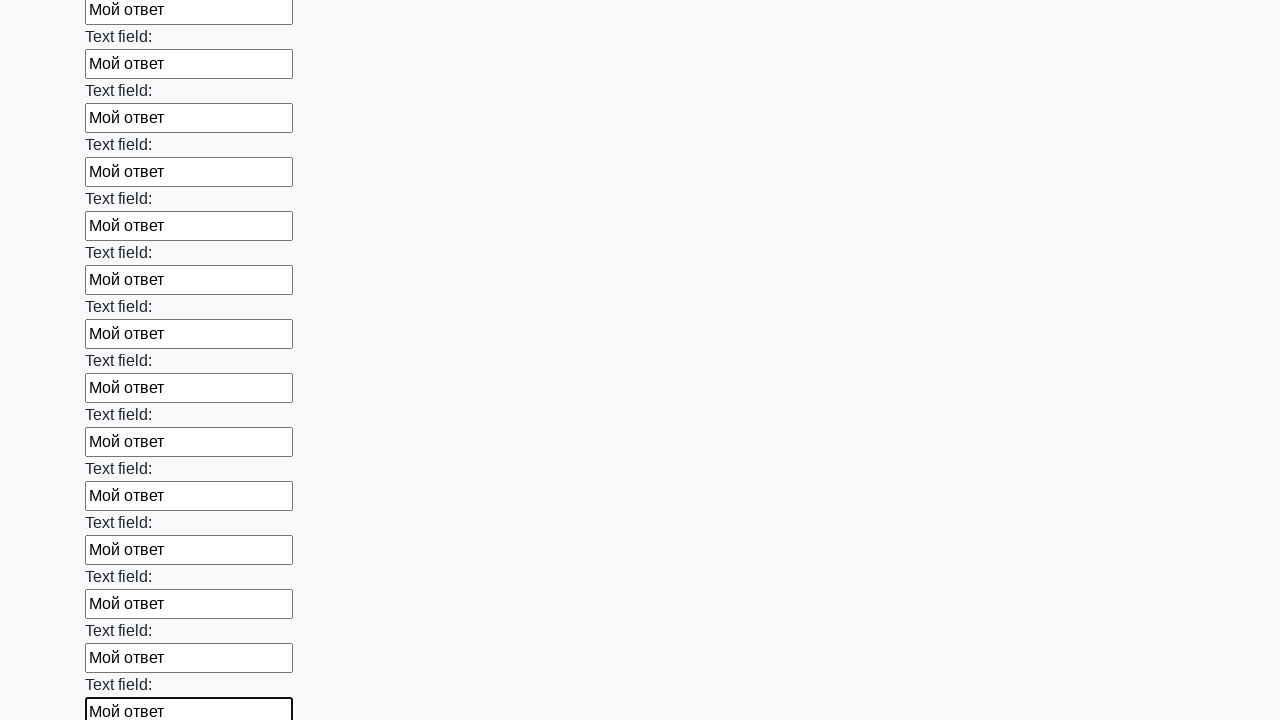

Filled an input field with 'Мой ответ' on input >> nth=59
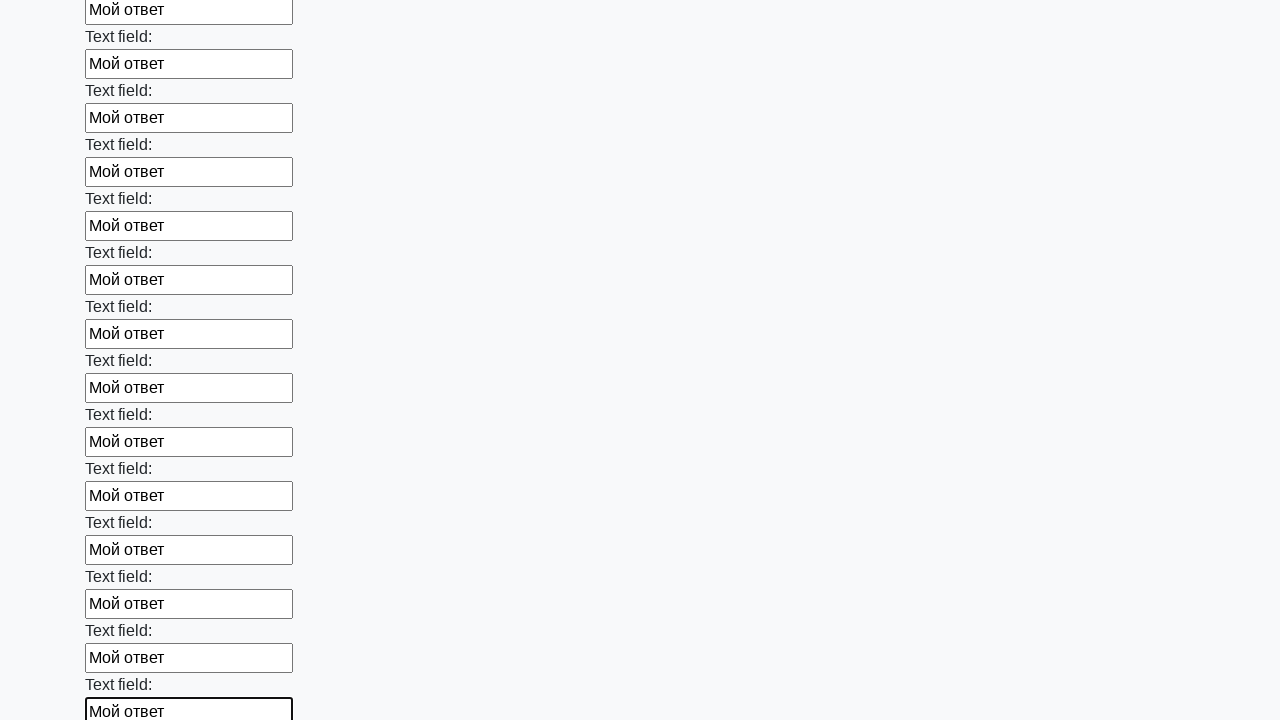

Filled an input field with 'Мой ответ' on input >> nth=60
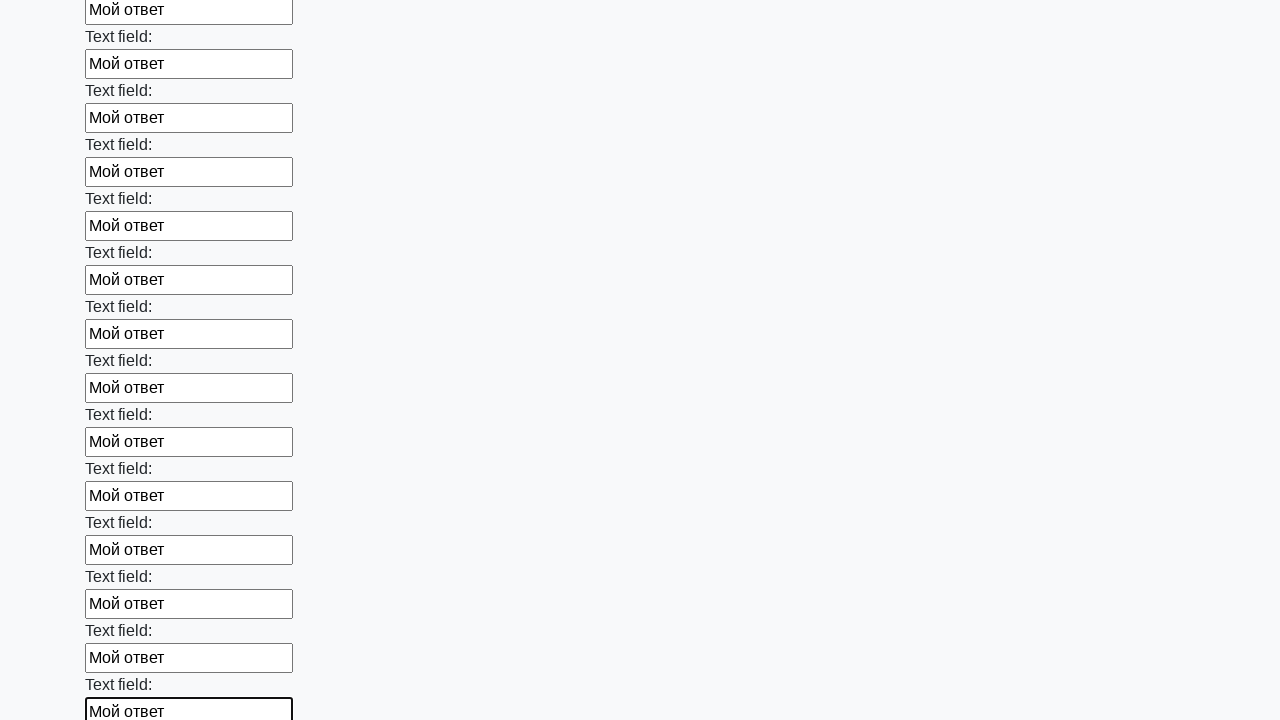

Filled an input field with 'Мой ответ' on input >> nth=61
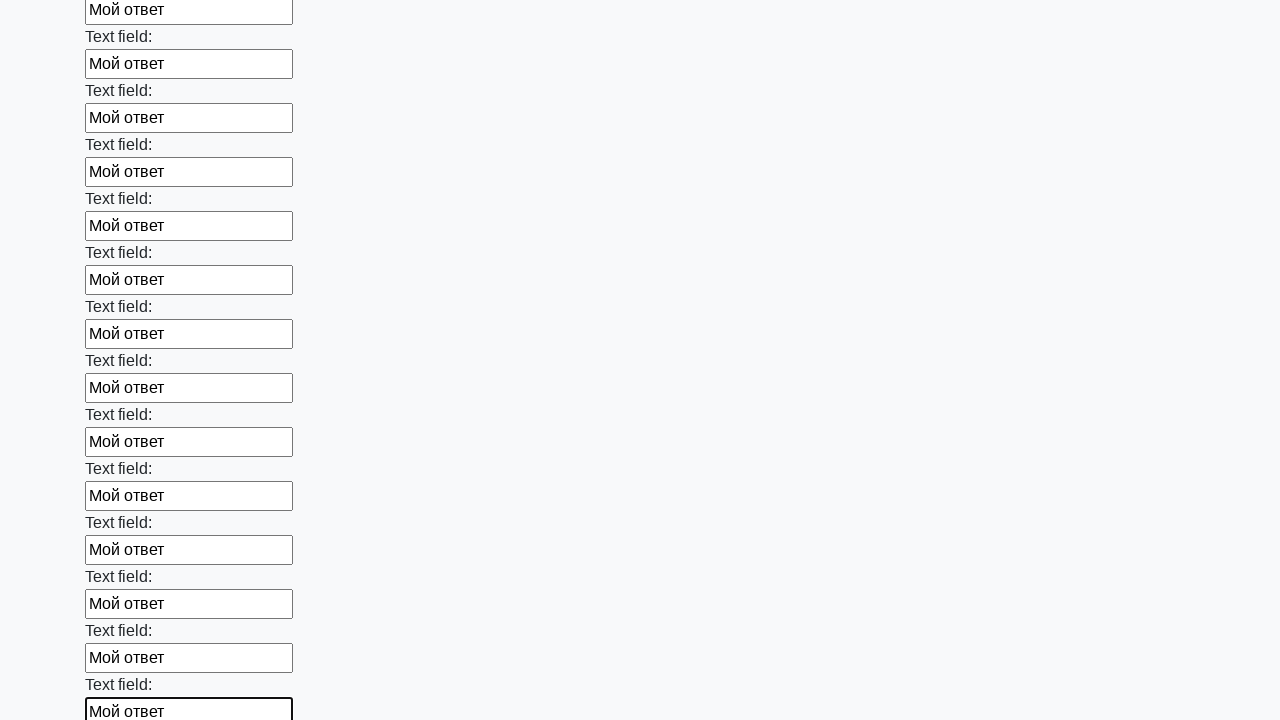

Filled an input field with 'Мой ответ' on input >> nth=62
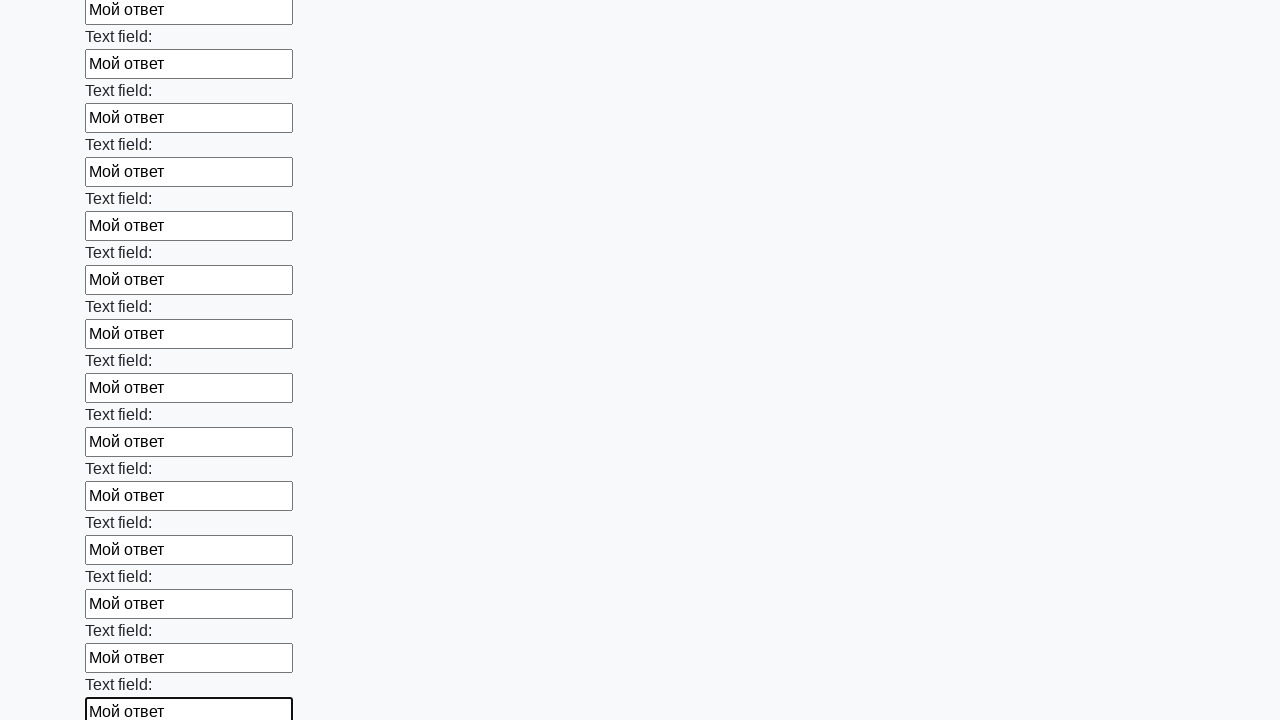

Filled an input field with 'Мой ответ' on input >> nth=63
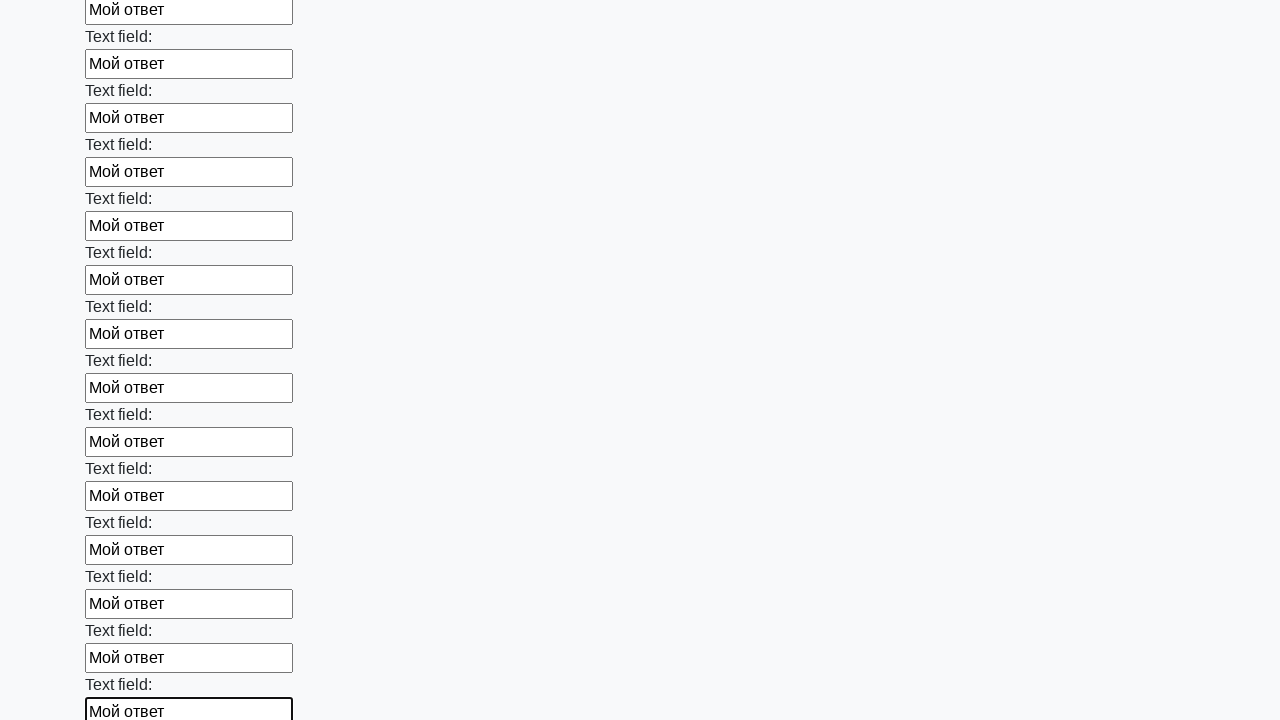

Filled an input field with 'Мой ответ' on input >> nth=64
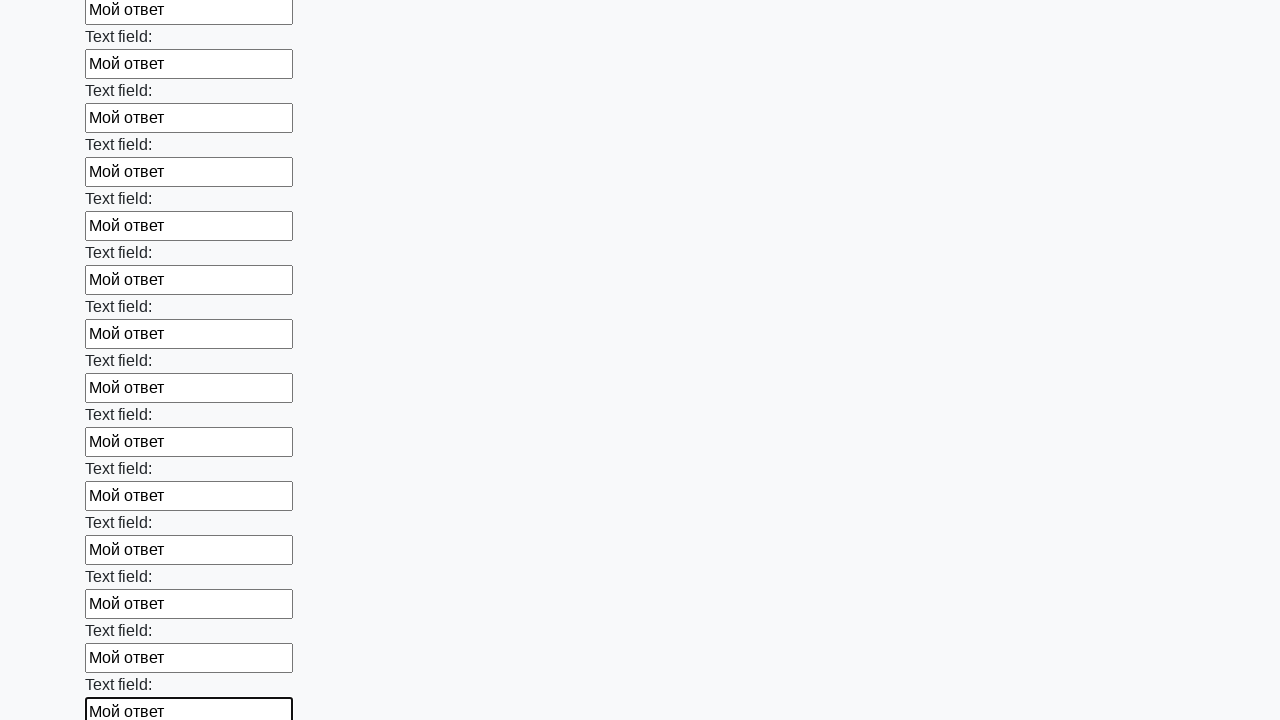

Filled an input field with 'Мой ответ' on input >> nth=65
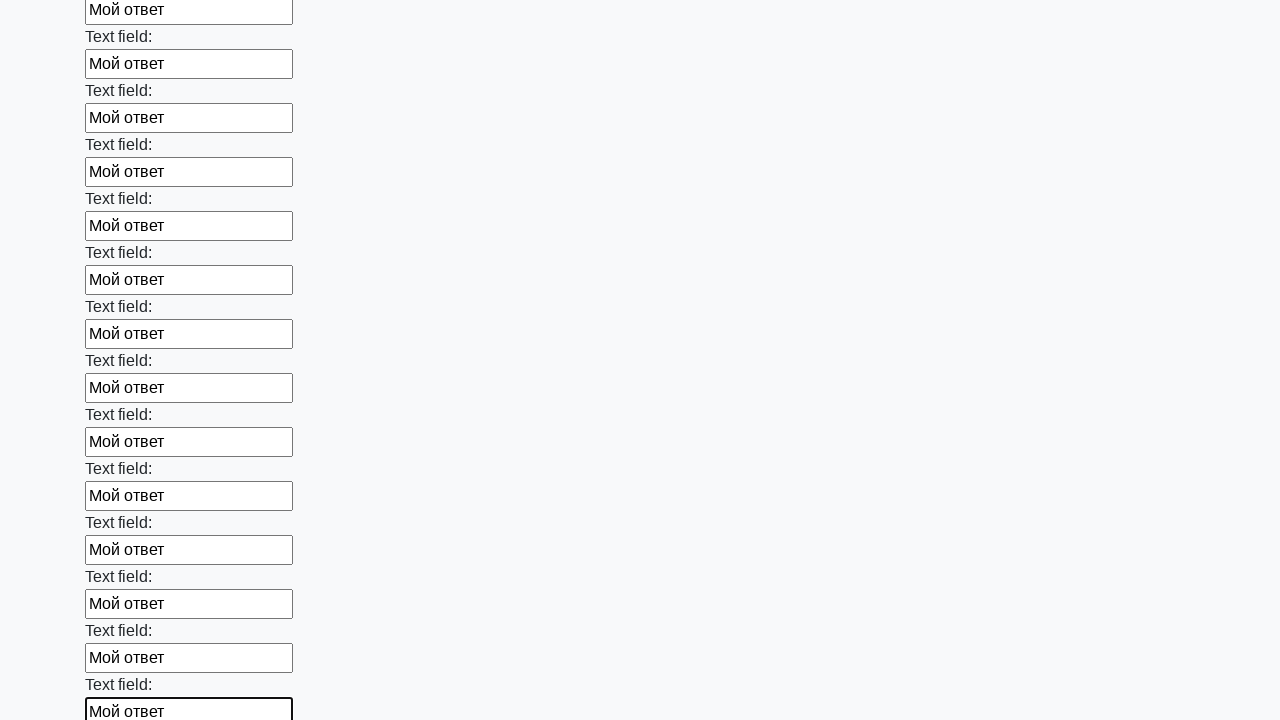

Filled an input field with 'Мой ответ' on input >> nth=66
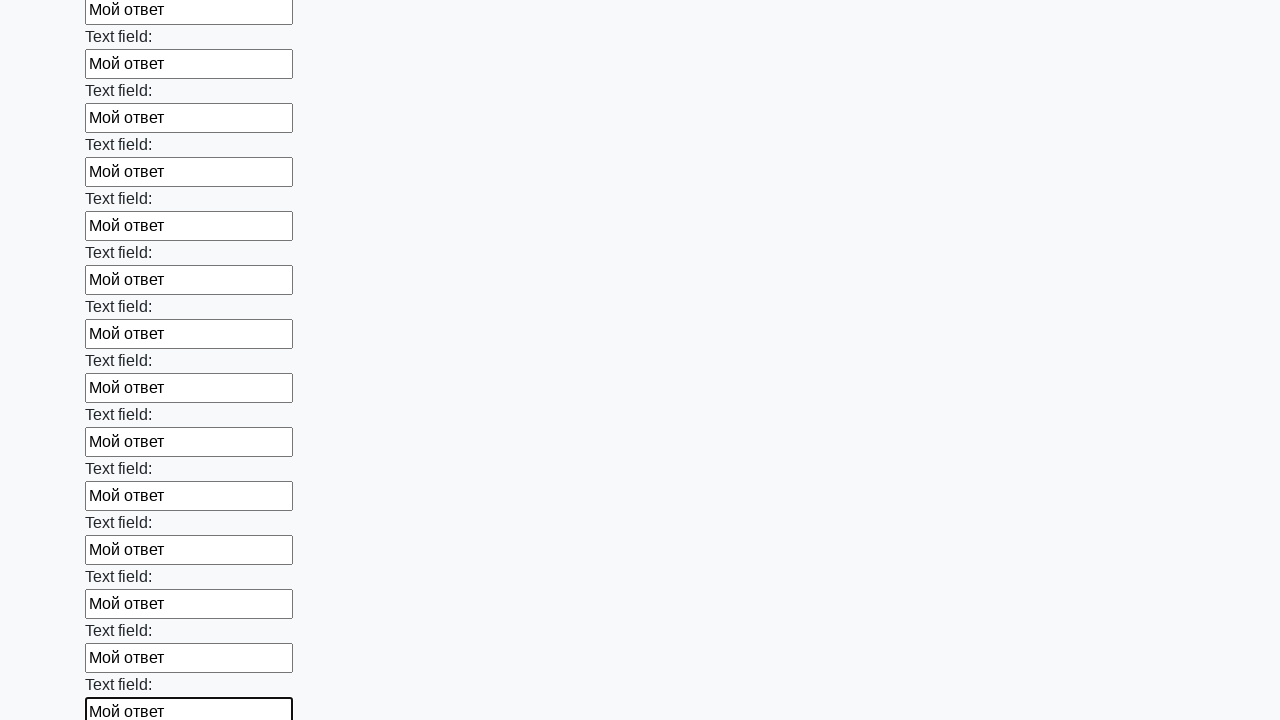

Filled an input field with 'Мой ответ' on input >> nth=67
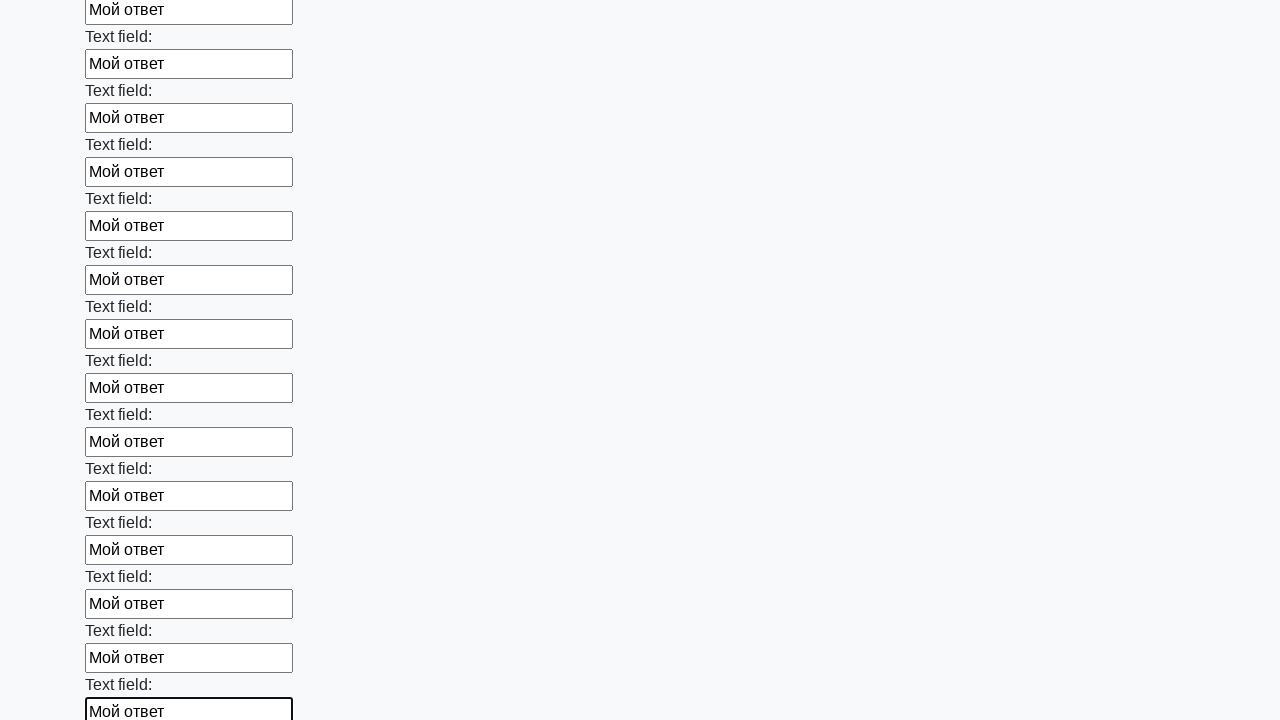

Filled an input field with 'Мой ответ' on input >> nth=68
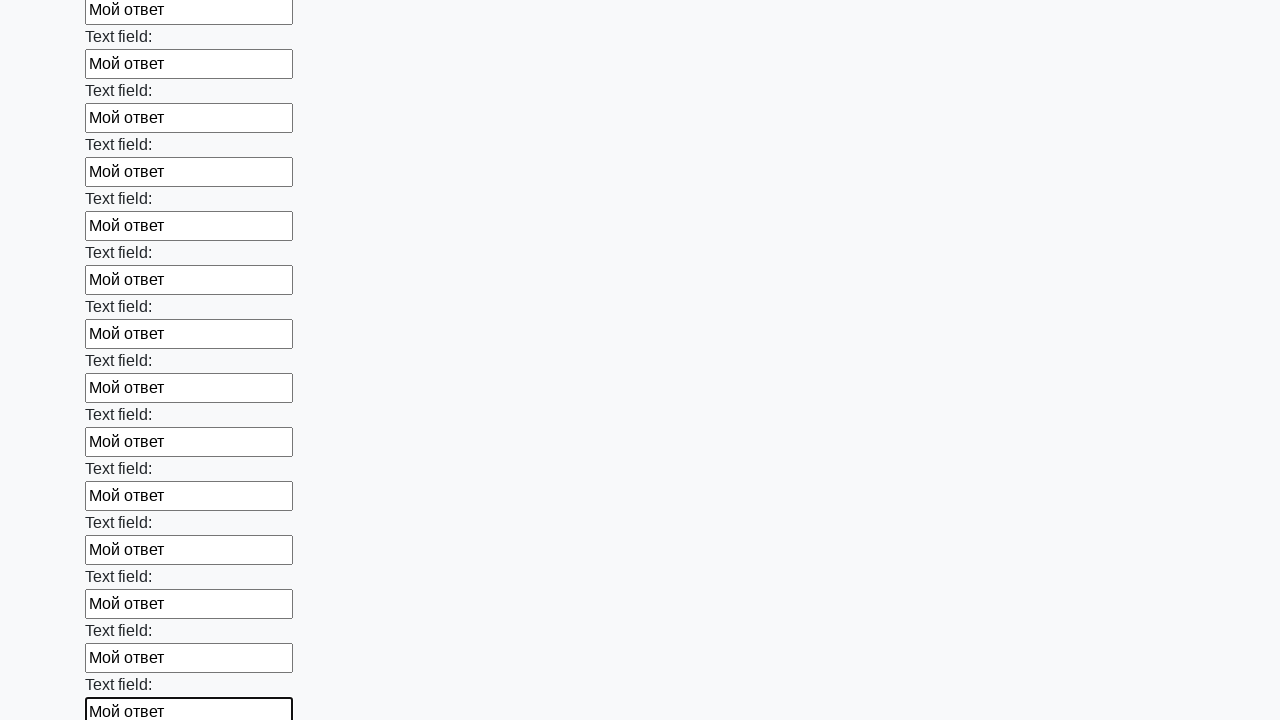

Filled an input field with 'Мой ответ' on input >> nth=69
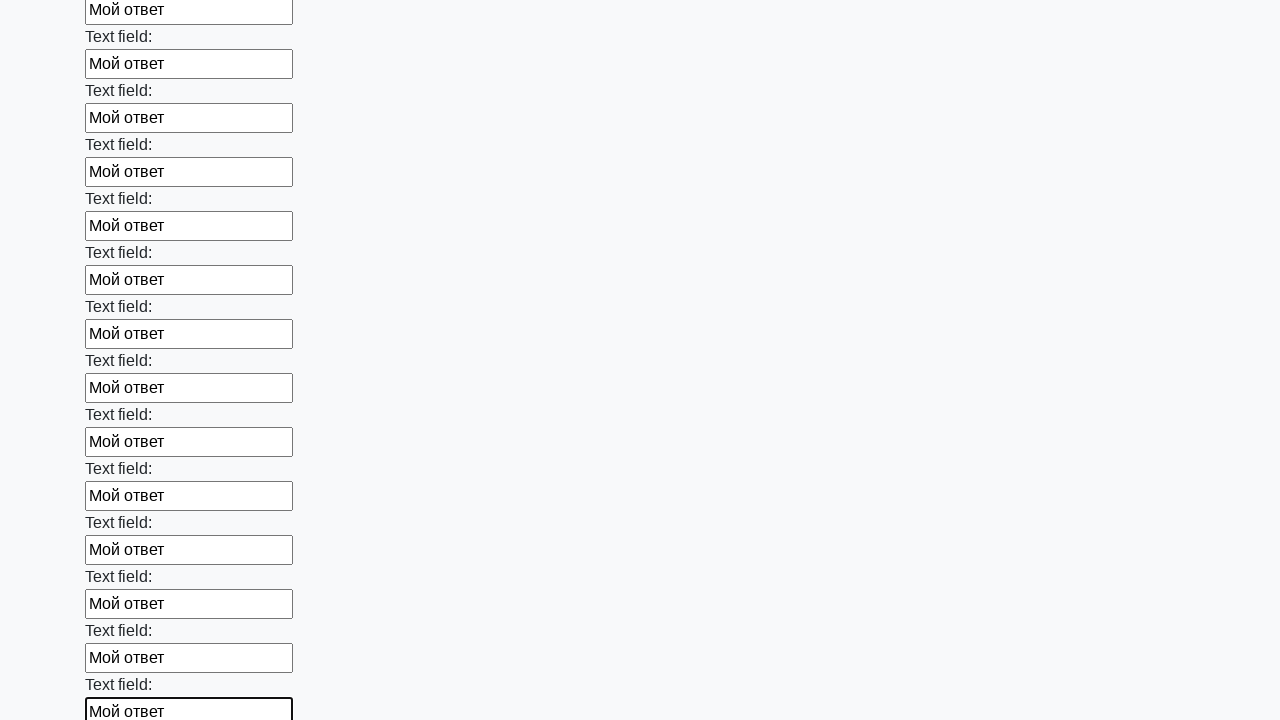

Filled an input field with 'Мой ответ' on input >> nth=70
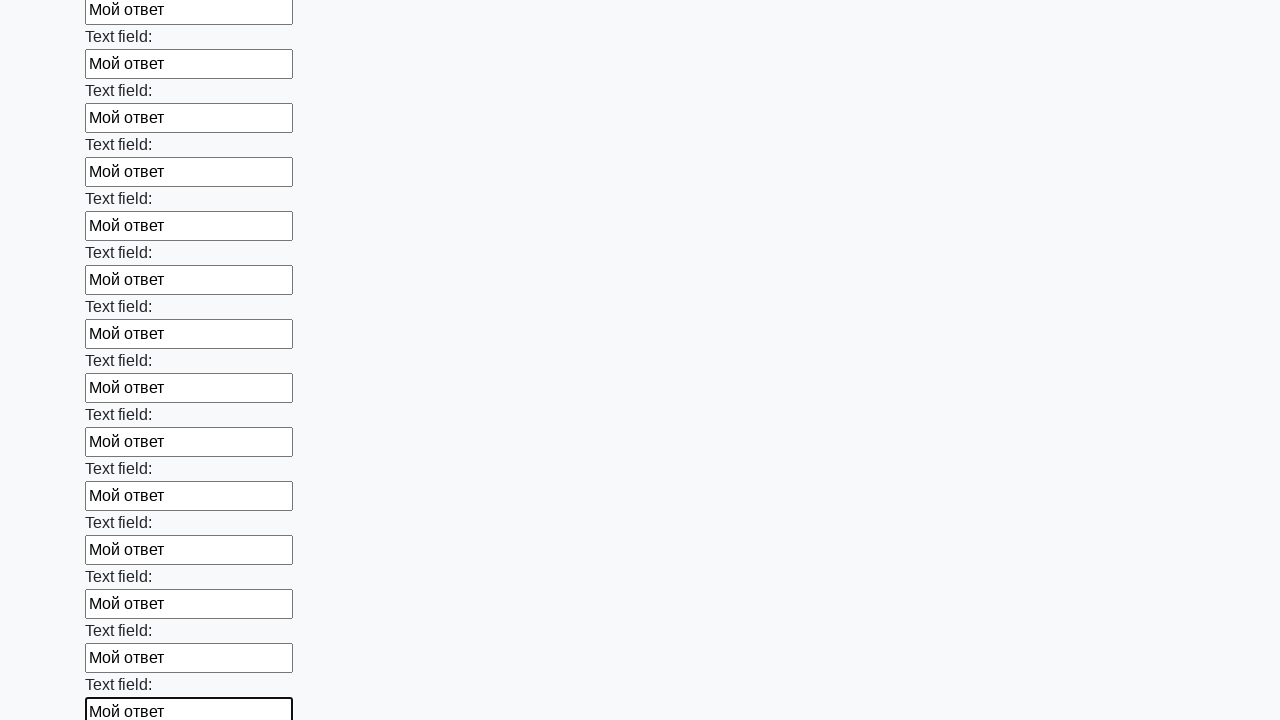

Filled an input field with 'Мой ответ' on input >> nth=71
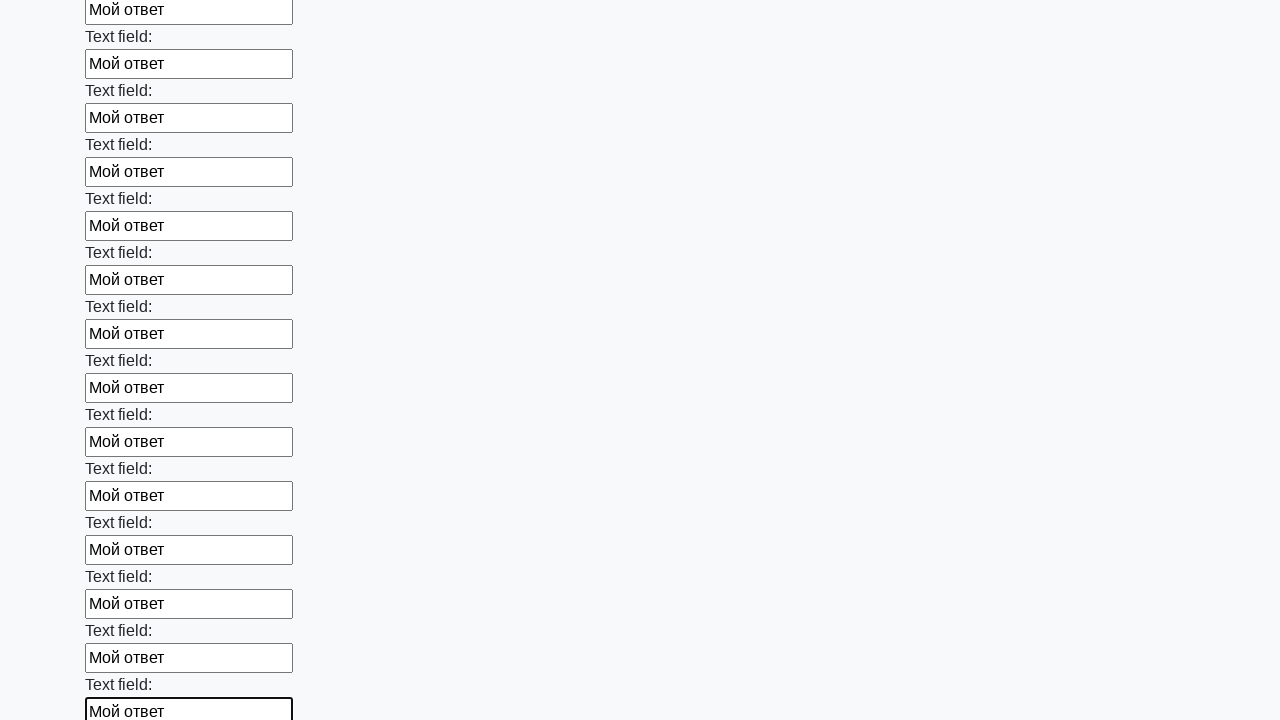

Filled an input field with 'Мой ответ' on input >> nth=72
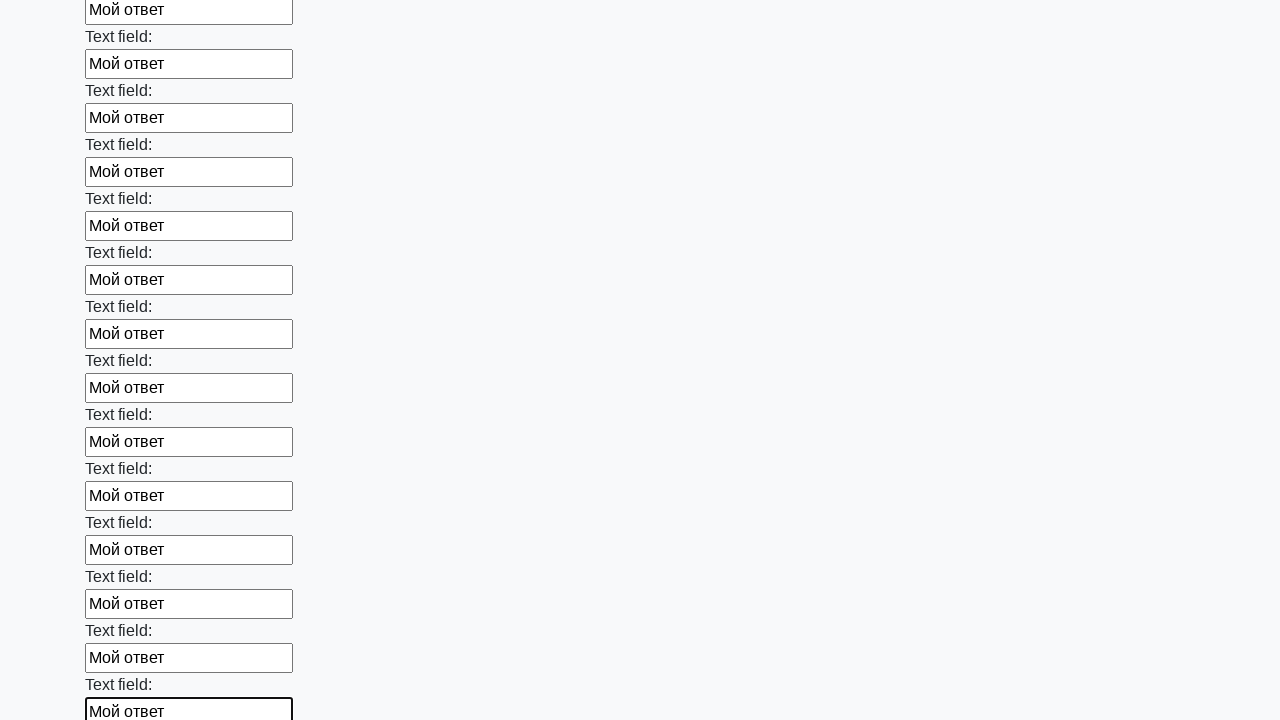

Filled an input field with 'Мой ответ' on input >> nth=73
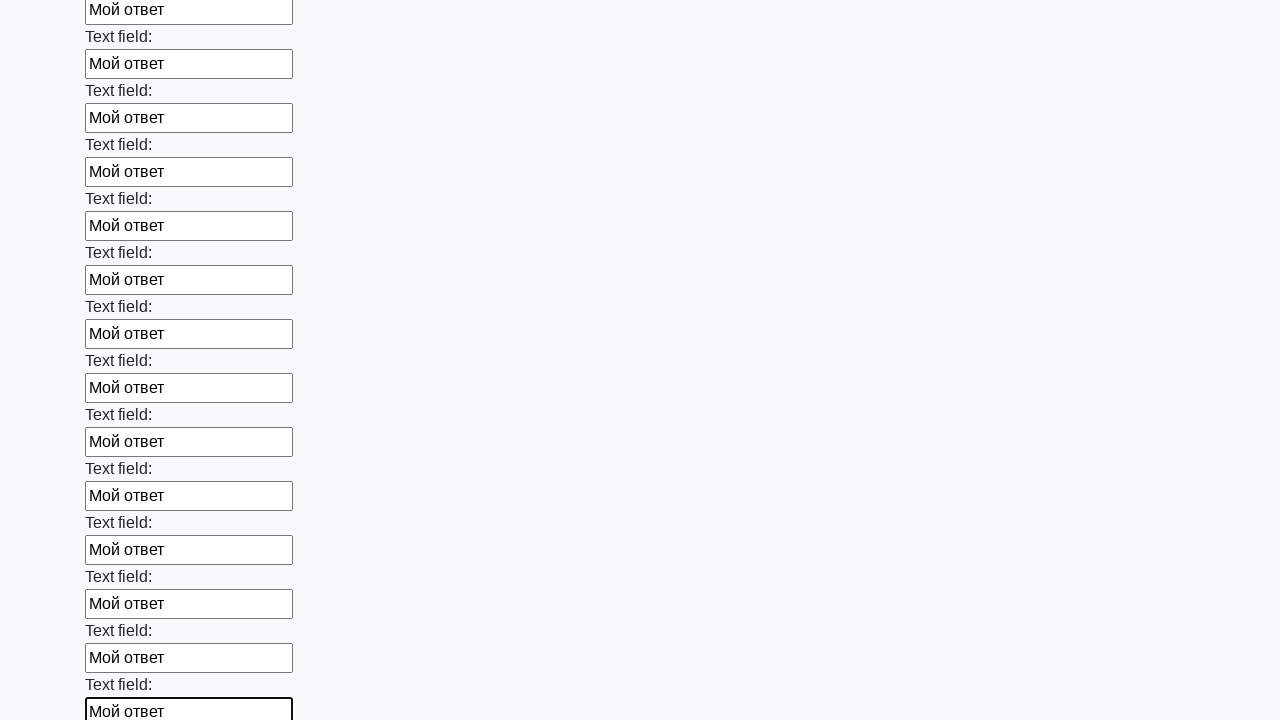

Filled an input field with 'Мой ответ' on input >> nth=74
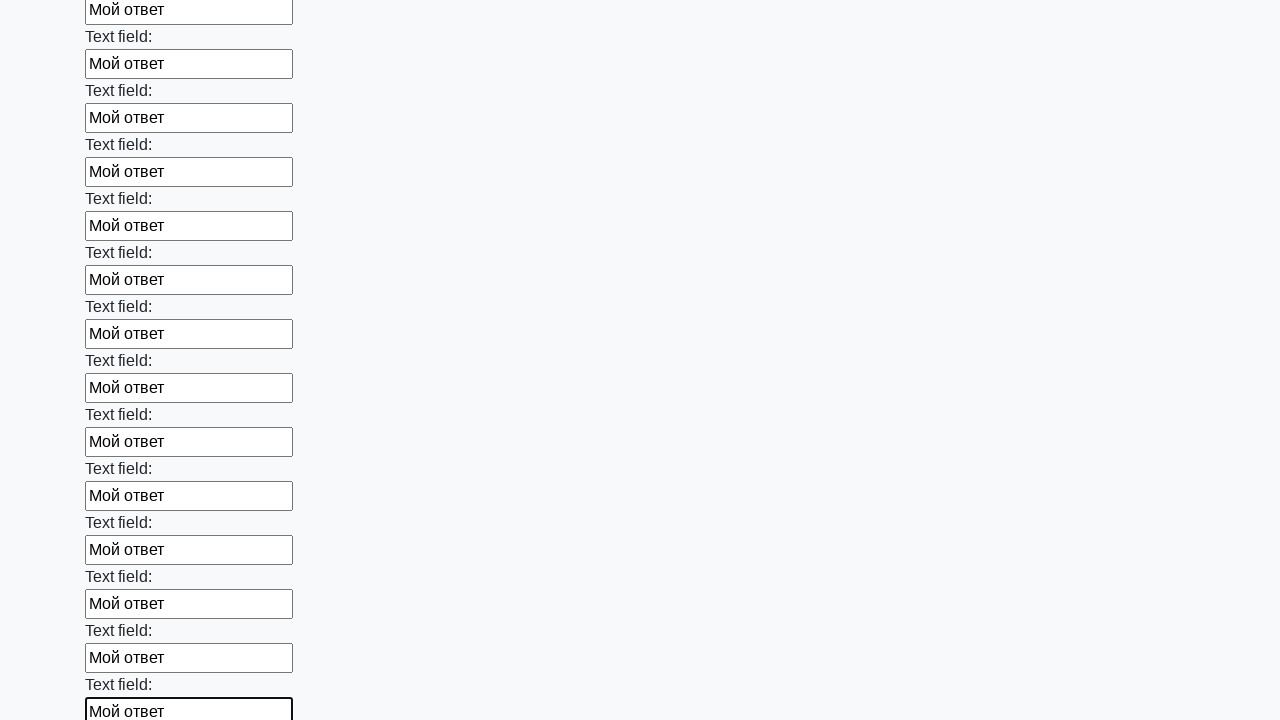

Filled an input field with 'Мой ответ' on input >> nth=75
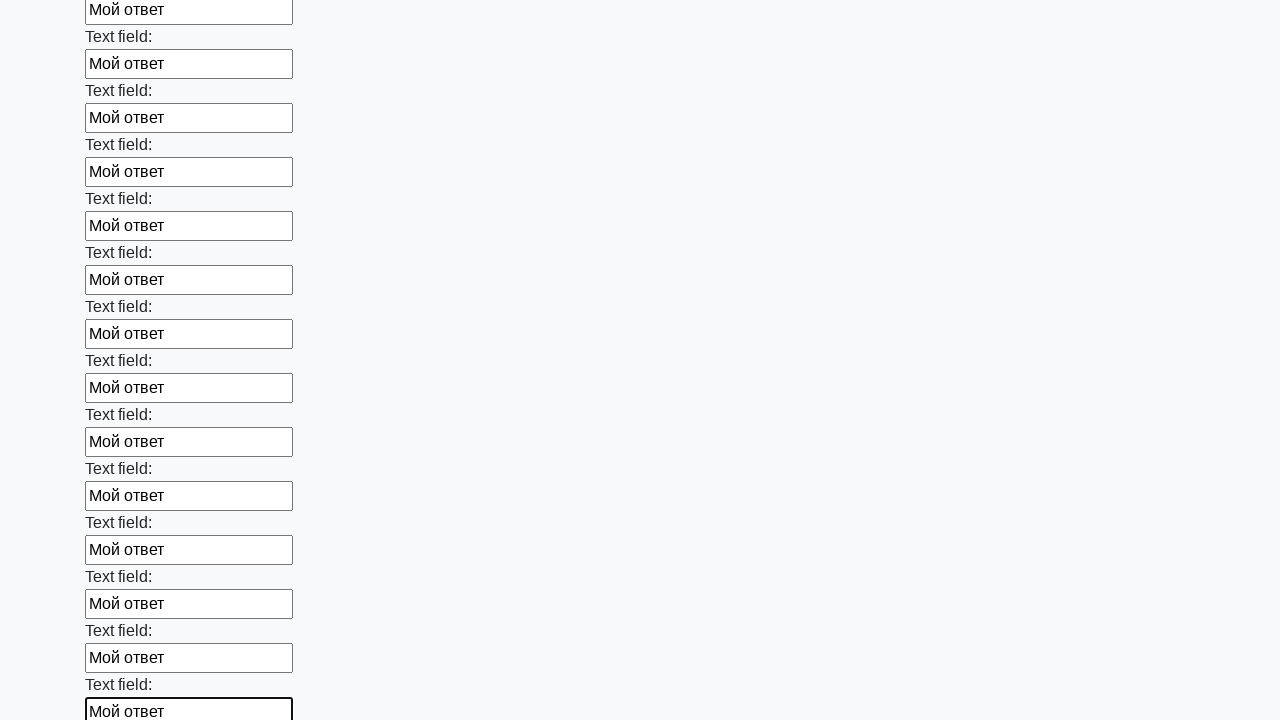

Filled an input field with 'Мой ответ' on input >> nth=76
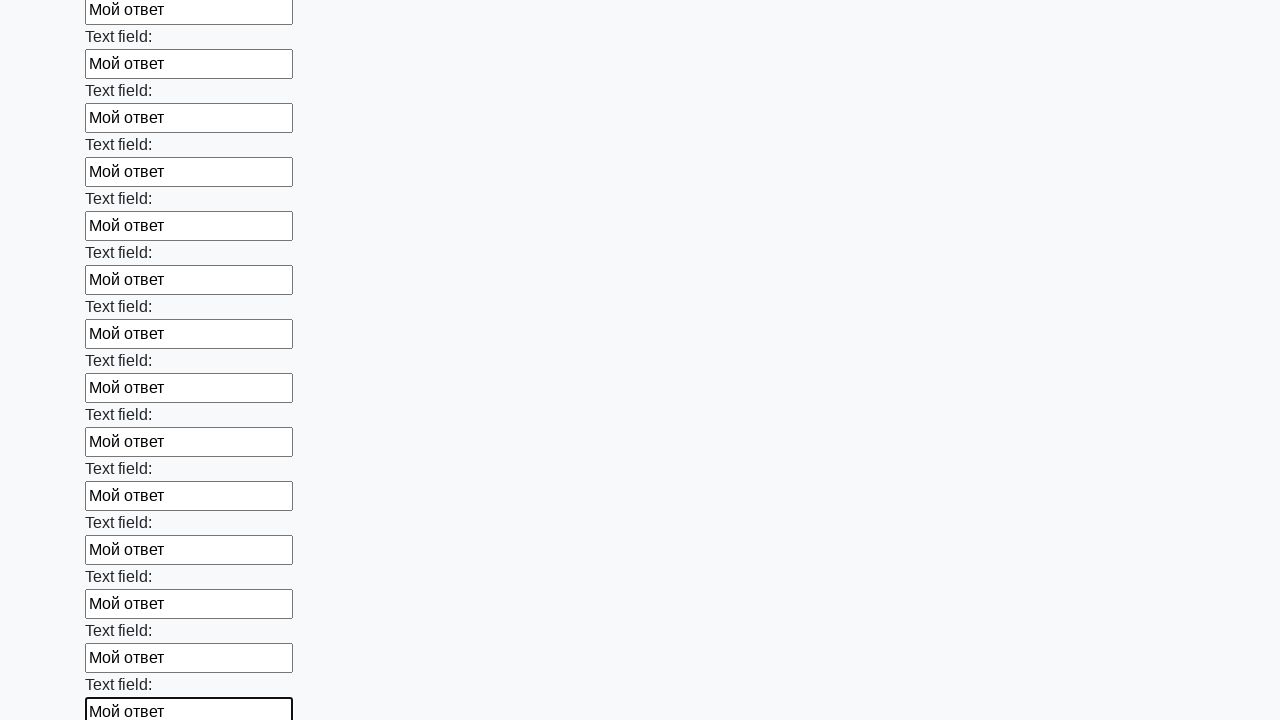

Filled an input field with 'Мой ответ' on input >> nth=77
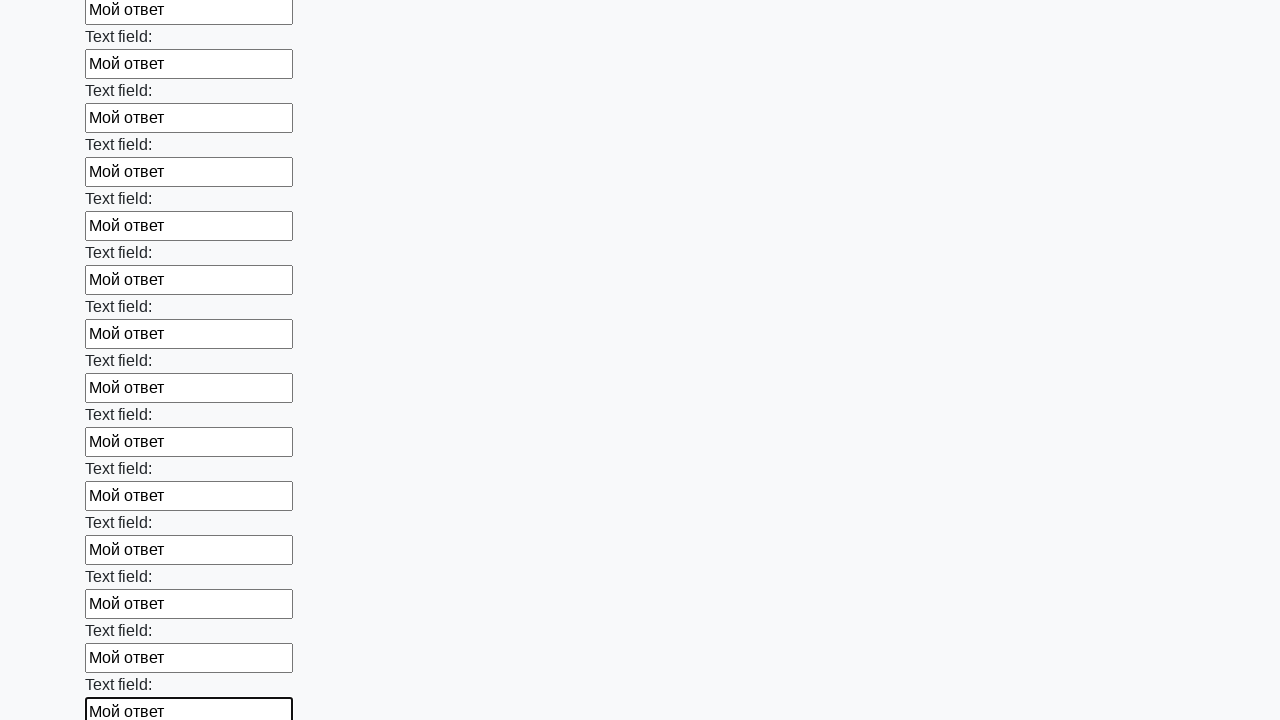

Filled an input field with 'Мой ответ' on input >> nth=78
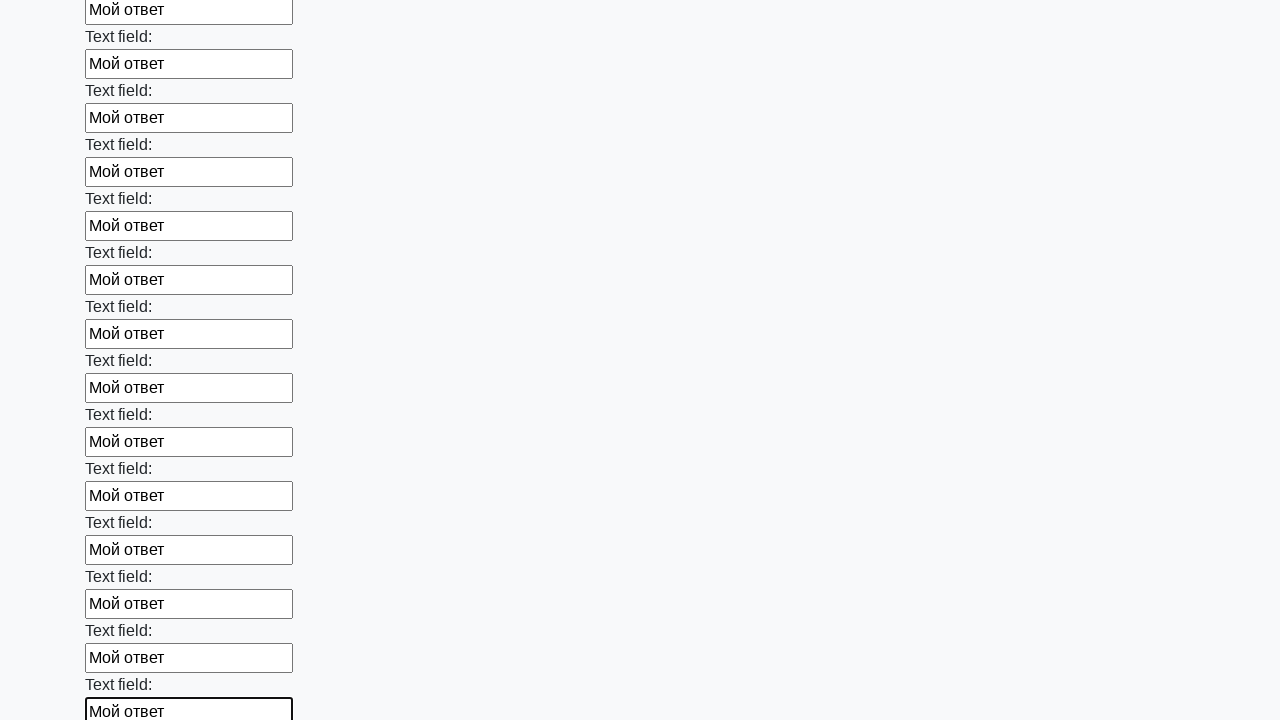

Filled an input field with 'Мой ответ' on input >> nth=79
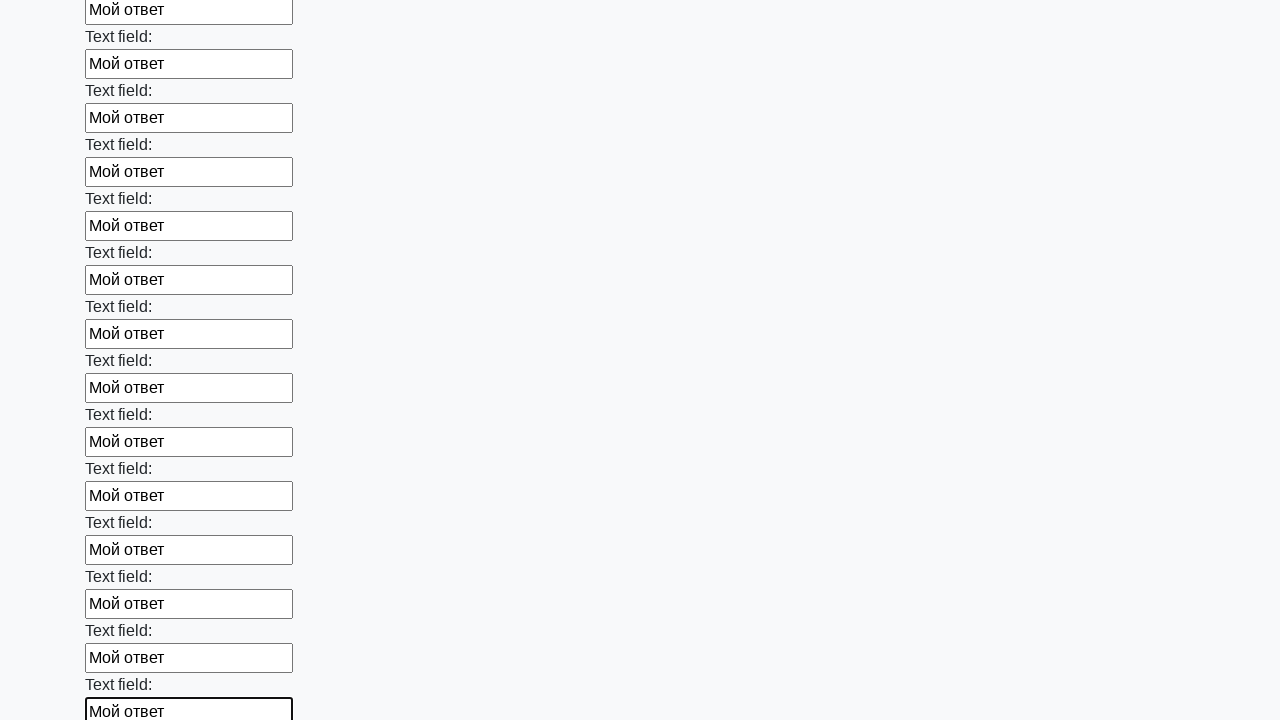

Filled an input field with 'Мой ответ' on input >> nth=80
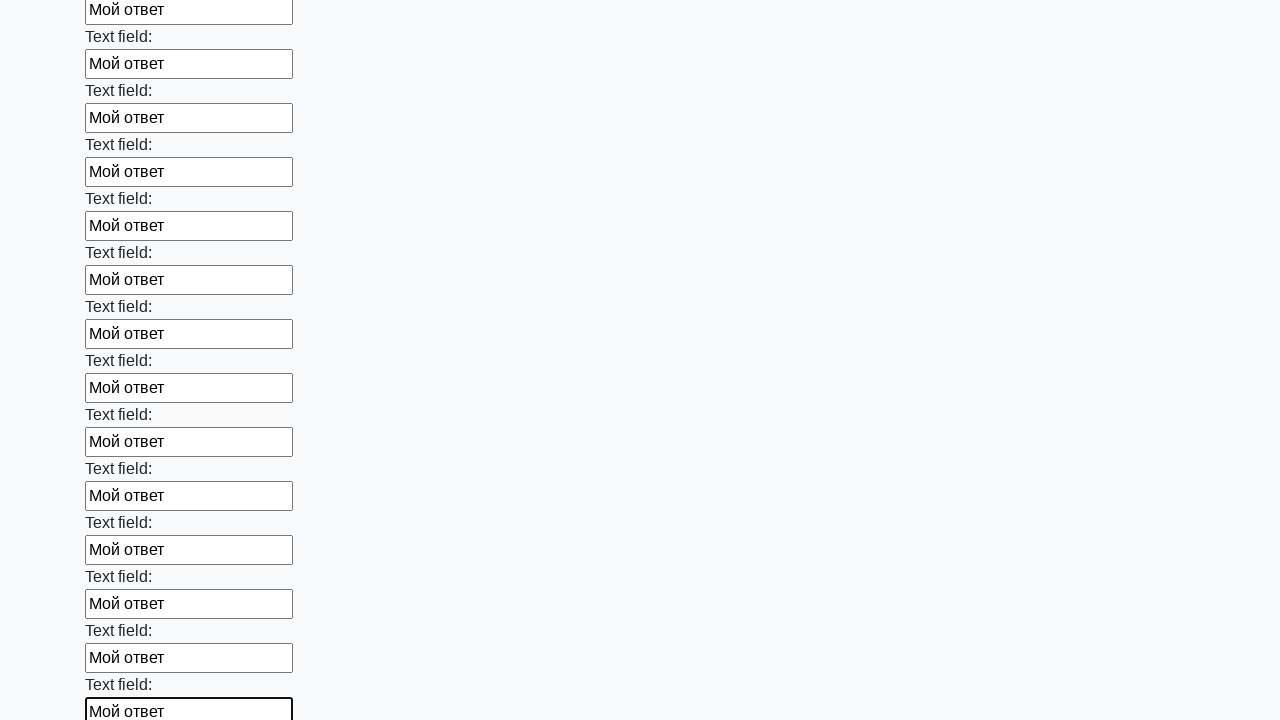

Filled an input field with 'Мой ответ' on input >> nth=81
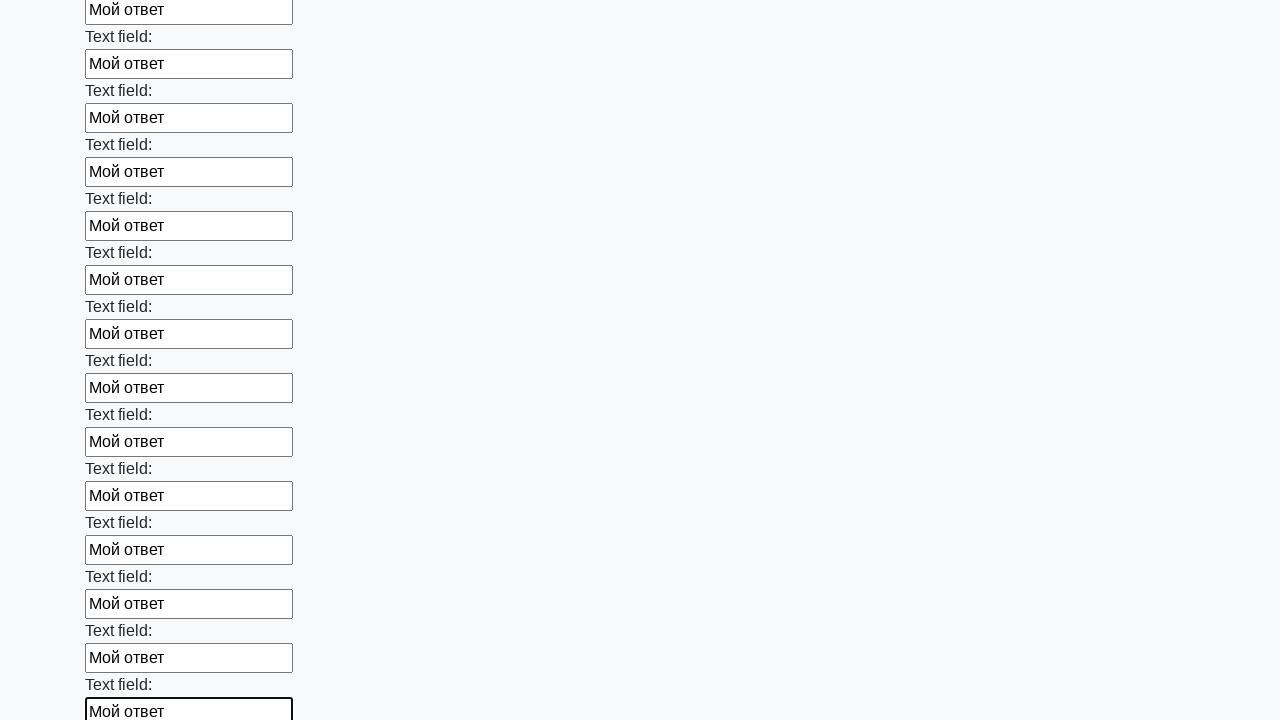

Filled an input field with 'Мой ответ' on input >> nth=82
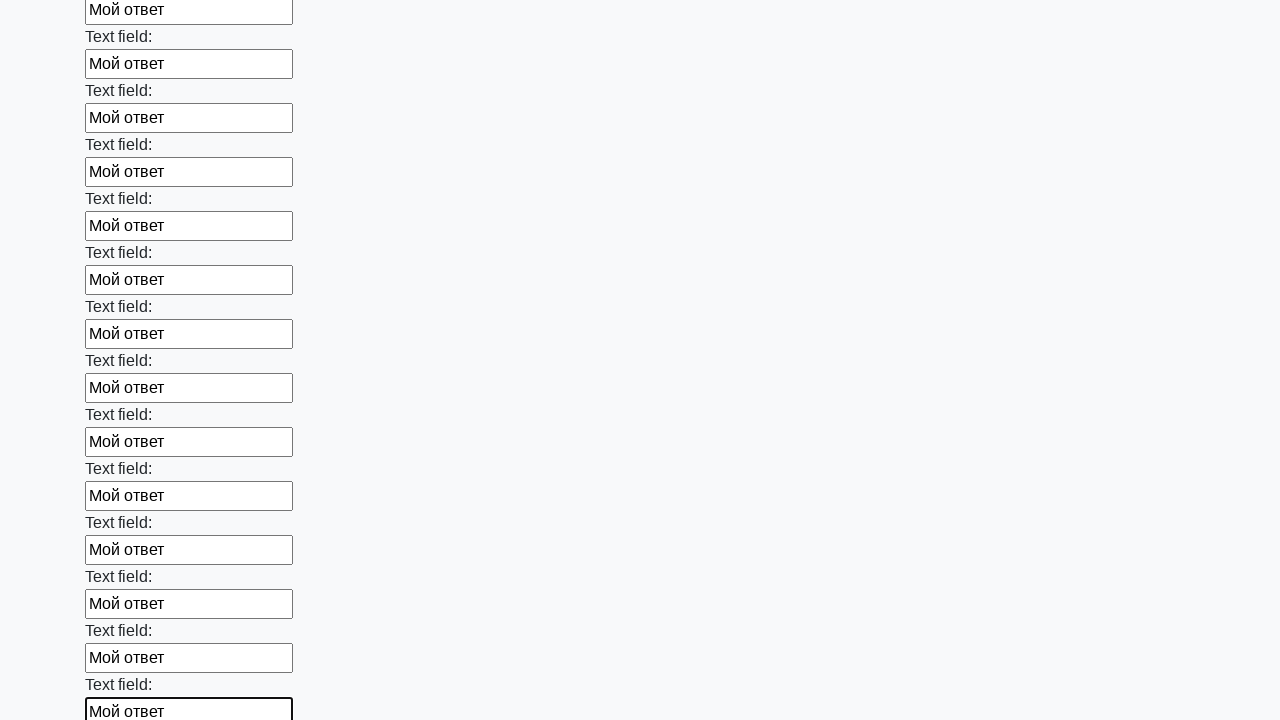

Filled an input field with 'Мой ответ' on input >> nth=83
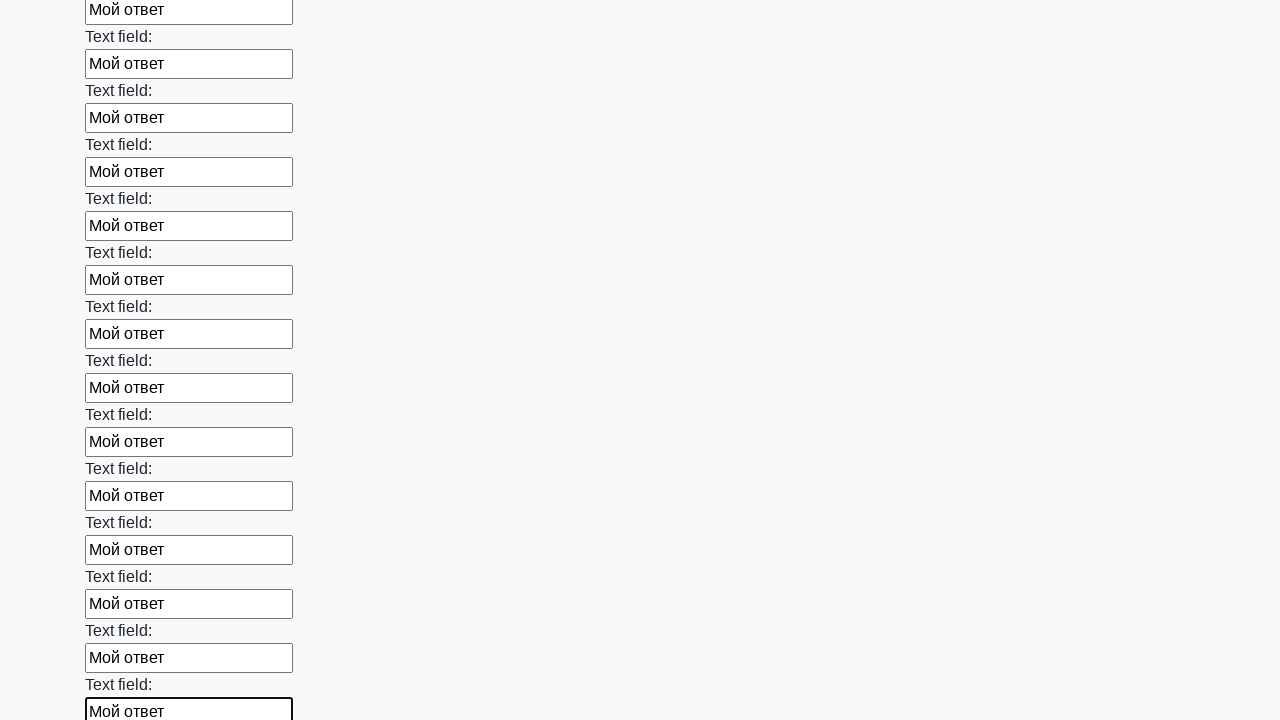

Filled an input field with 'Мой ответ' on input >> nth=84
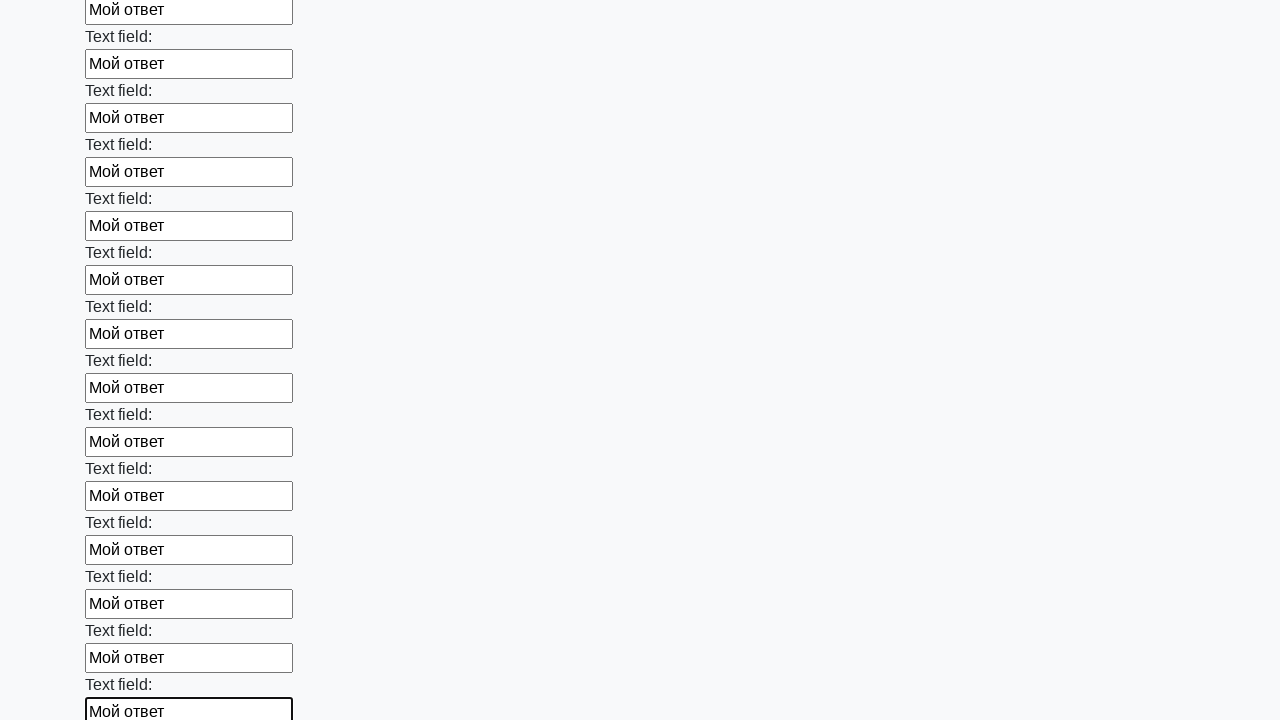

Filled an input field with 'Мой ответ' on input >> nth=85
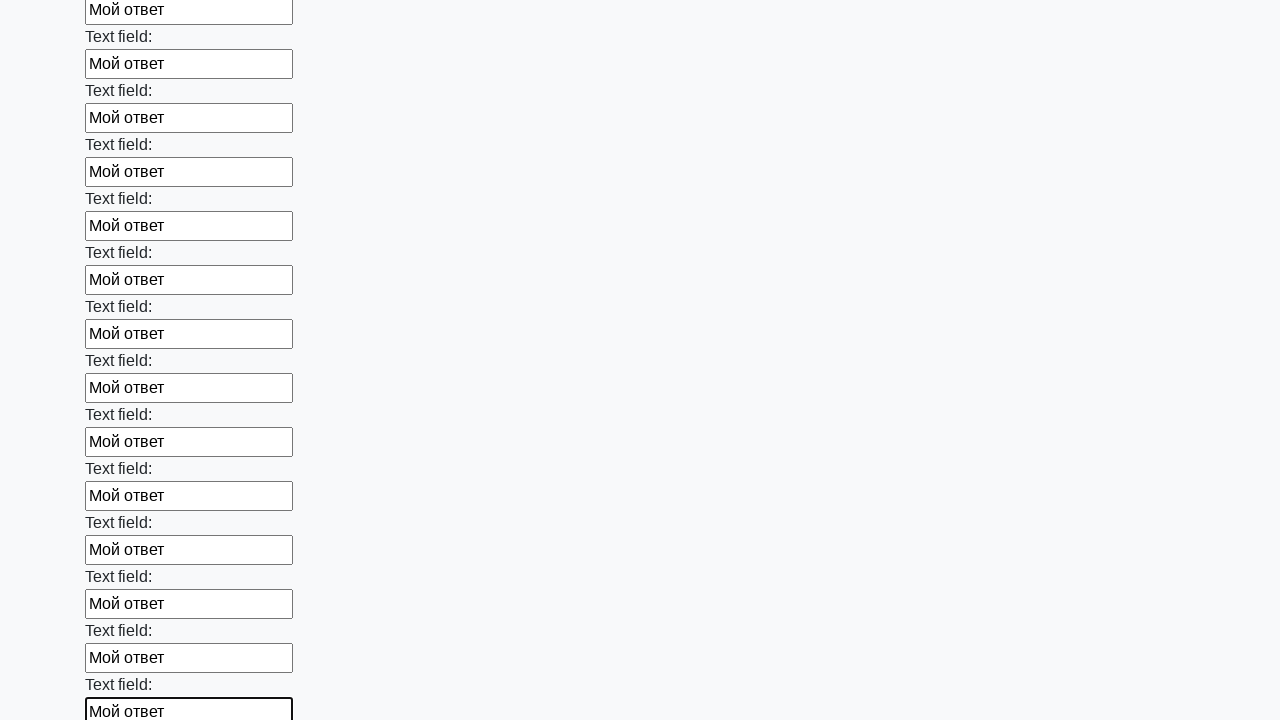

Filled an input field with 'Мой ответ' on input >> nth=86
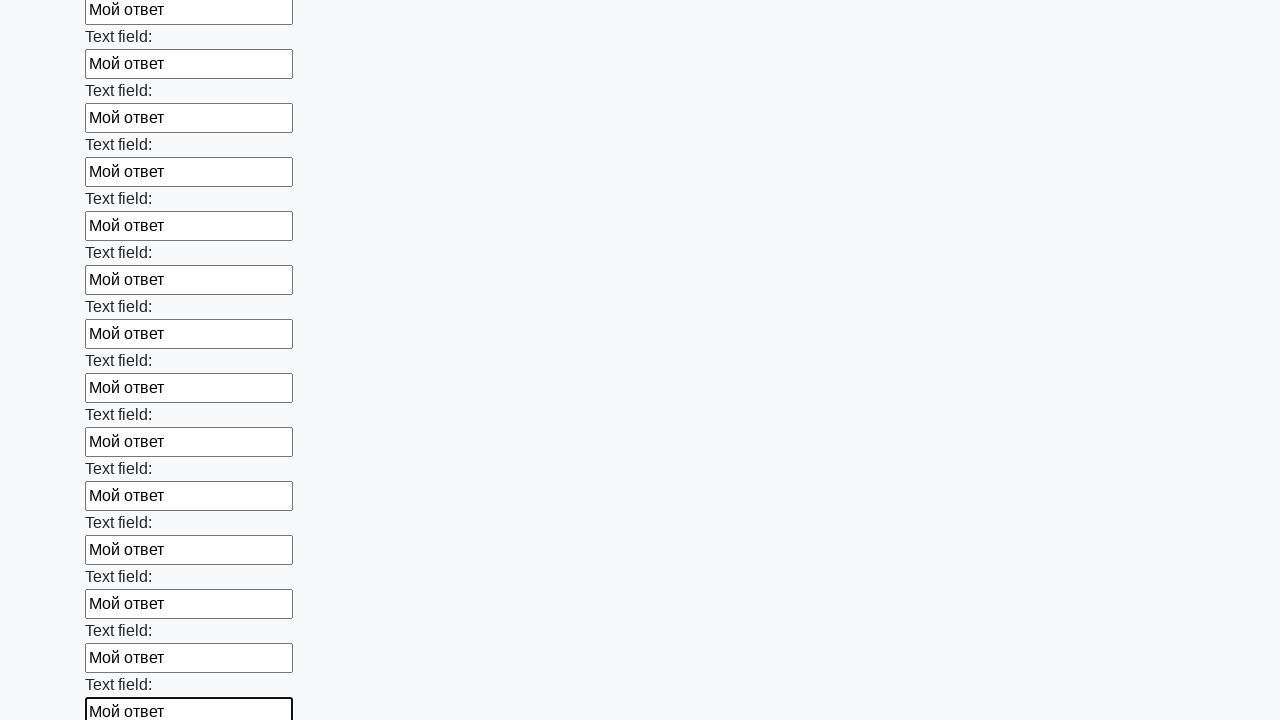

Filled an input field with 'Мой ответ' on input >> nth=87
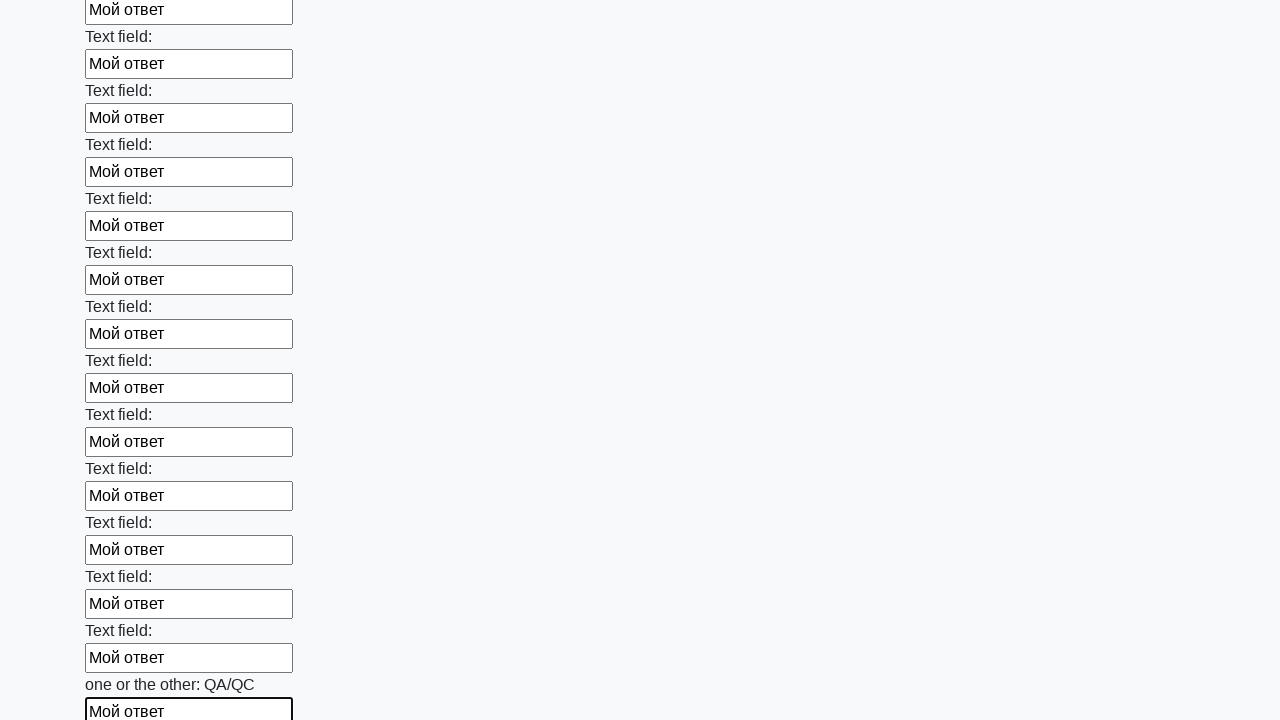

Filled an input field with 'Мой ответ' on input >> nth=88
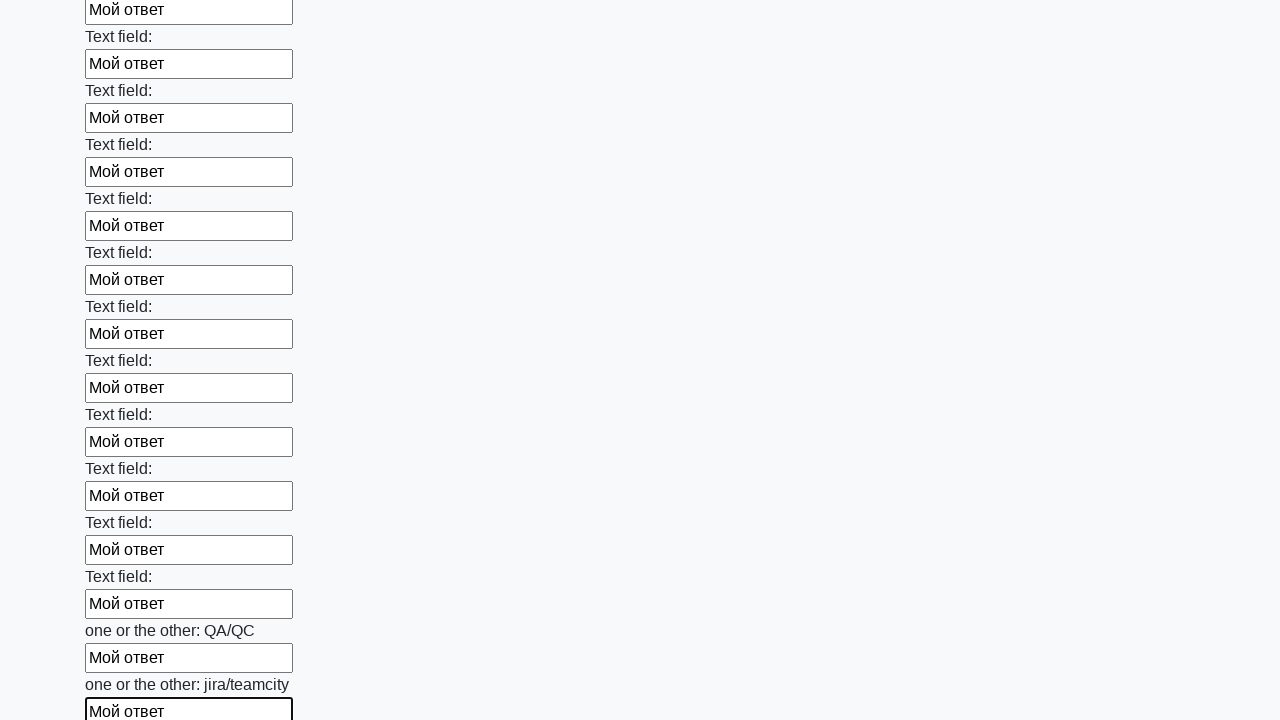

Filled an input field with 'Мой ответ' on input >> nth=89
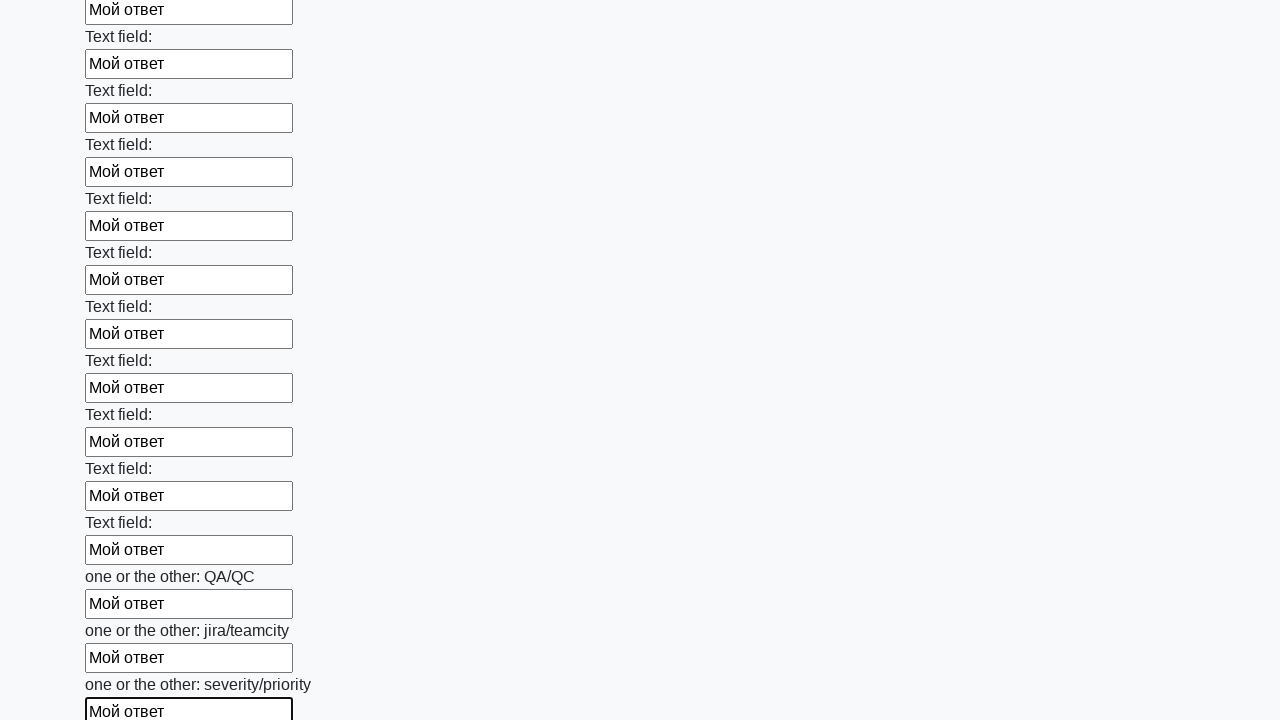

Filled an input field with 'Мой ответ' on input >> nth=90
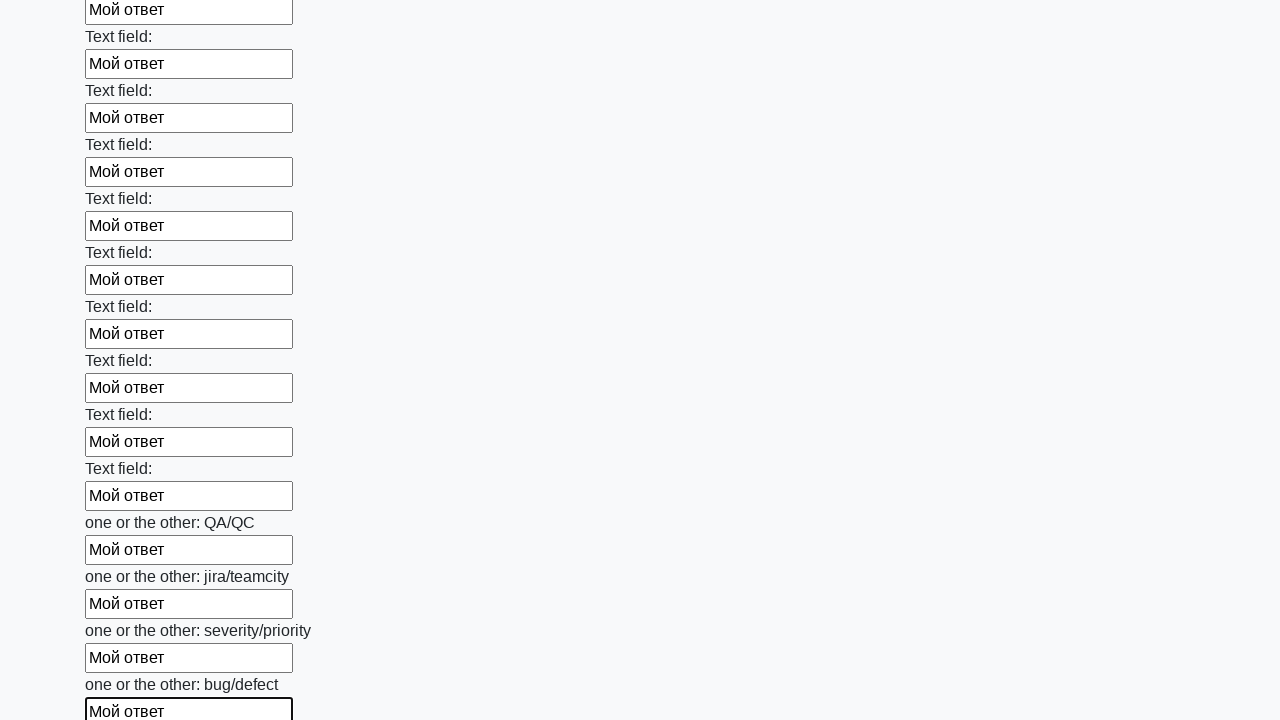

Filled an input field with 'Мой ответ' on input >> nth=91
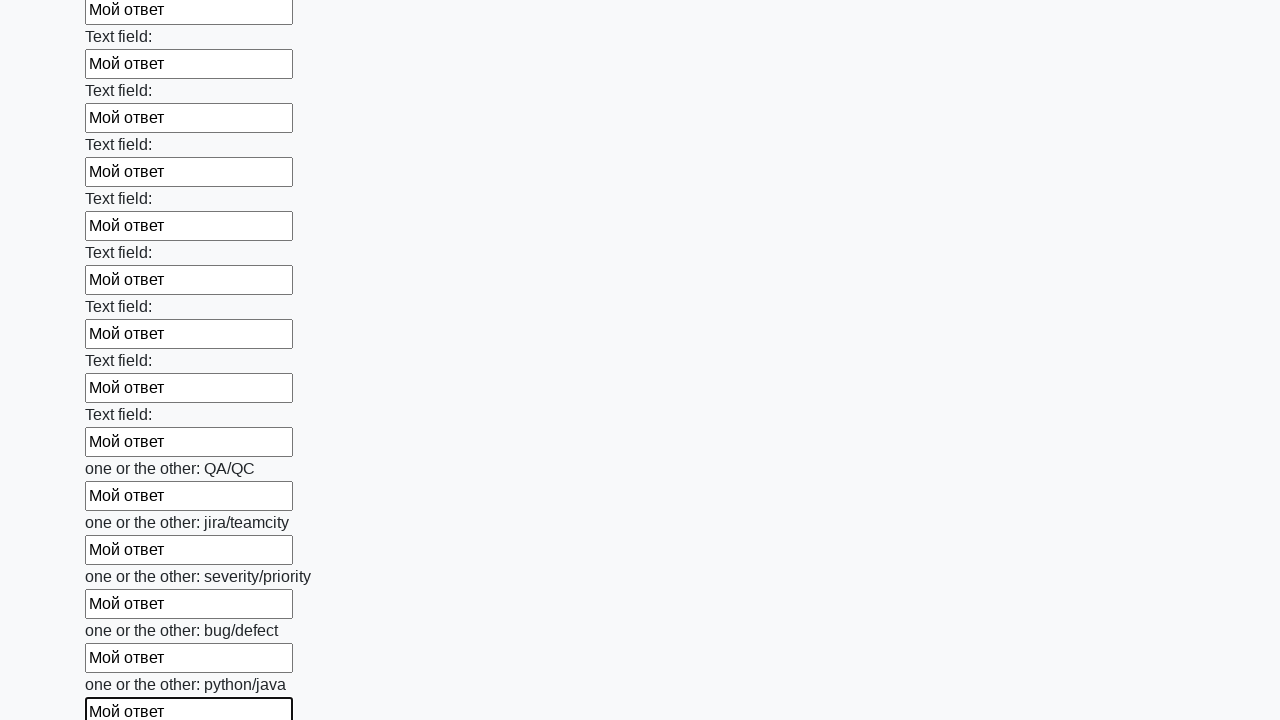

Filled an input field with 'Мой ответ' on input >> nth=92
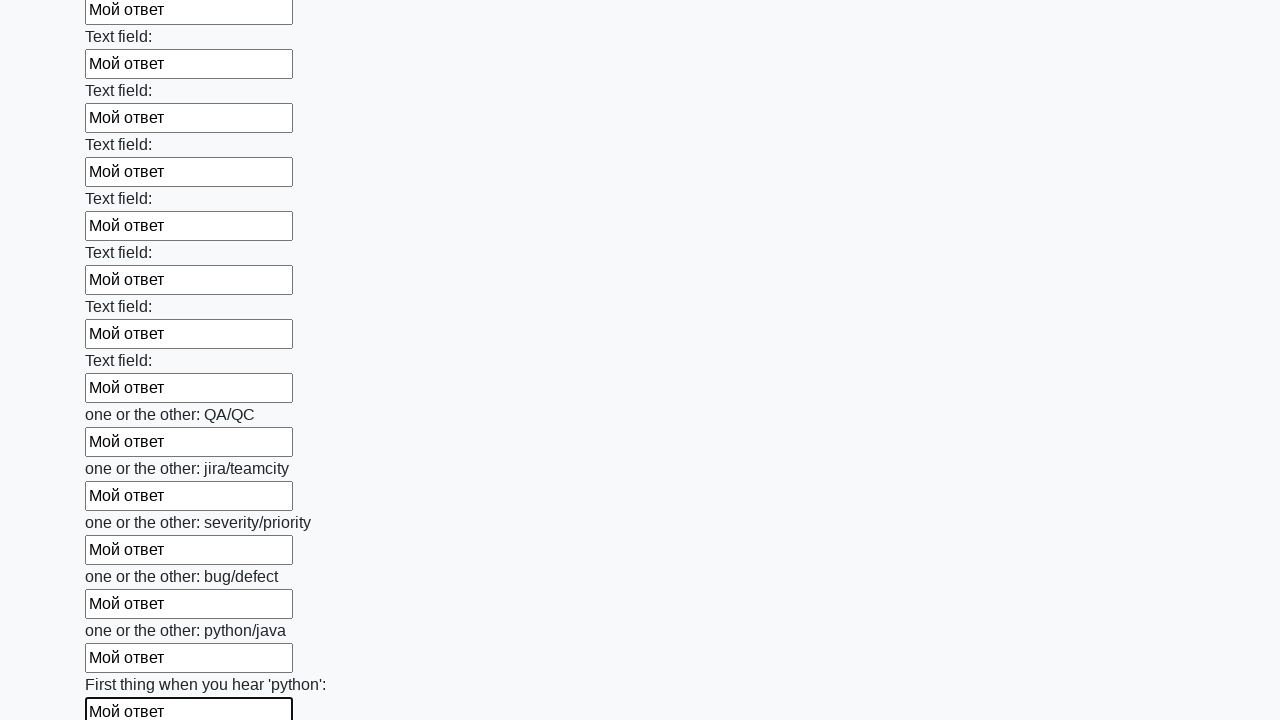

Filled an input field with 'Мой ответ' on input >> nth=93
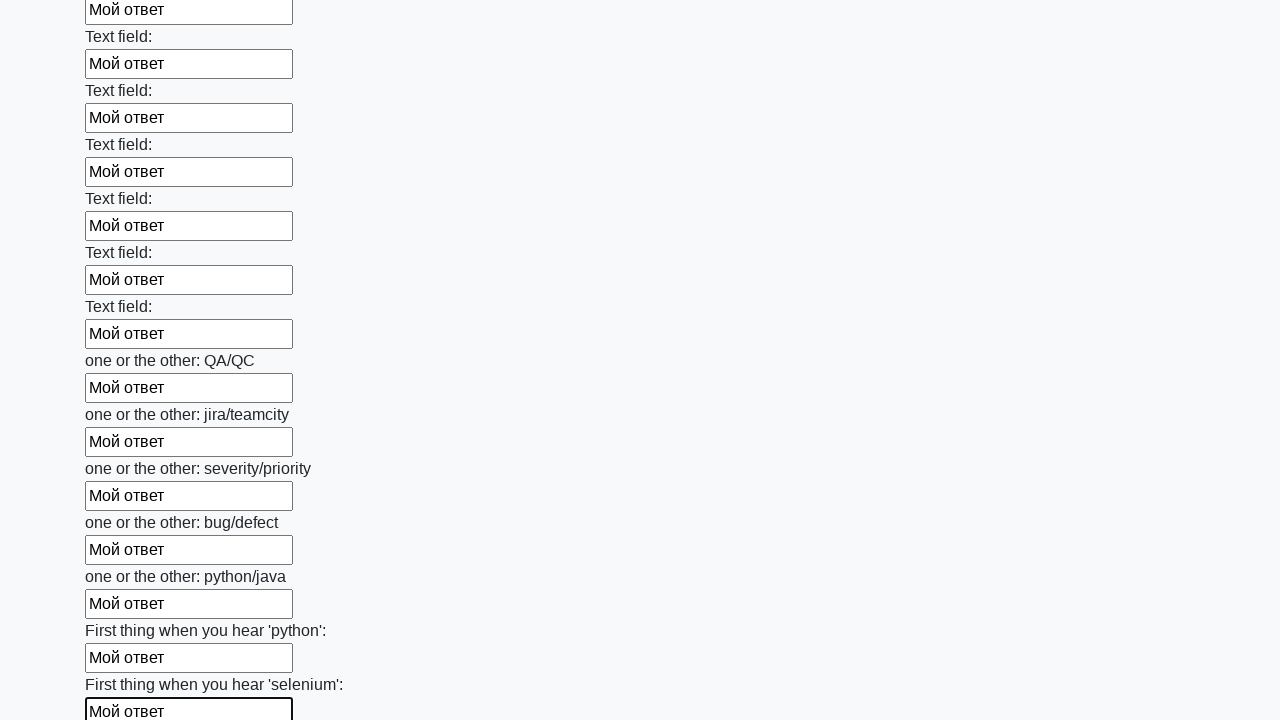

Filled an input field with 'Мой ответ' on input >> nth=94
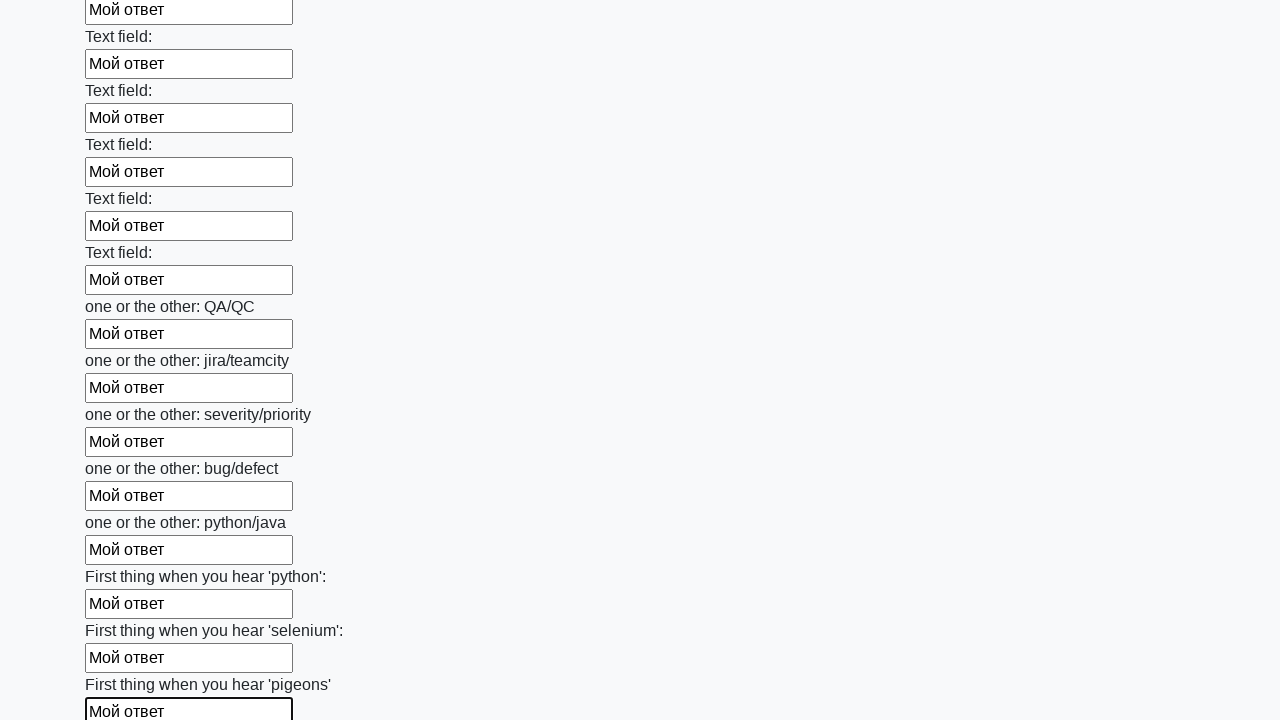

Filled an input field with 'Мой ответ' on input >> nth=95
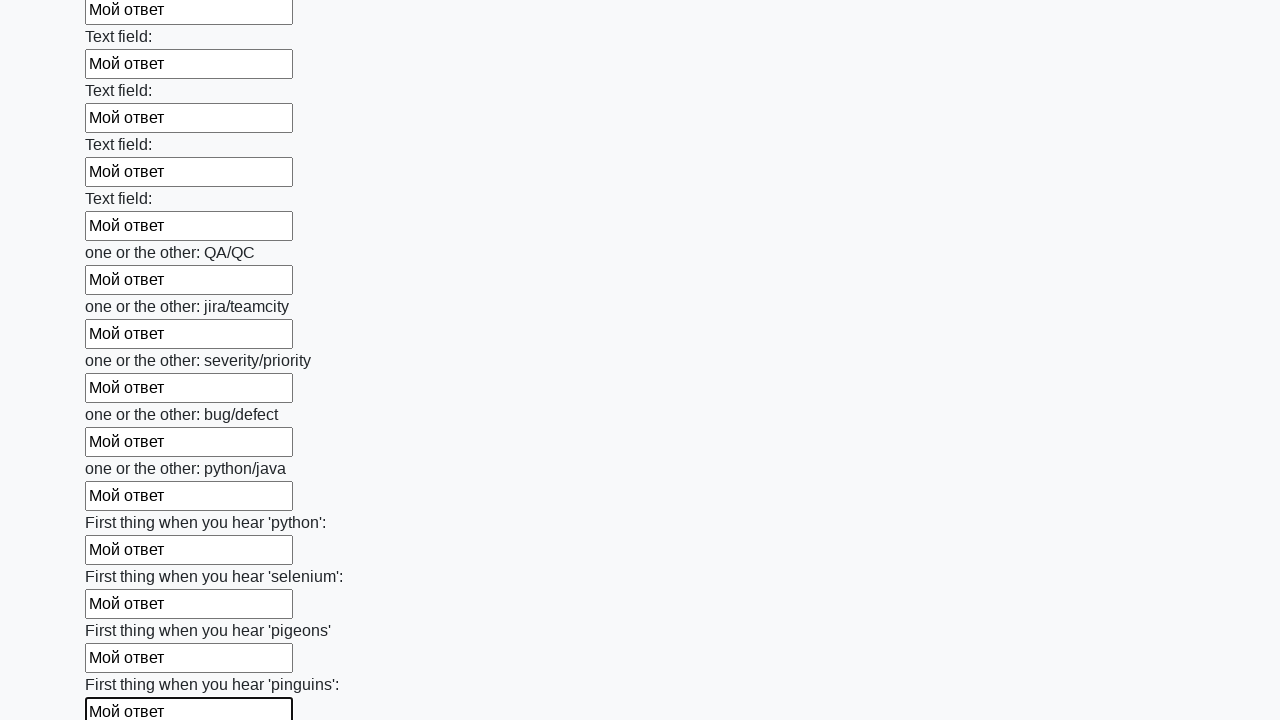

Filled an input field with 'Мой ответ' on input >> nth=96
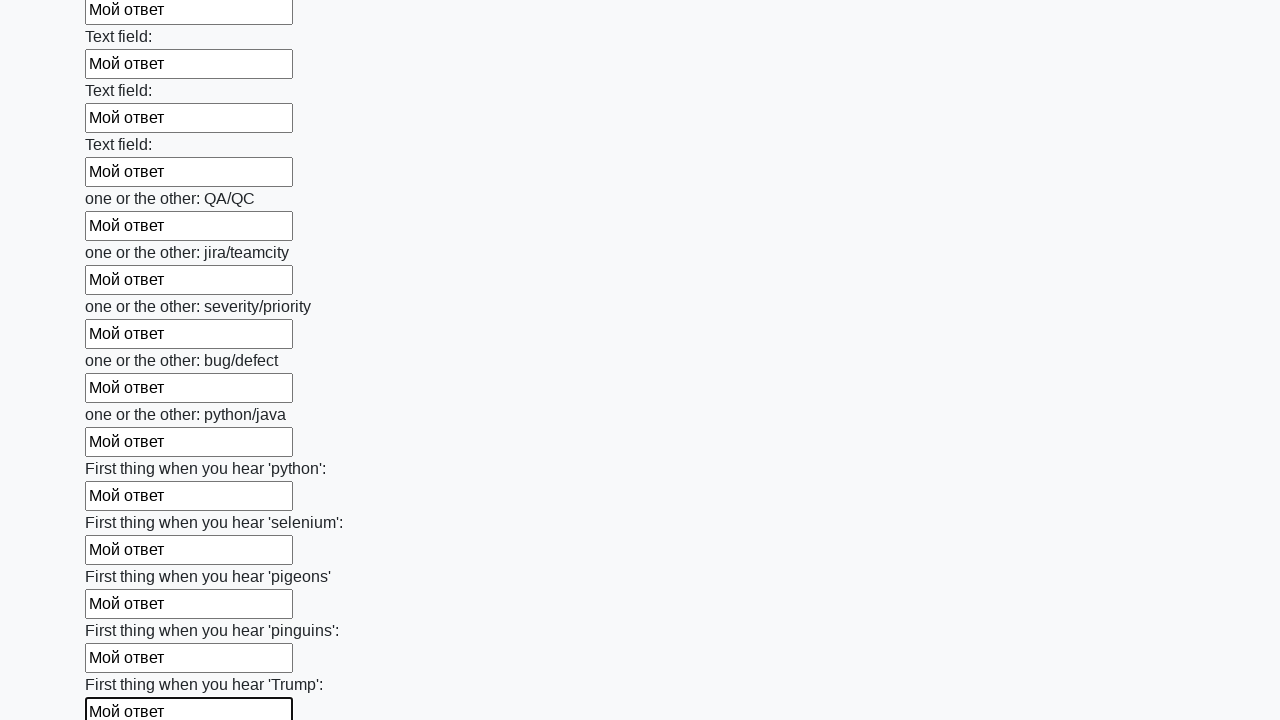

Filled an input field with 'Мой ответ' on input >> nth=97
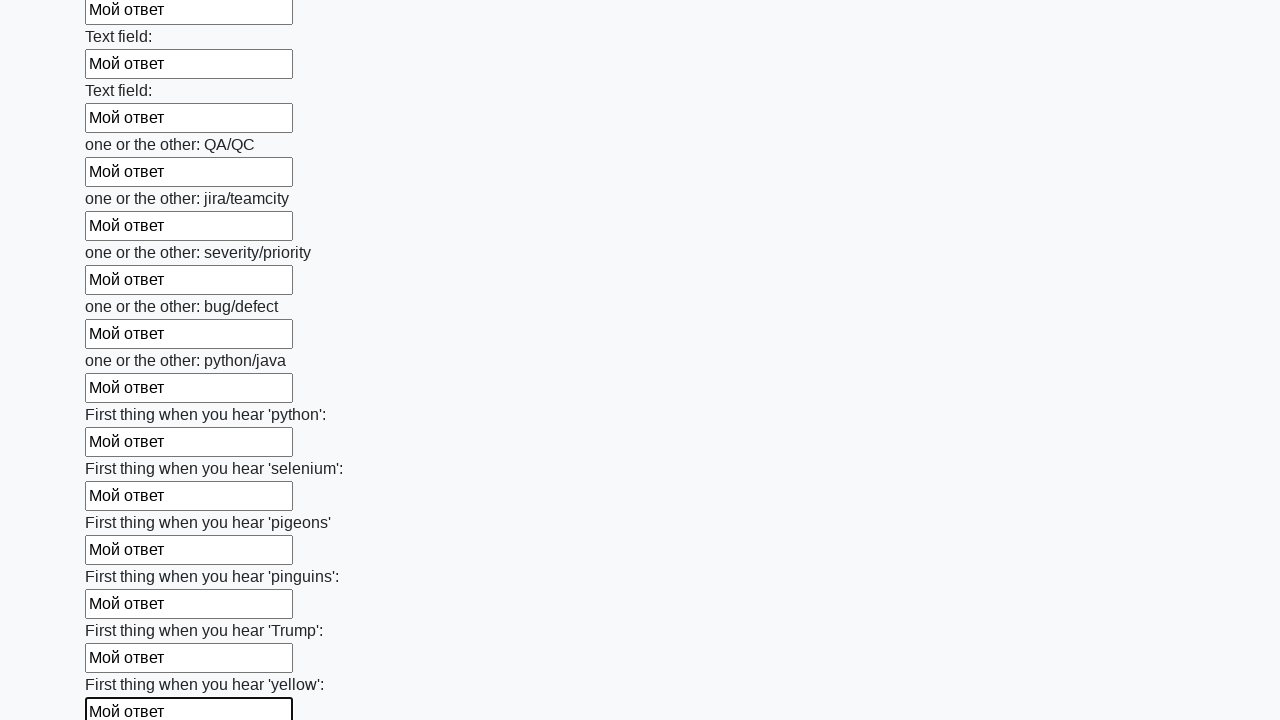

Filled an input field with 'Мой ответ' on input >> nth=98
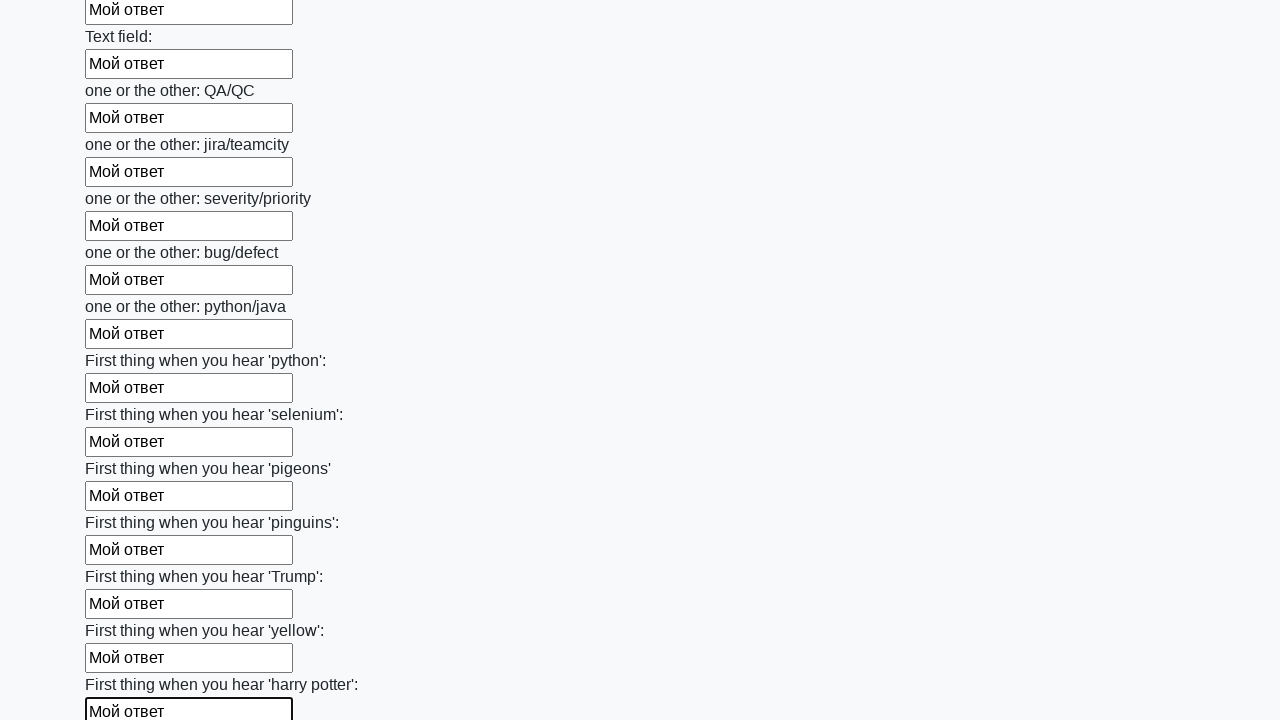

Filled an input field with 'Мой ответ' on input >> nth=99
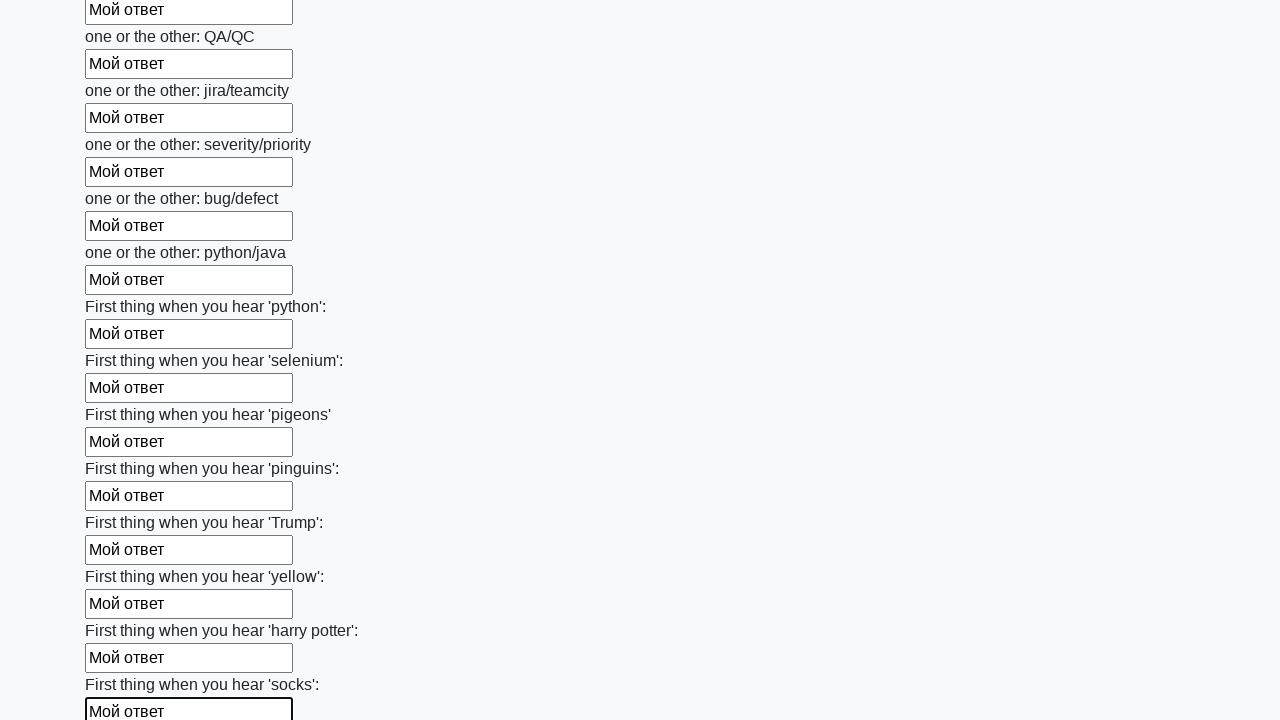

Clicked the submit button at (123, 611) on button.btn
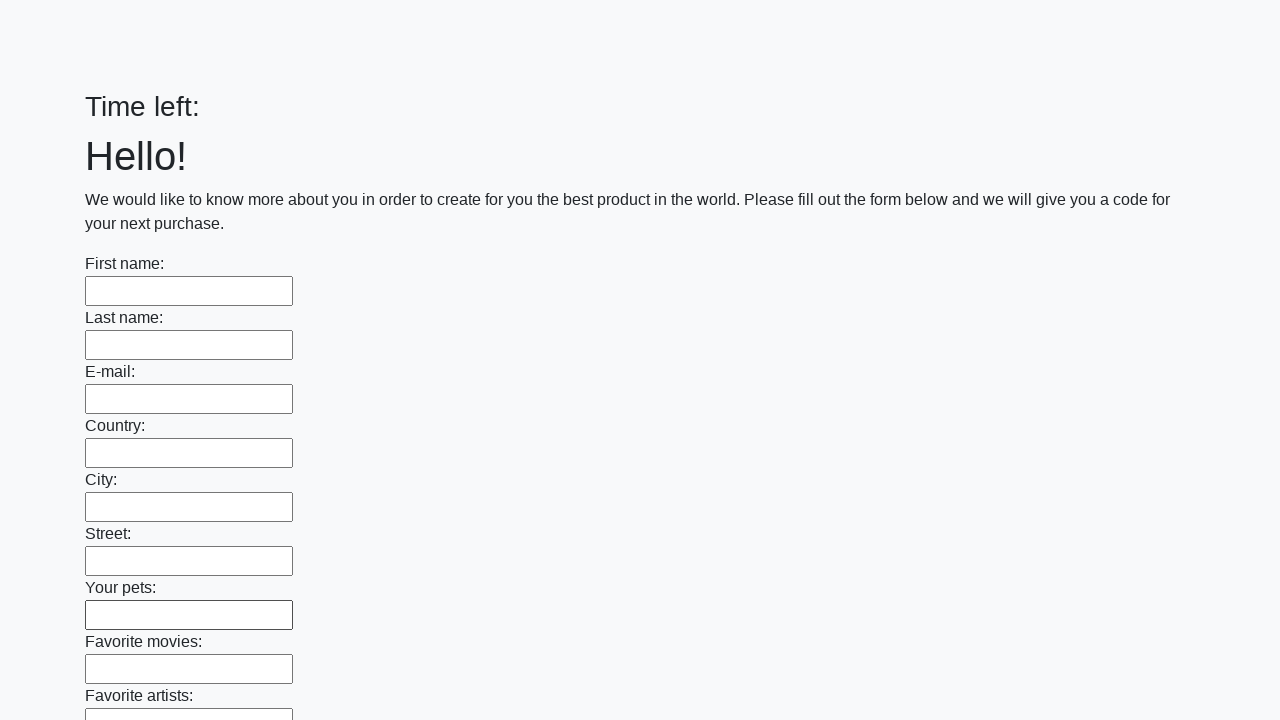

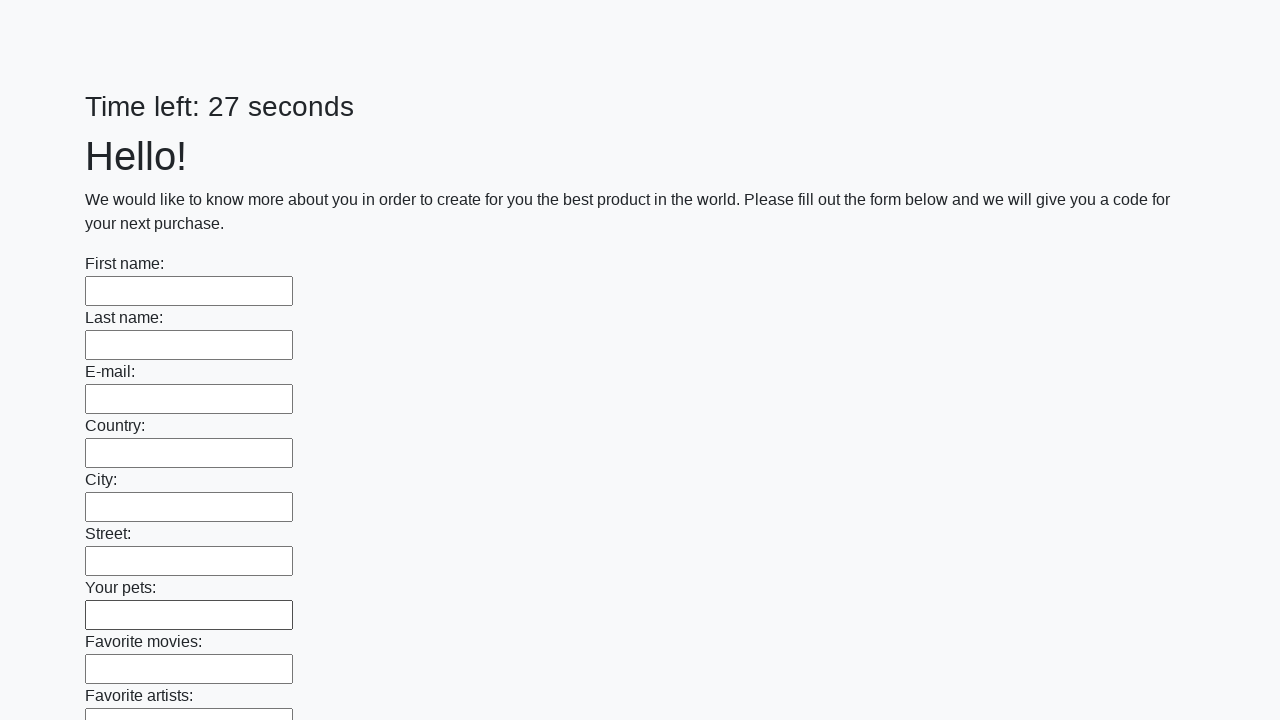